Tests the add/remove elements functionality by clicking the "Add Element" button 100 times to create delete buttons, then clicking 40 delete buttons to remove them, and validating the remaining count.

Starting URL: http://the-internet.herokuapp.com/add_remove_elements/

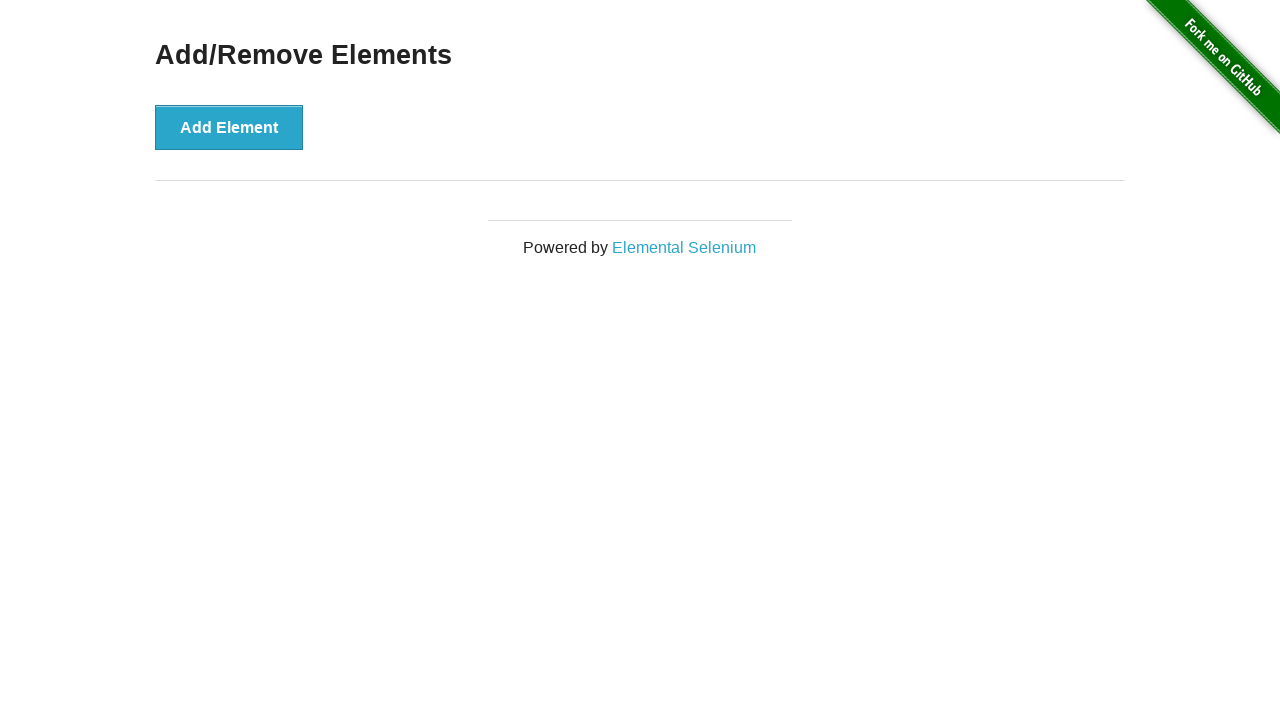

Navigated to add/remove elements page
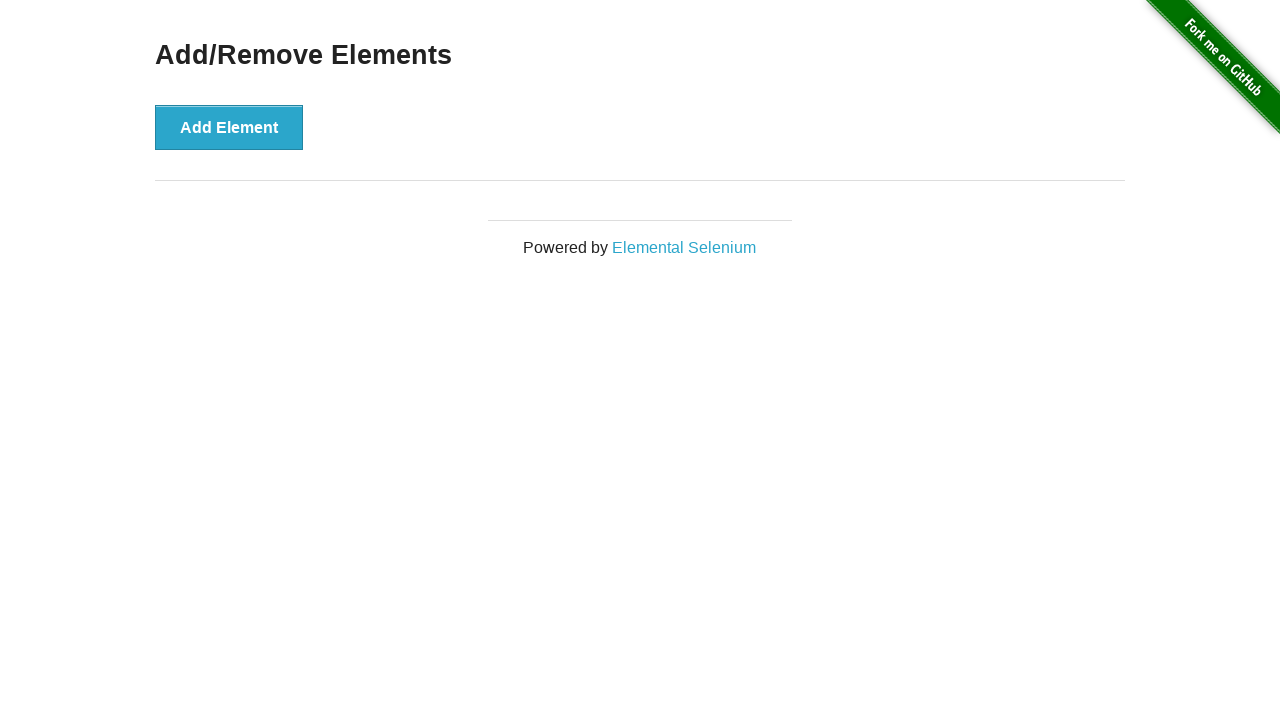

Clicked 'Add Element' button (iteration 1/100) at (229, 127) on button[onclick='addElement()']
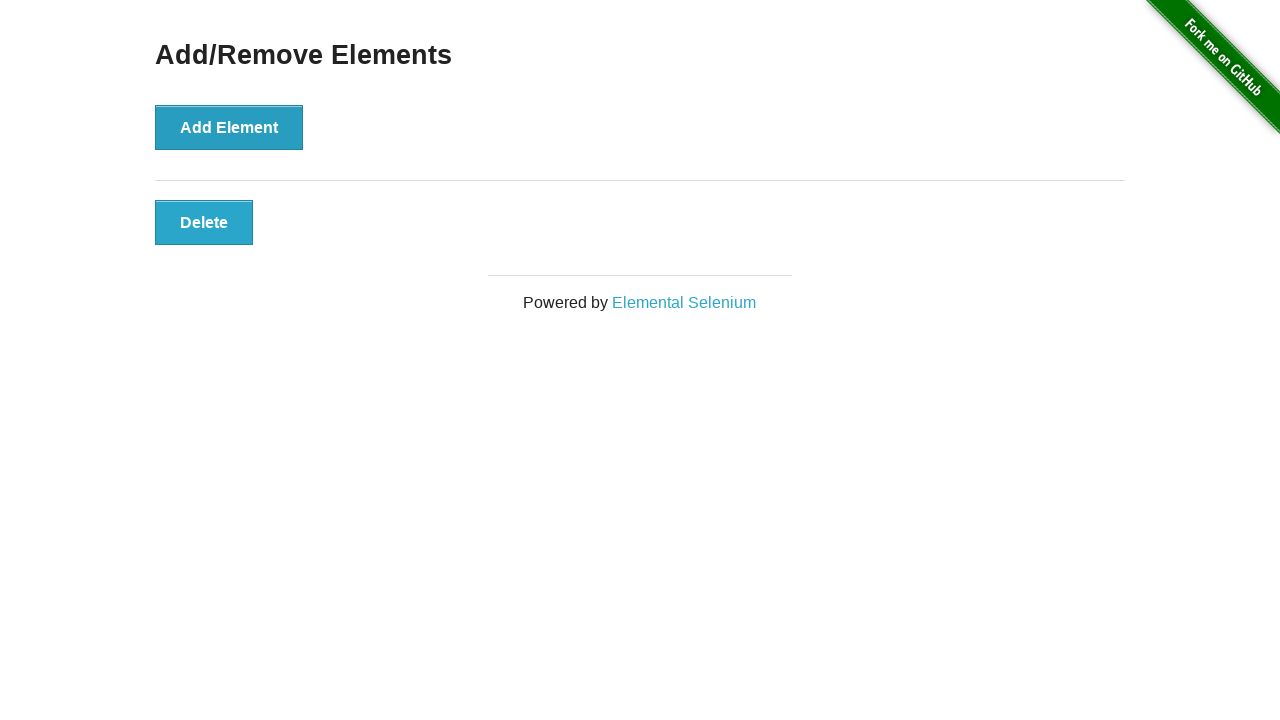

Clicked 'Add Element' button (iteration 2/100) at (229, 127) on button[onclick='addElement()']
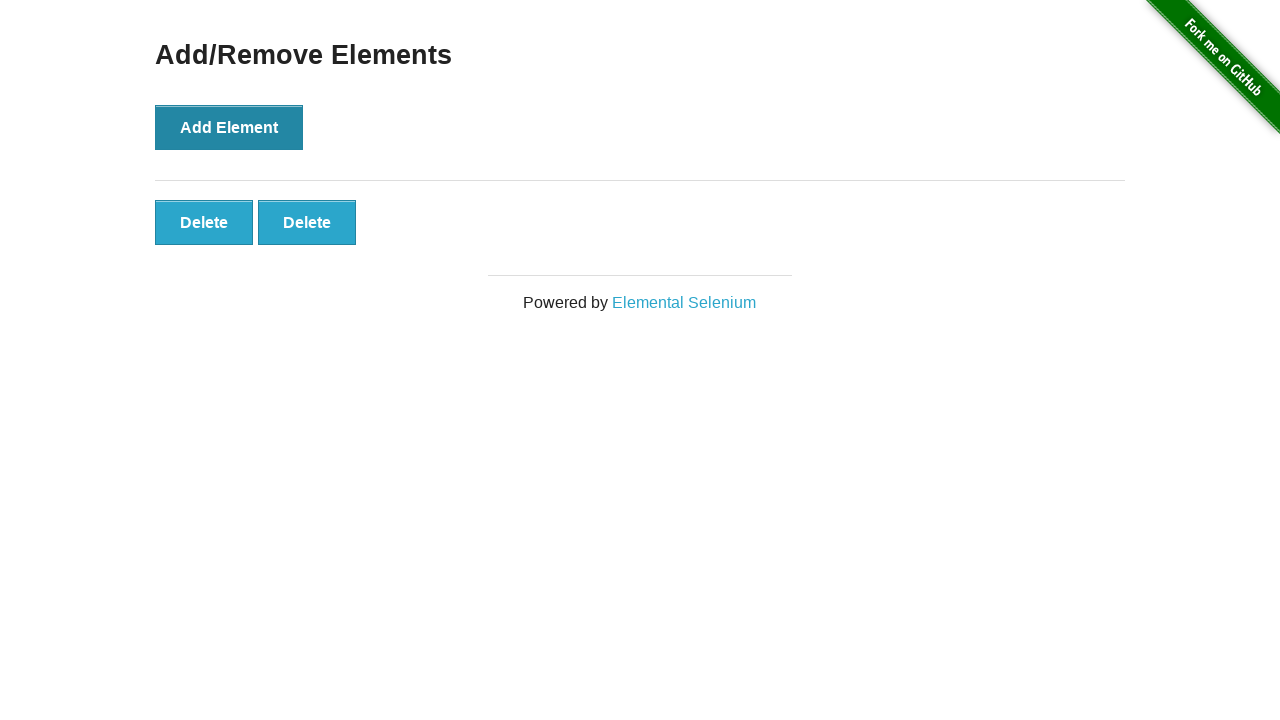

Clicked 'Add Element' button (iteration 3/100) at (229, 127) on button[onclick='addElement()']
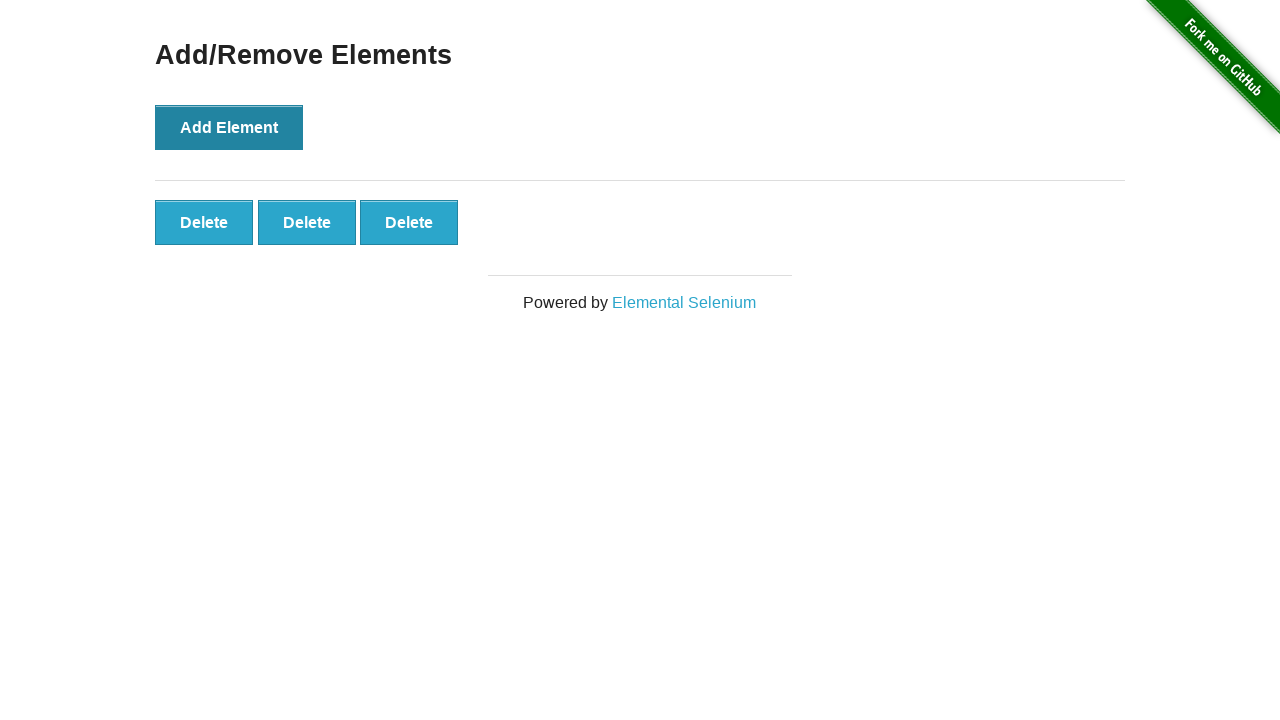

Clicked 'Add Element' button (iteration 4/100) at (229, 127) on button[onclick='addElement()']
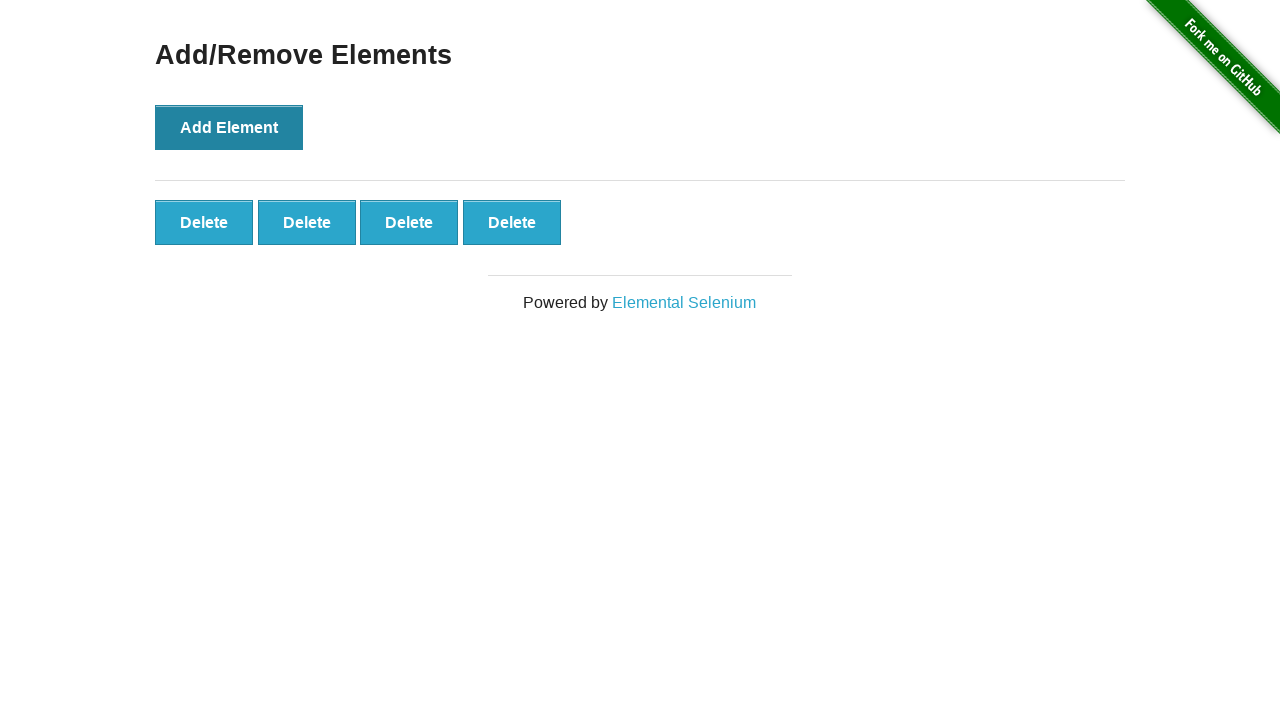

Clicked 'Add Element' button (iteration 5/100) at (229, 127) on button[onclick='addElement()']
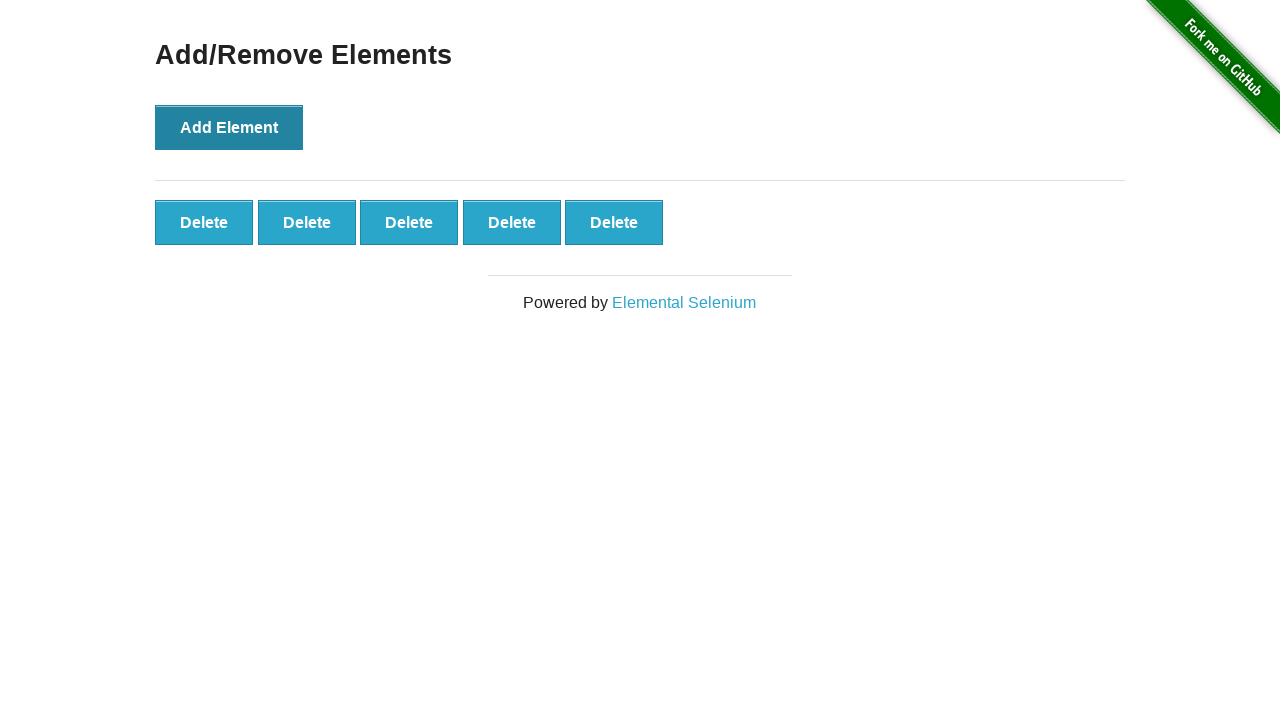

Clicked 'Add Element' button (iteration 6/100) at (229, 127) on button[onclick='addElement()']
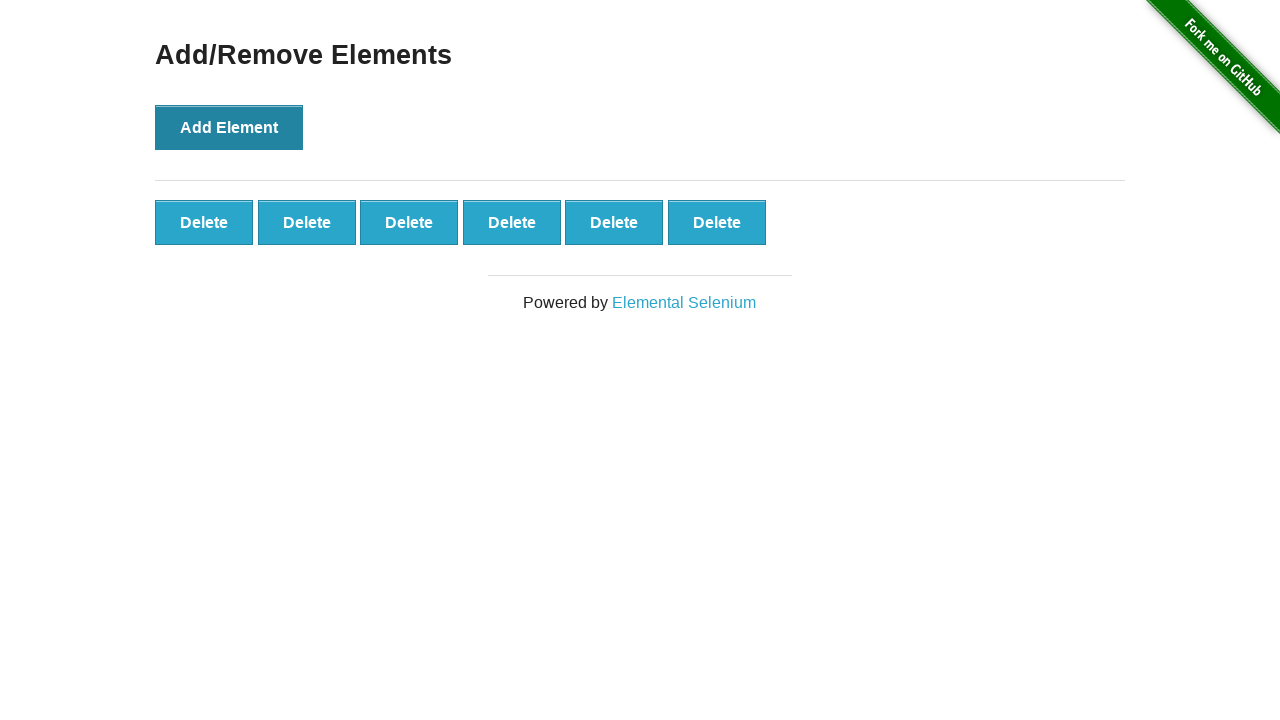

Clicked 'Add Element' button (iteration 7/100) at (229, 127) on button[onclick='addElement()']
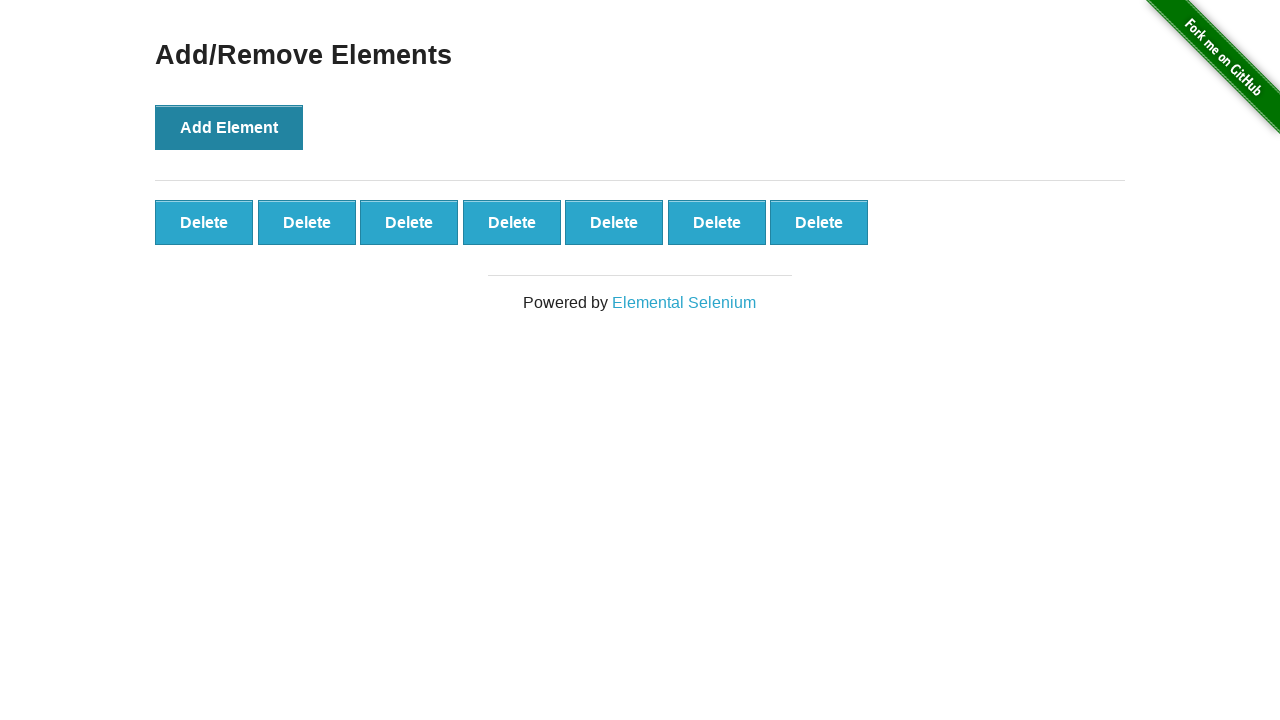

Clicked 'Add Element' button (iteration 8/100) at (229, 127) on button[onclick='addElement()']
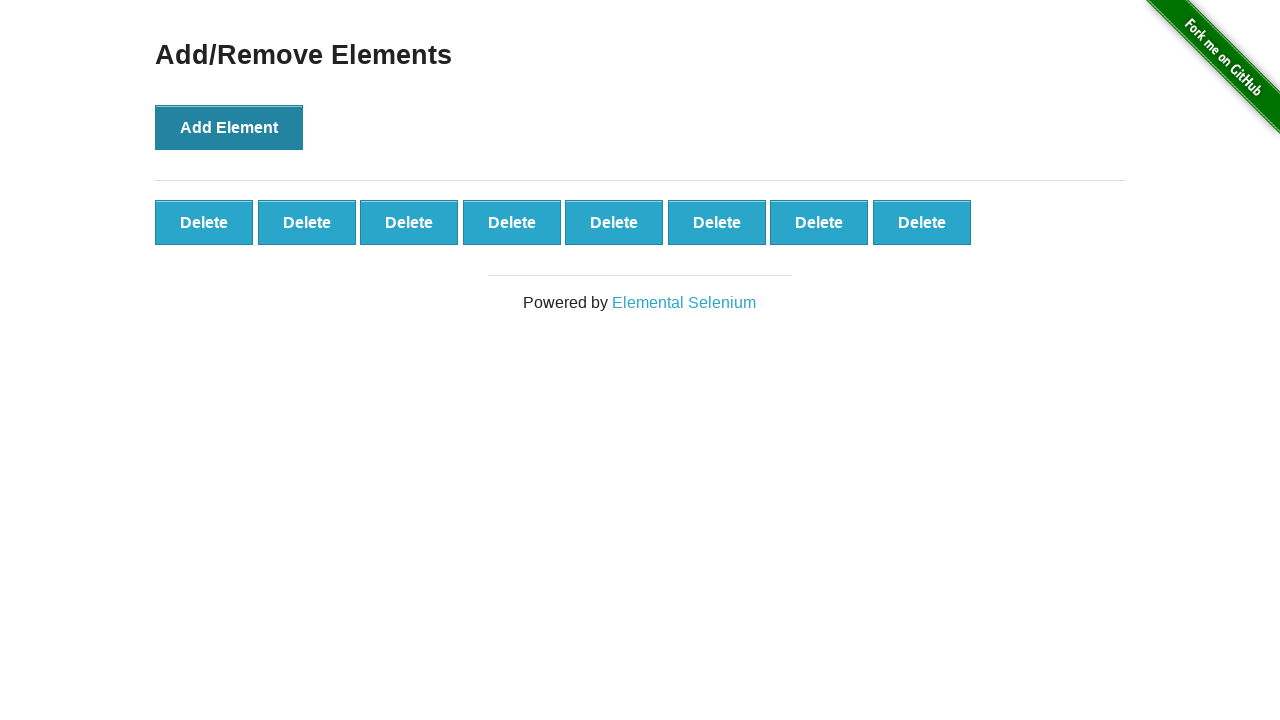

Clicked 'Add Element' button (iteration 9/100) at (229, 127) on button[onclick='addElement()']
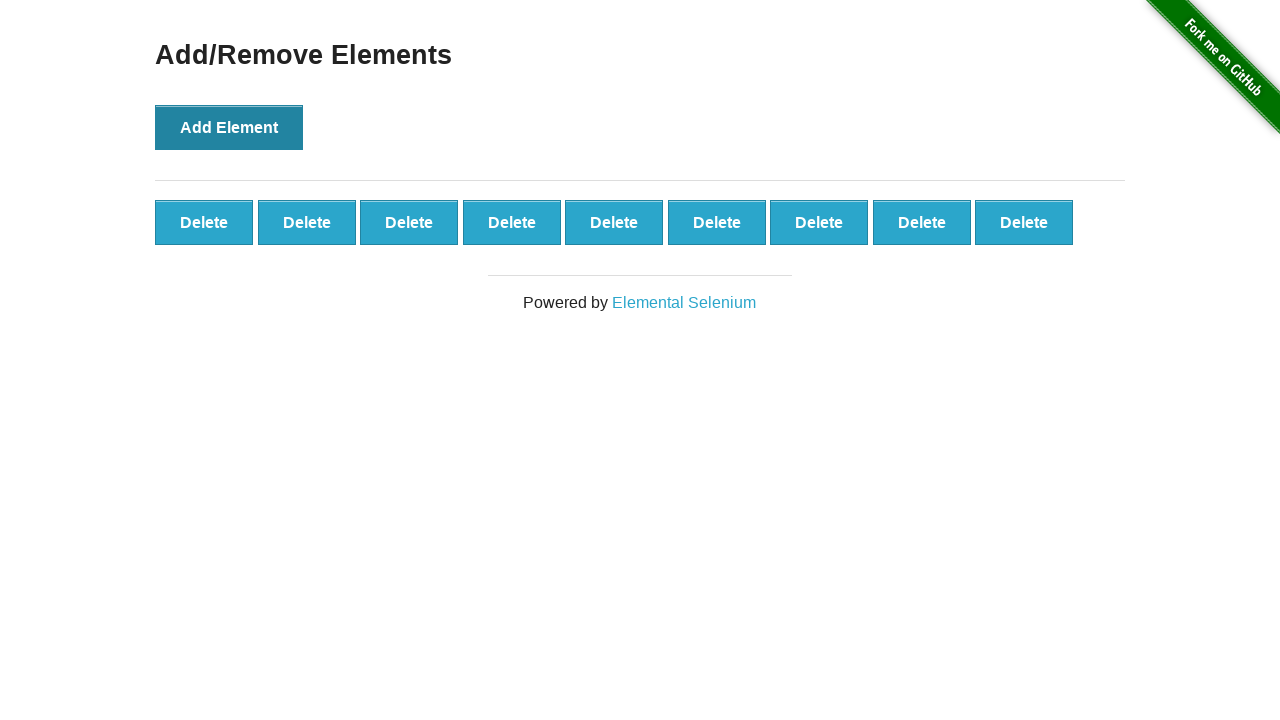

Clicked 'Add Element' button (iteration 10/100) at (229, 127) on button[onclick='addElement()']
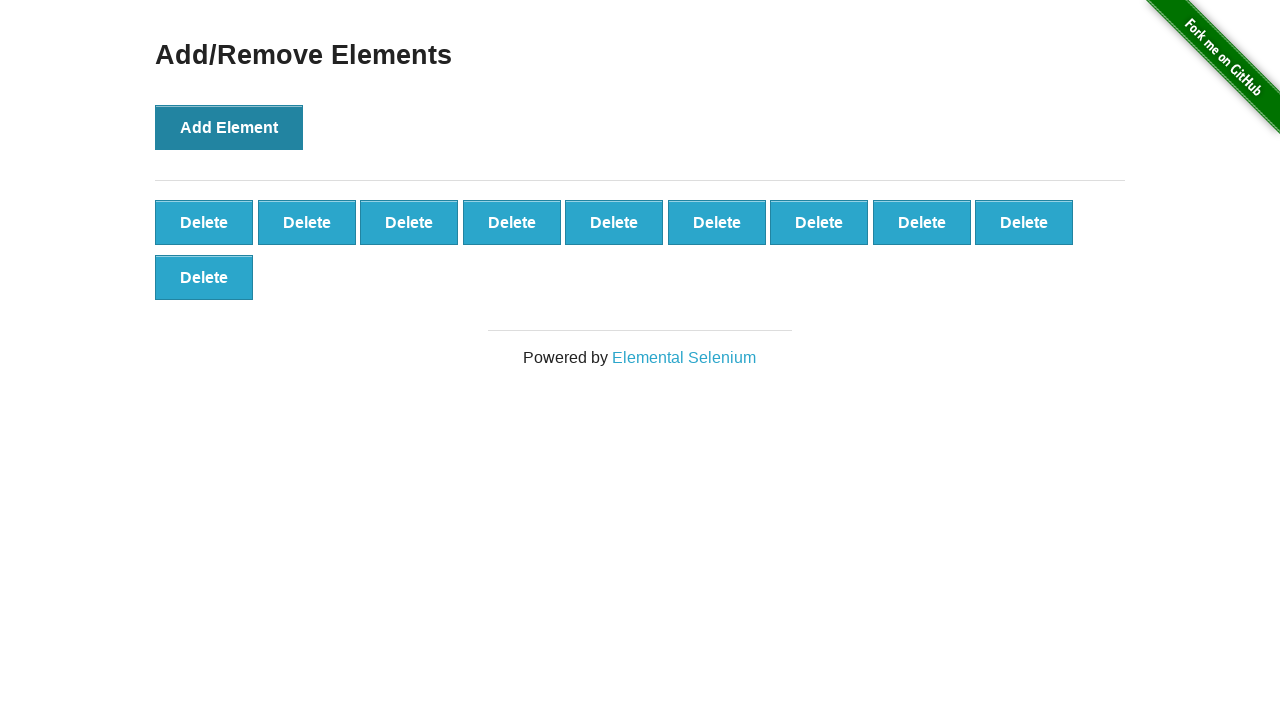

Clicked 'Add Element' button (iteration 11/100) at (229, 127) on button[onclick='addElement()']
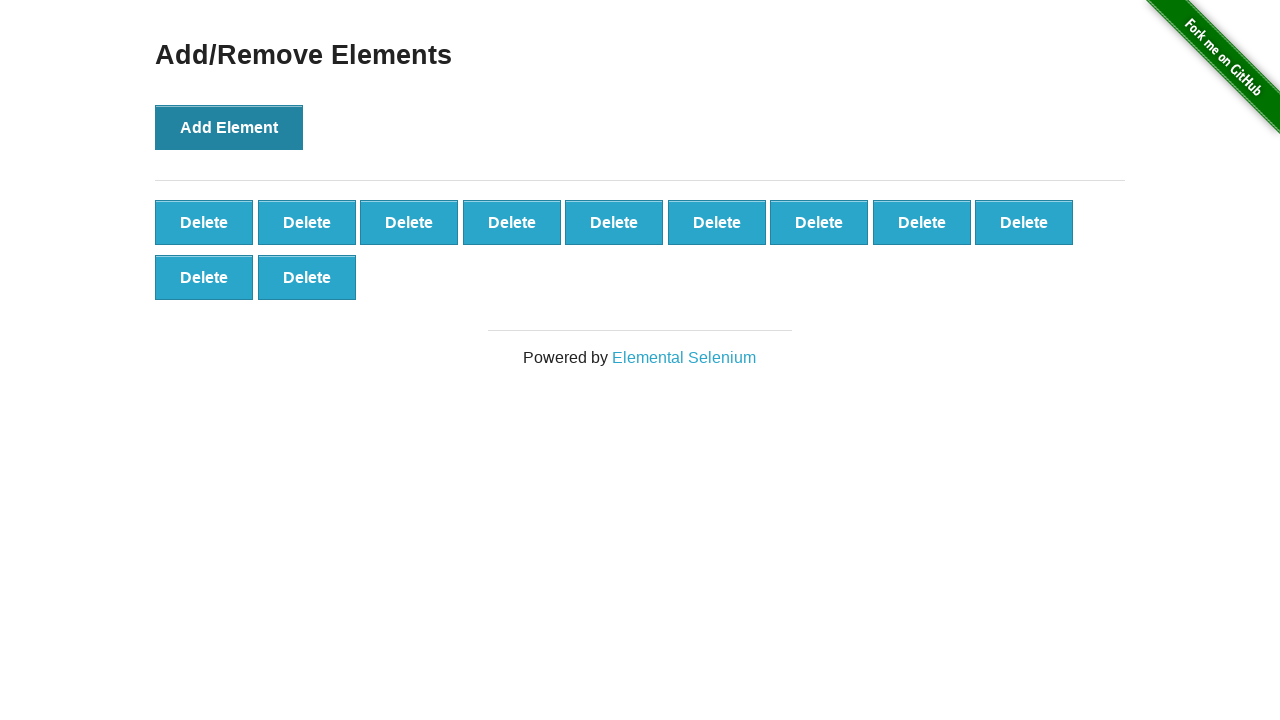

Clicked 'Add Element' button (iteration 12/100) at (229, 127) on button[onclick='addElement()']
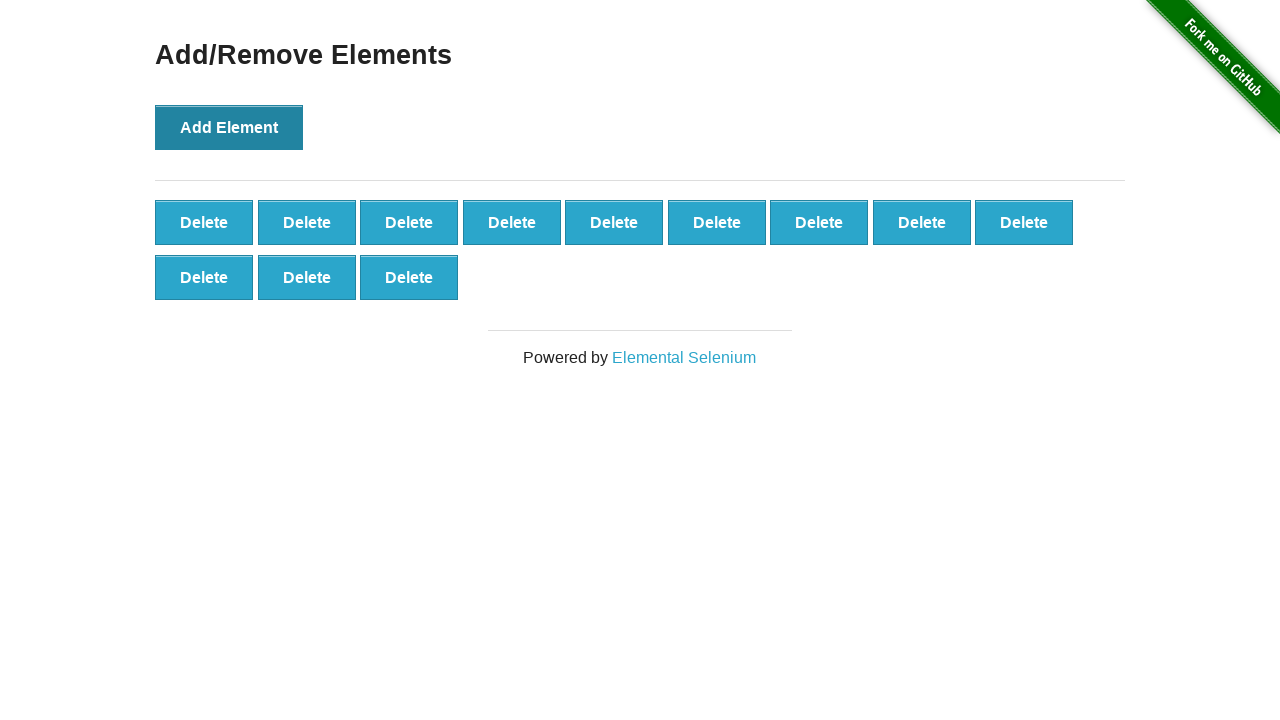

Clicked 'Add Element' button (iteration 13/100) at (229, 127) on button[onclick='addElement()']
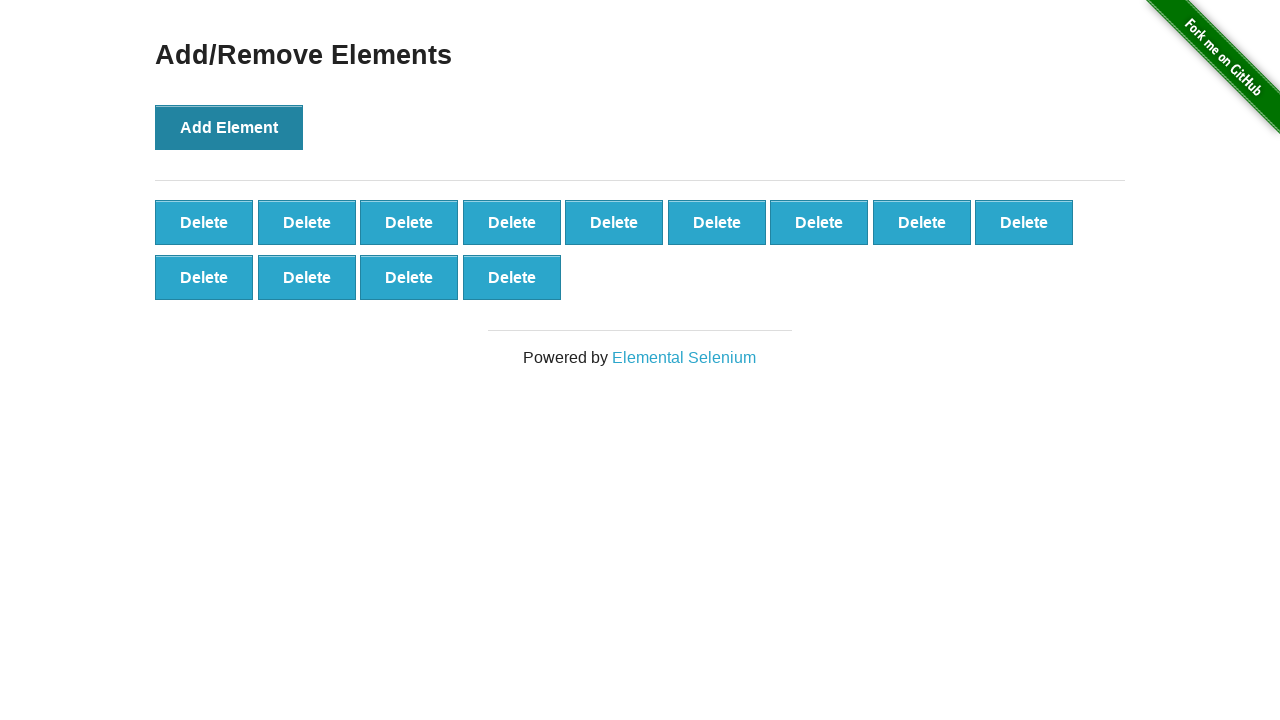

Clicked 'Add Element' button (iteration 14/100) at (229, 127) on button[onclick='addElement()']
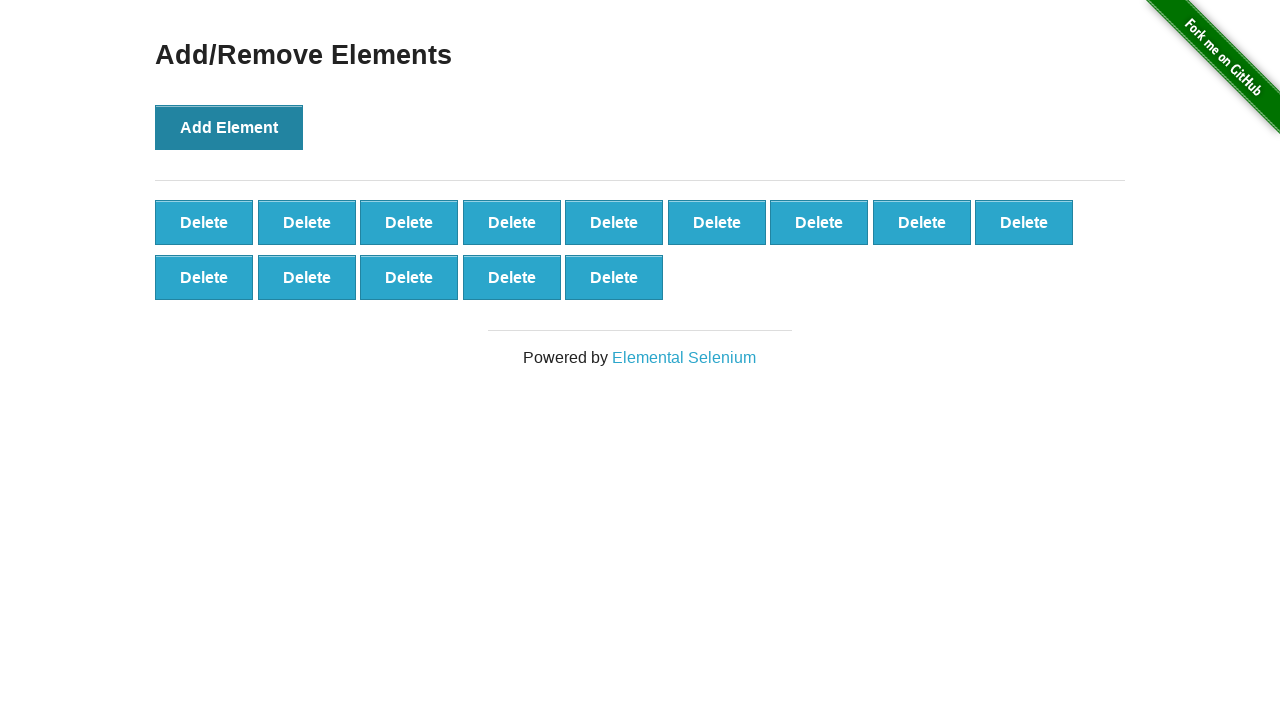

Clicked 'Add Element' button (iteration 15/100) at (229, 127) on button[onclick='addElement()']
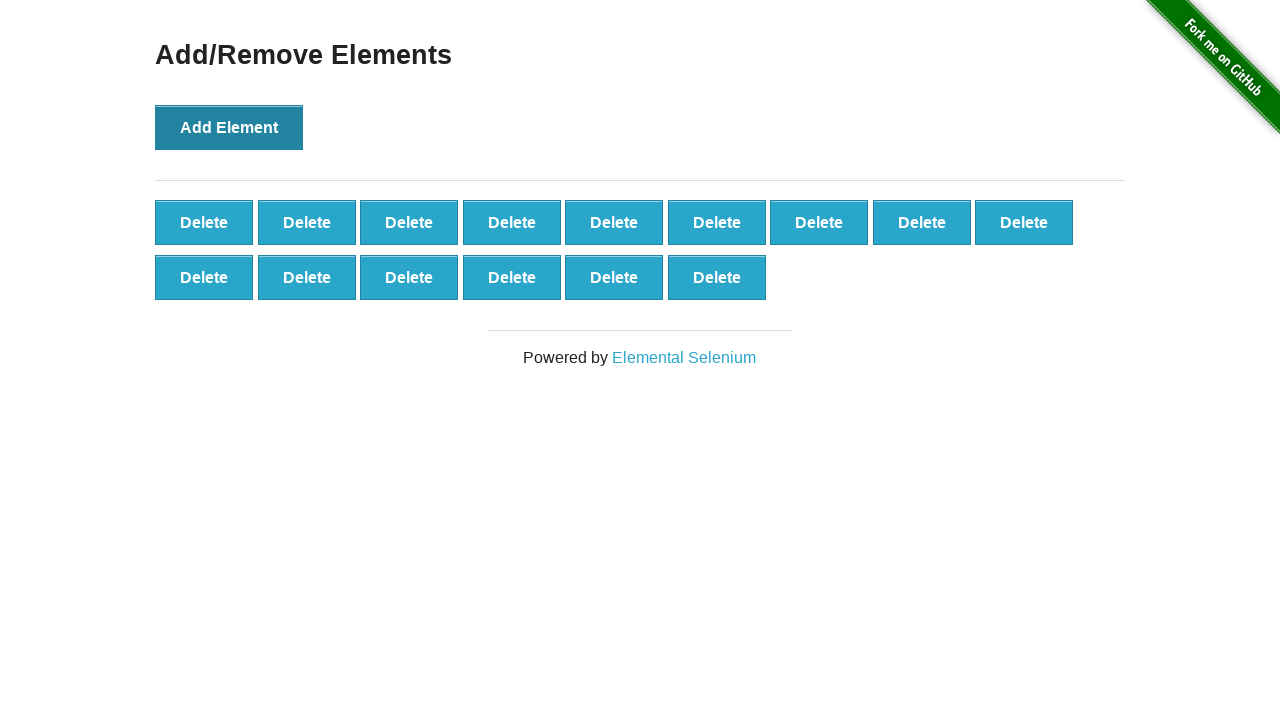

Clicked 'Add Element' button (iteration 16/100) at (229, 127) on button[onclick='addElement()']
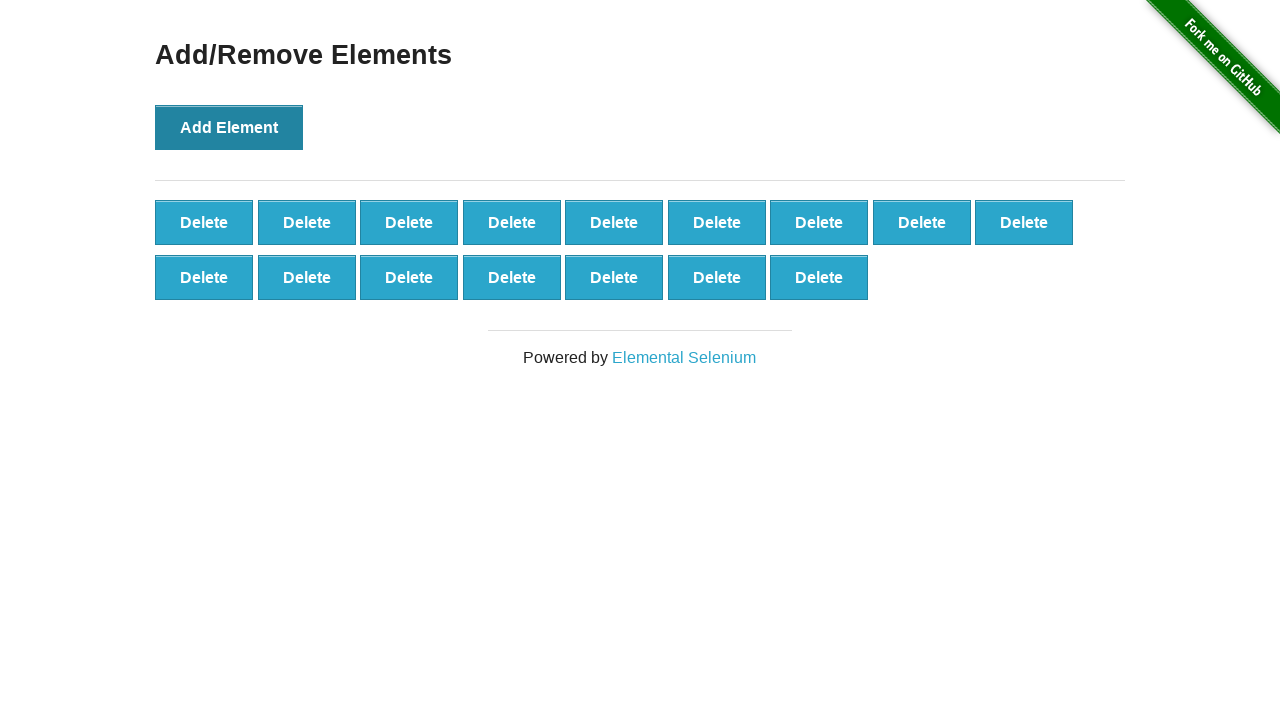

Clicked 'Add Element' button (iteration 17/100) at (229, 127) on button[onclick='addElement()']
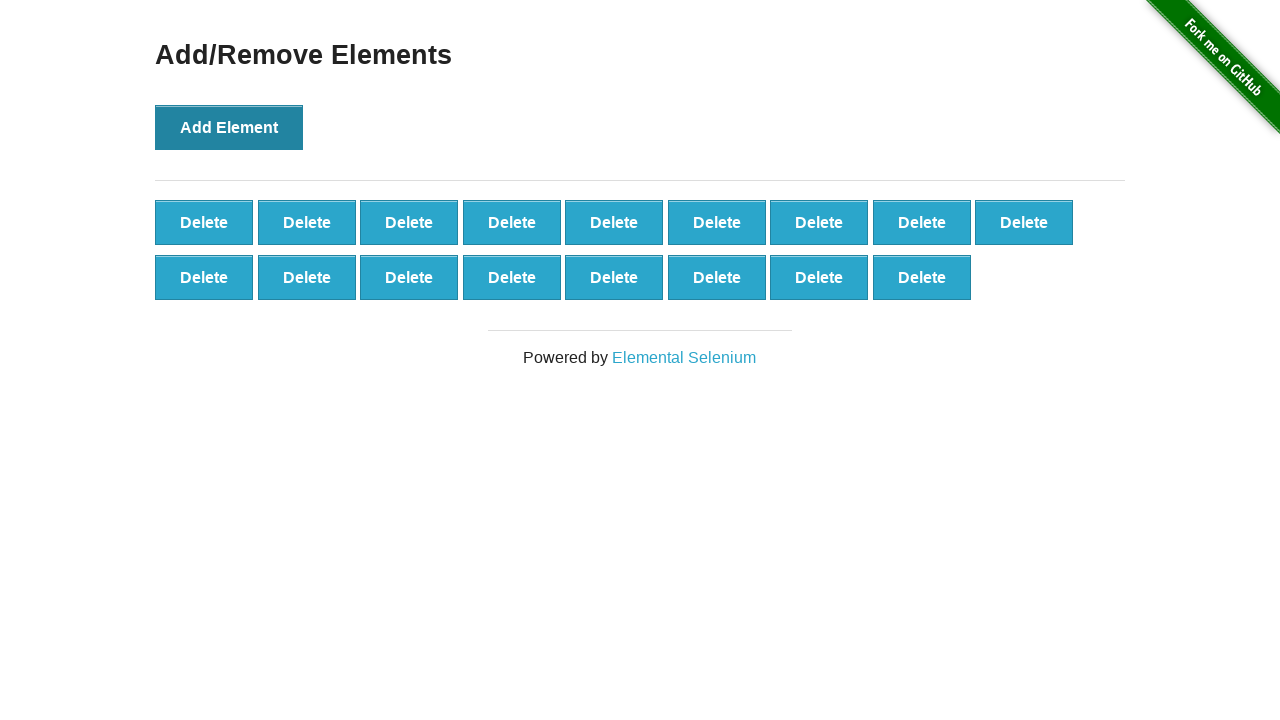

Clicked 'Add Element' button (iteration 18/100) at (229, 127) on button[onclick='addElement()']
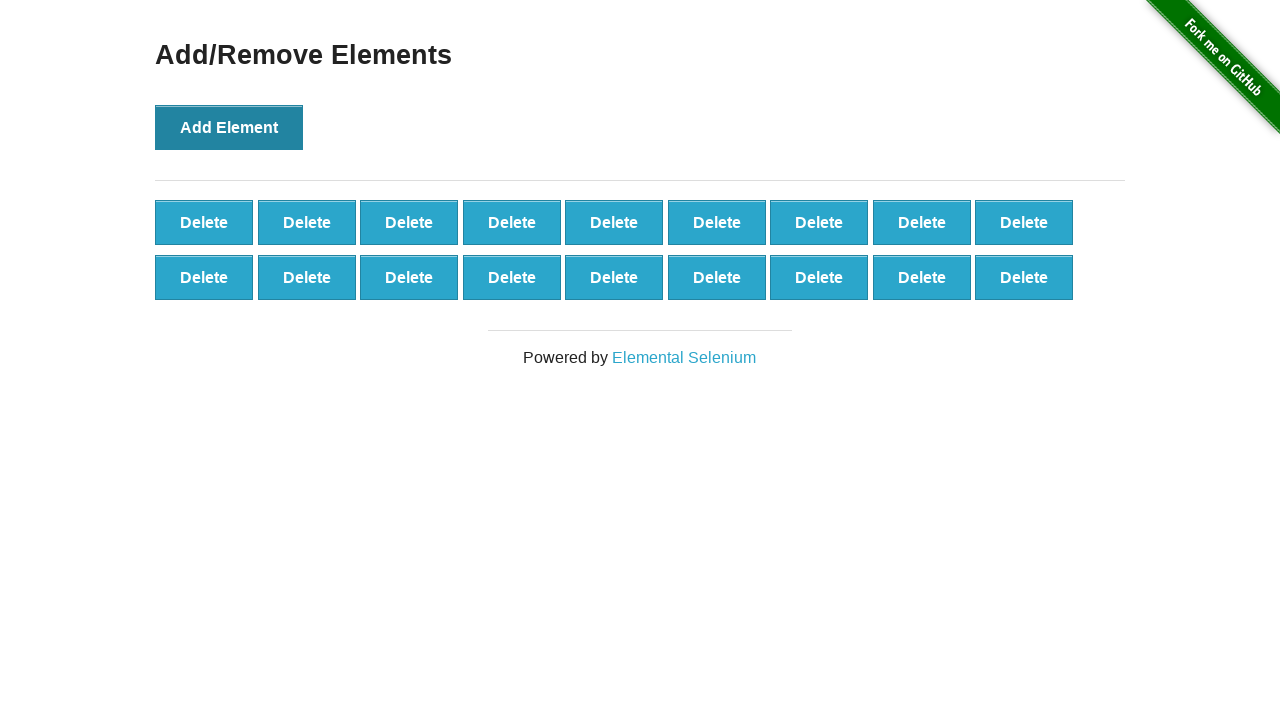

Clicked 'Add Element' button (iteration 19/100) at (229, 127) on button[onclick='addElement()']
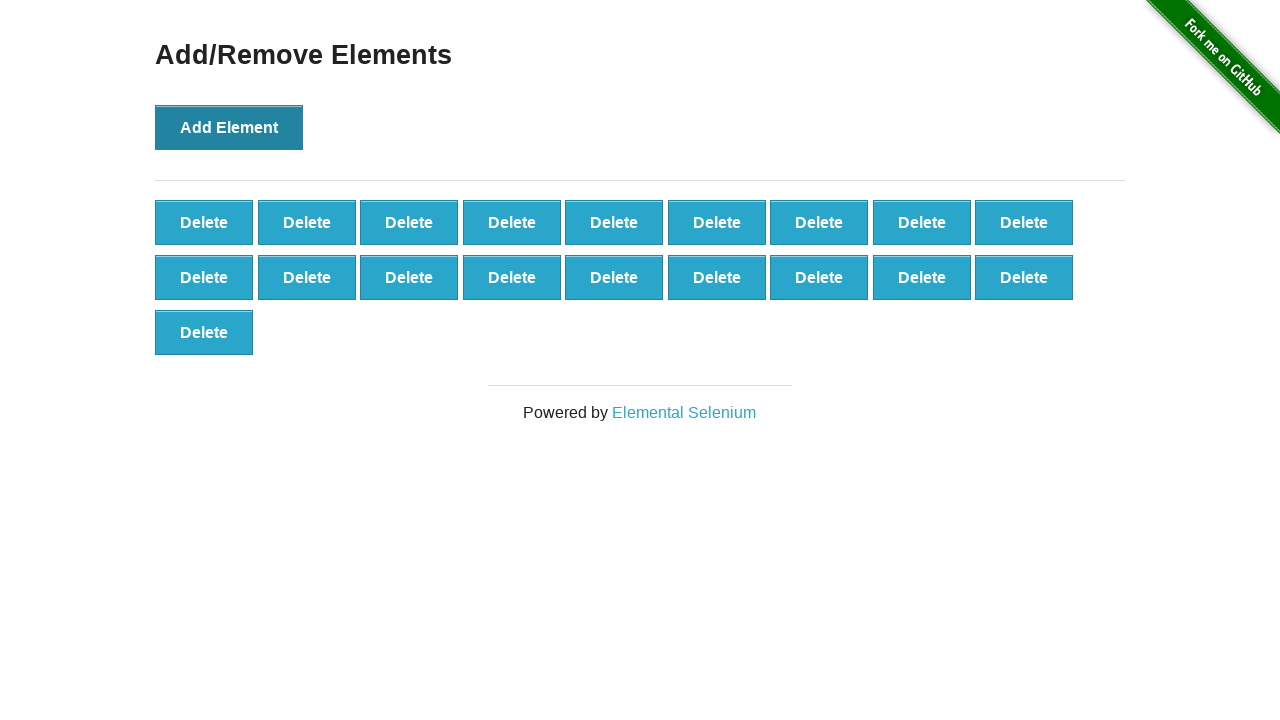

Clicked 'Add Element' button (iteration 20/100) at (229, 127) on button[onclick='addElement()']
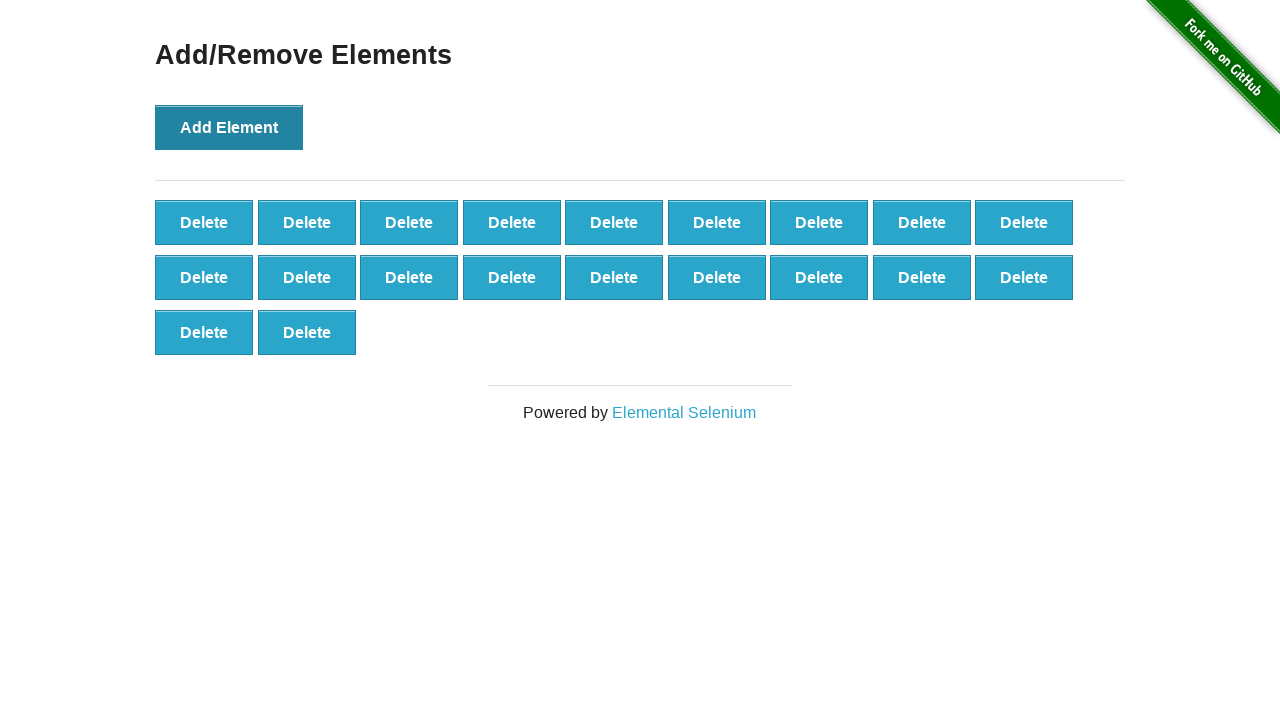

Clicked 'Add Element' button (iteration 21/100) at (229, 127) on button[onclick='addElement()']
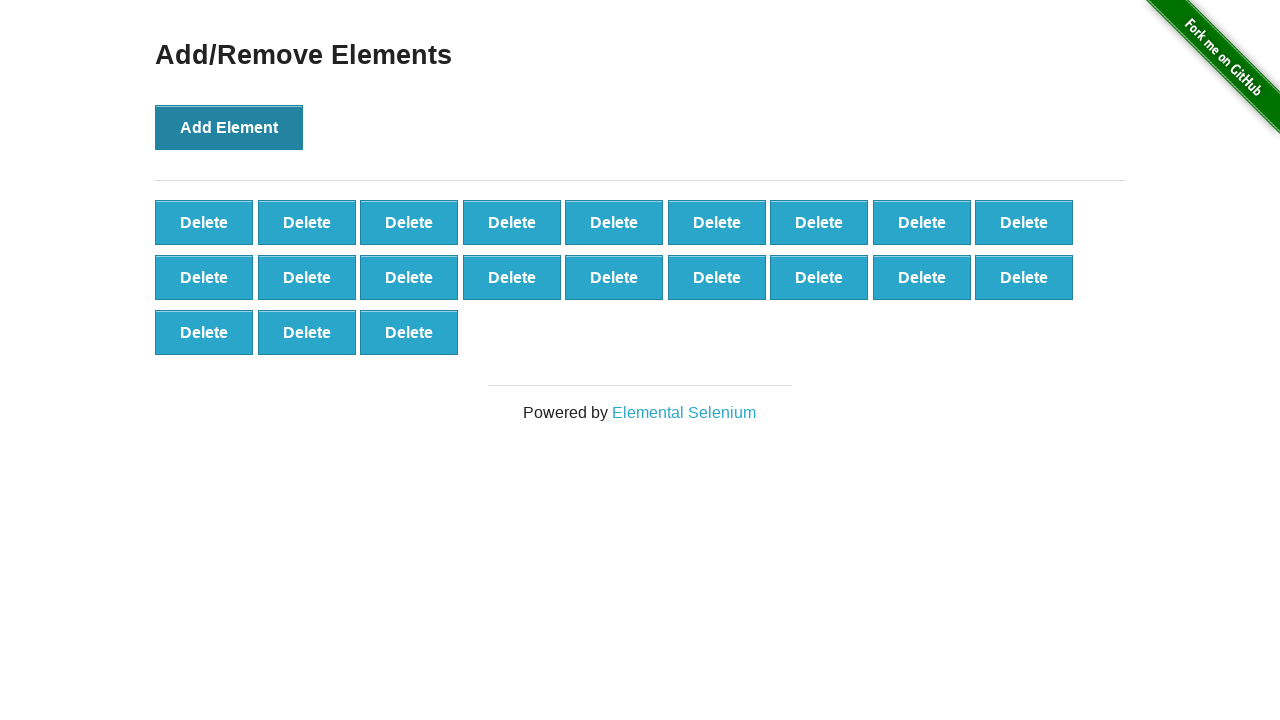

Clicked 'Add Element' button (iteration 22/100) at (229, 127) on button[onclick='addElement()']
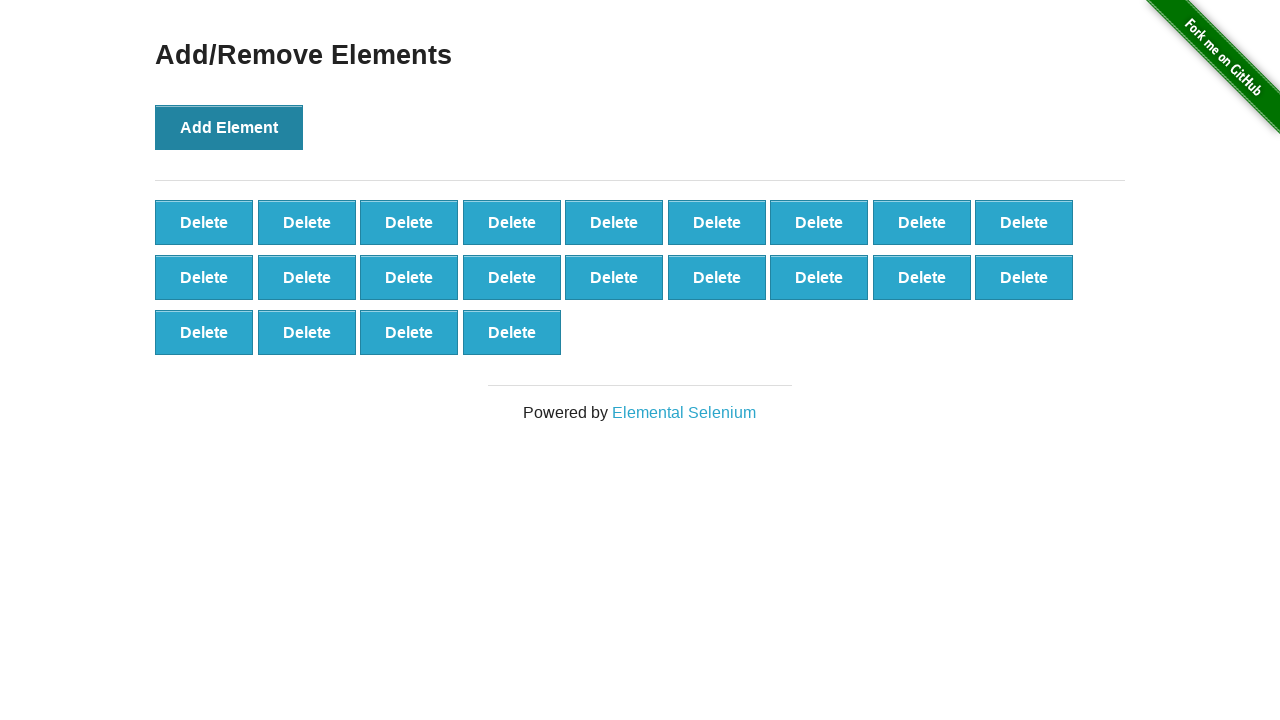

Clicked 'Add Element' button (iteration 23/100) at (229, 127) on button[onclick='addElement()']
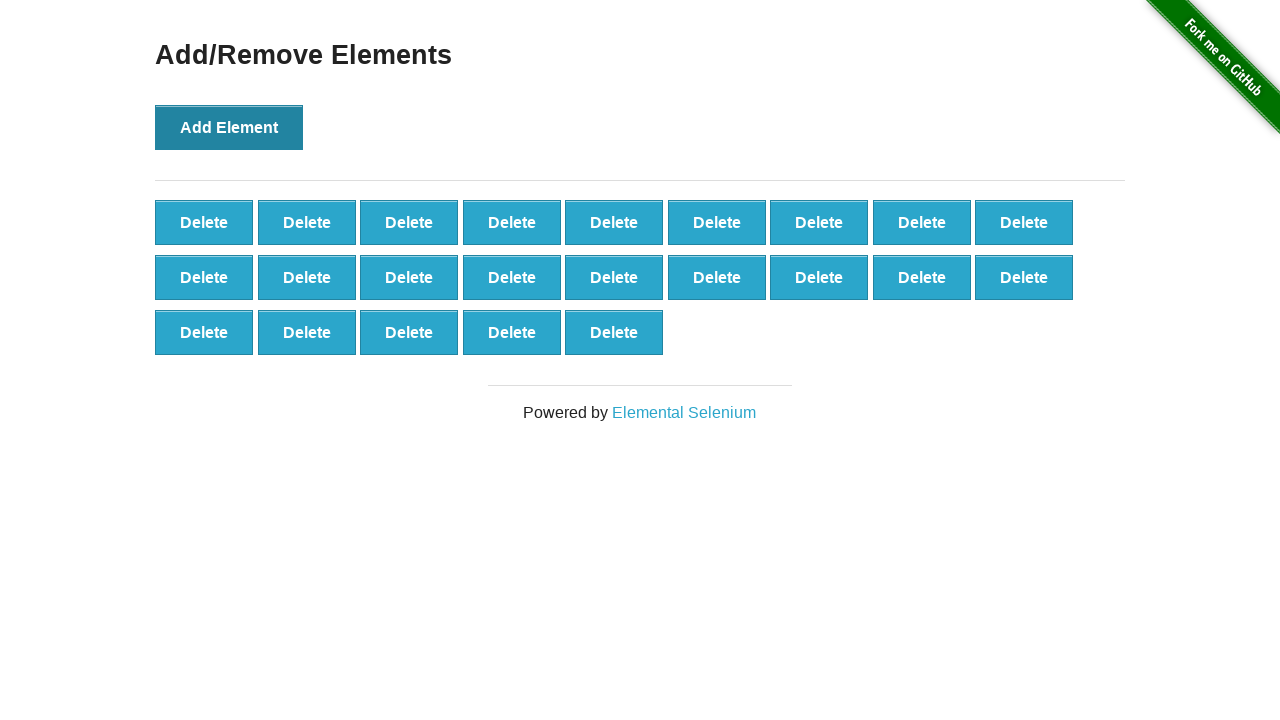

Clicked 'Add Element' button (iteration 24/100) at (229, 127) on button[onclick='addElement()']
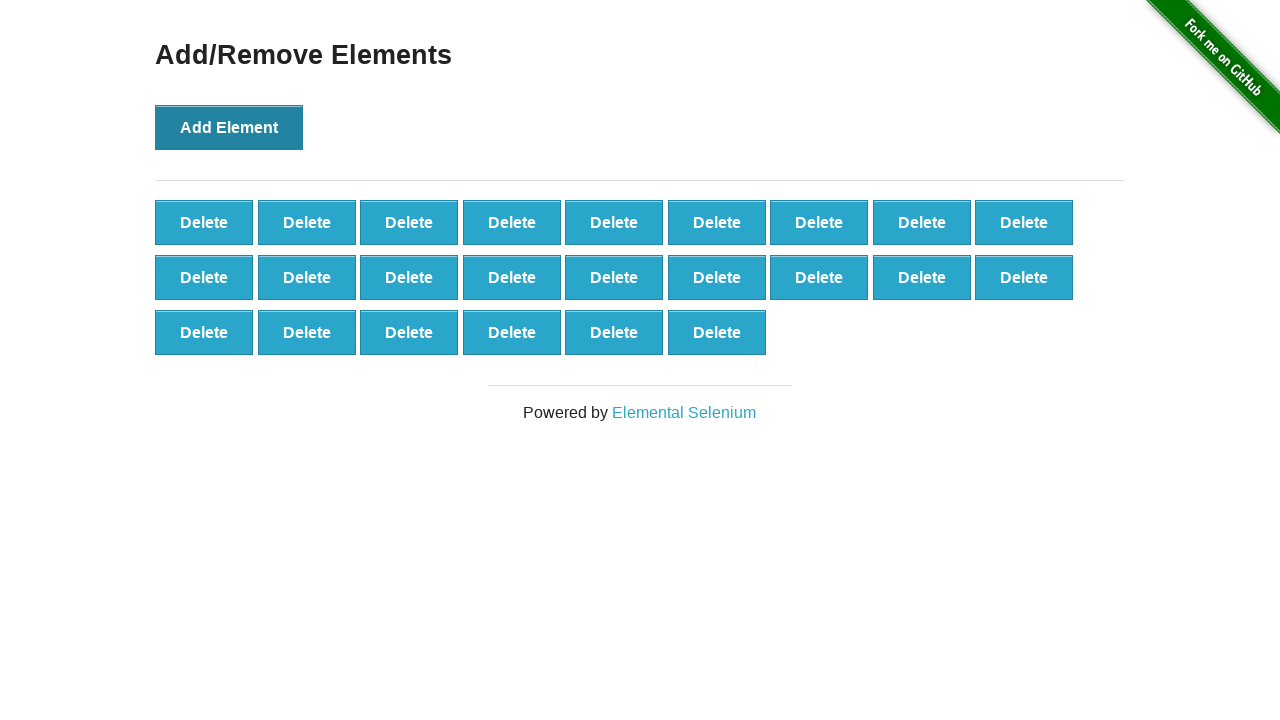

Clicked 'Add Element' button (iteration 25/100) at (229, 127) on button[onclick='addElement()']
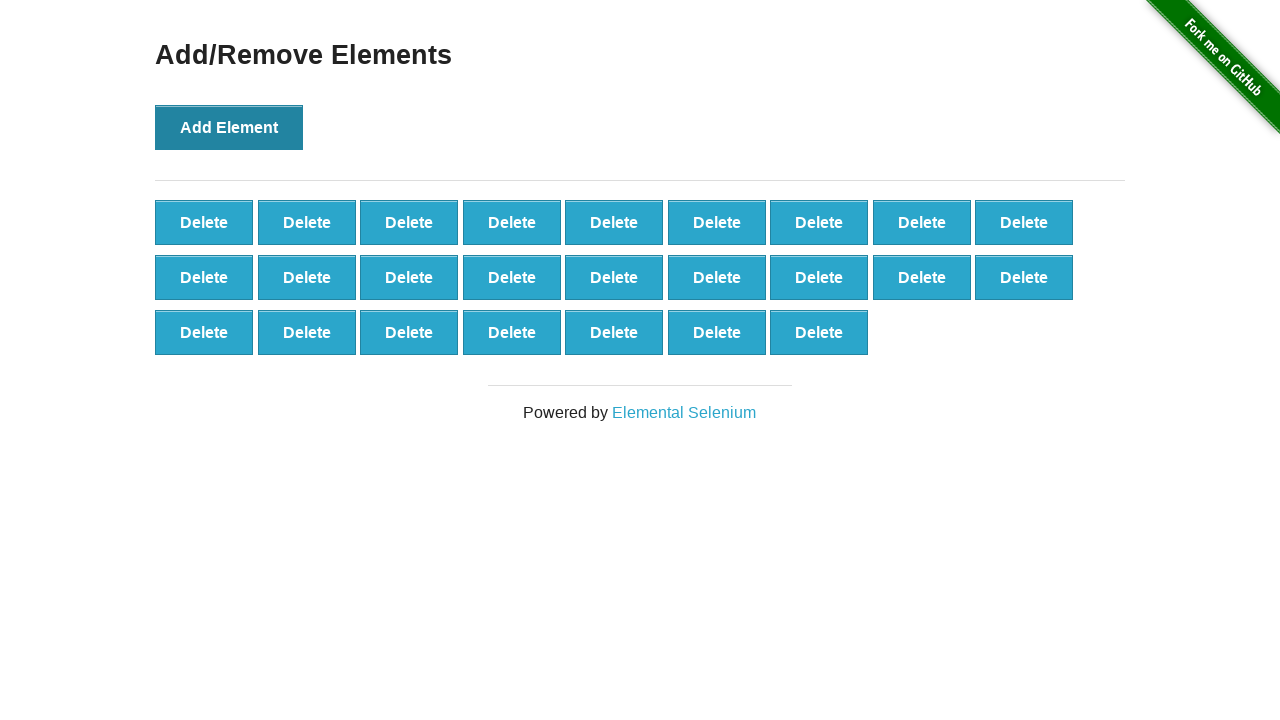

Clicked 'Add Element' button (iteration 26/100) at (229, 127) on button[onclick='addElement()']
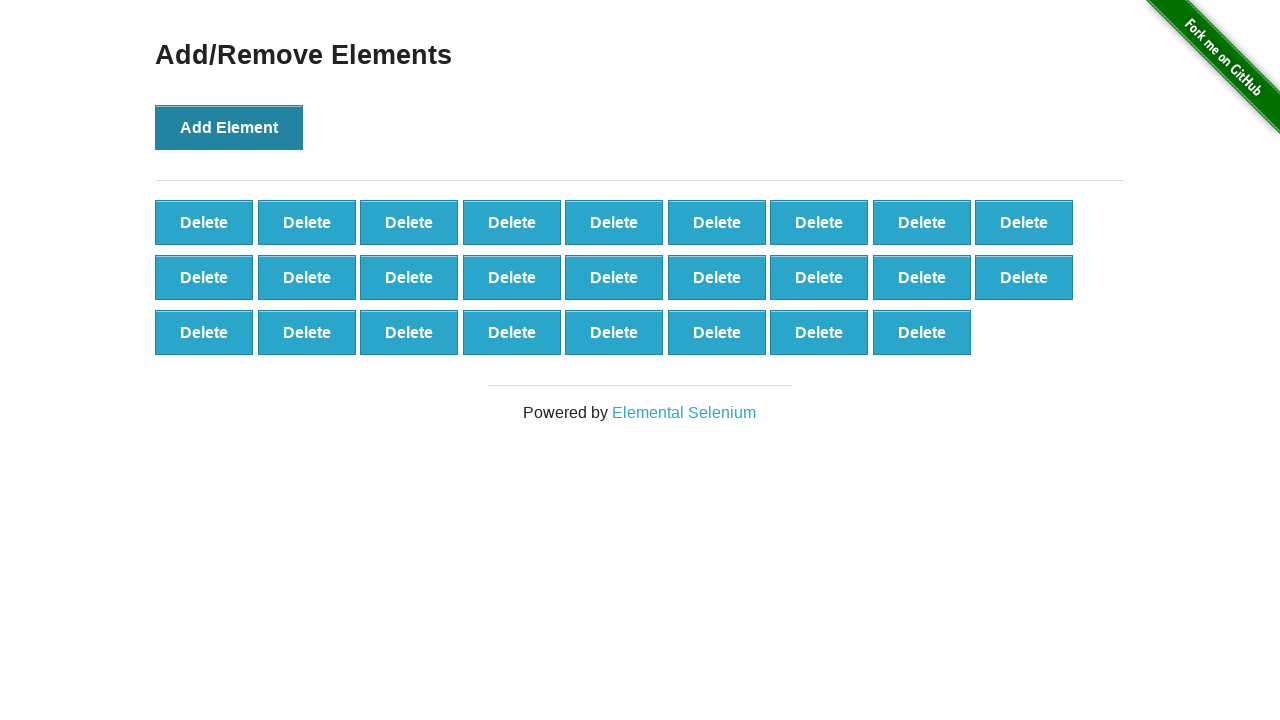

Clicked 'Add Element' button (iteration 27/100) at (229, 127) on button[onclick='addElement()']
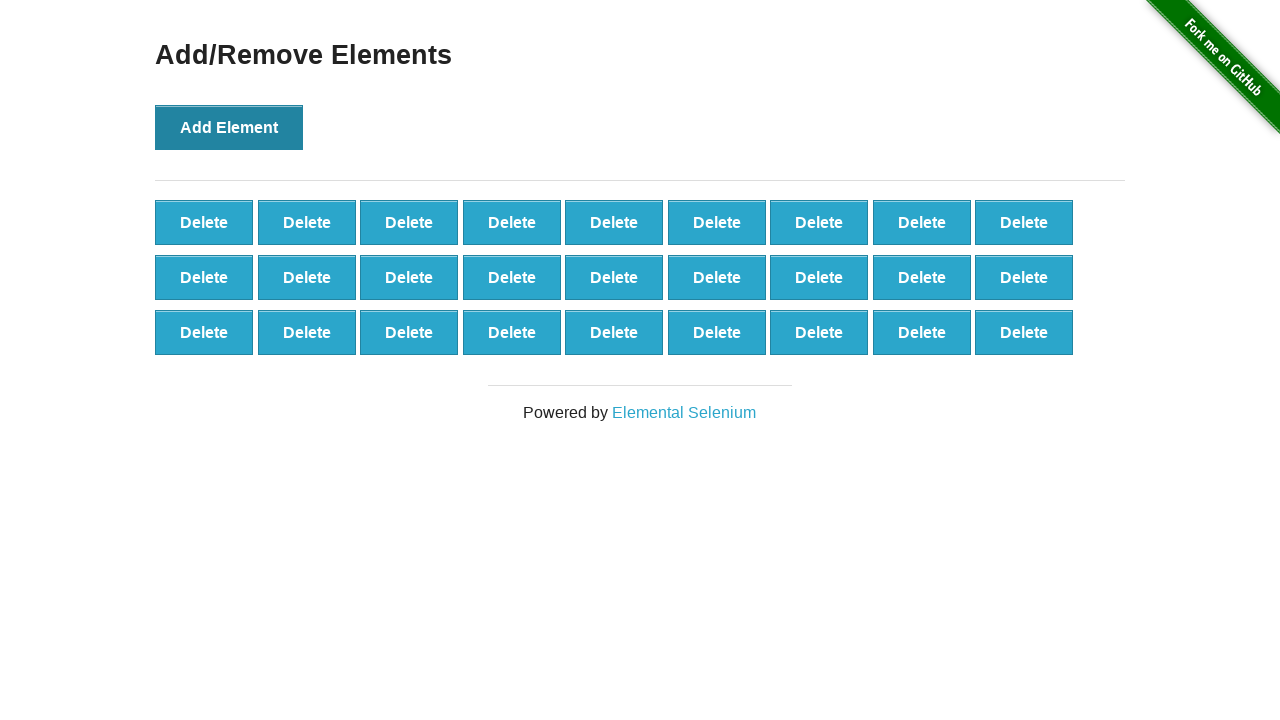

Clicked 'Add Element' button (iteration 28/100) at (229, 127) on button[onclick='addElement()']
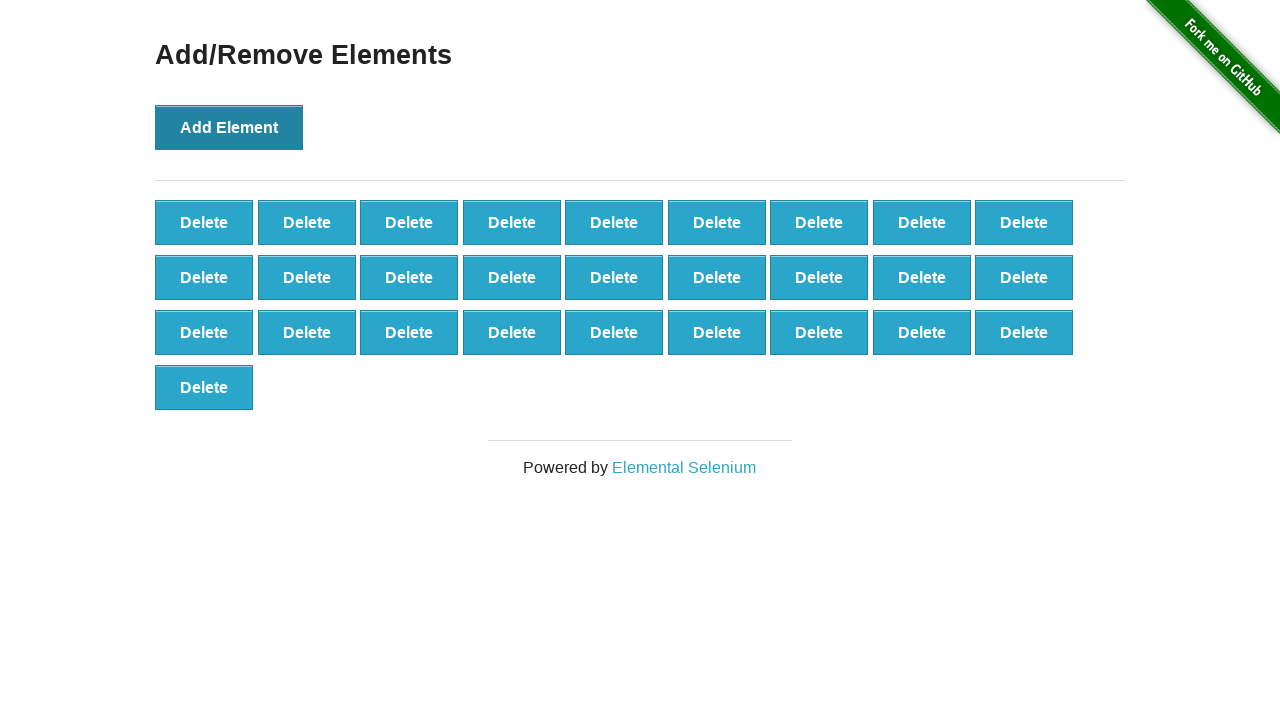

Clicked 'Add Element' button (iteration 29/100) at (229, 127) on button[onclick='addElement()']
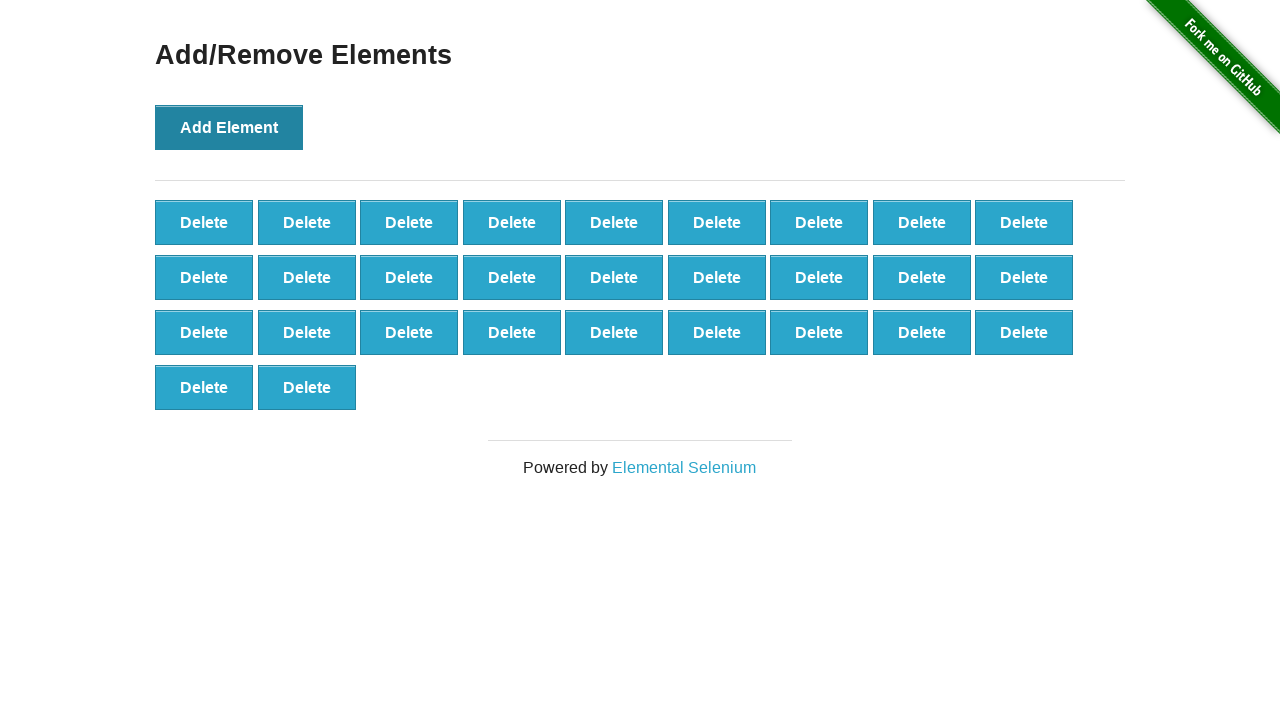

Clicked 'Add Element' button (iteration 30/100) at (229, 127) on button[onclick='addElement()']
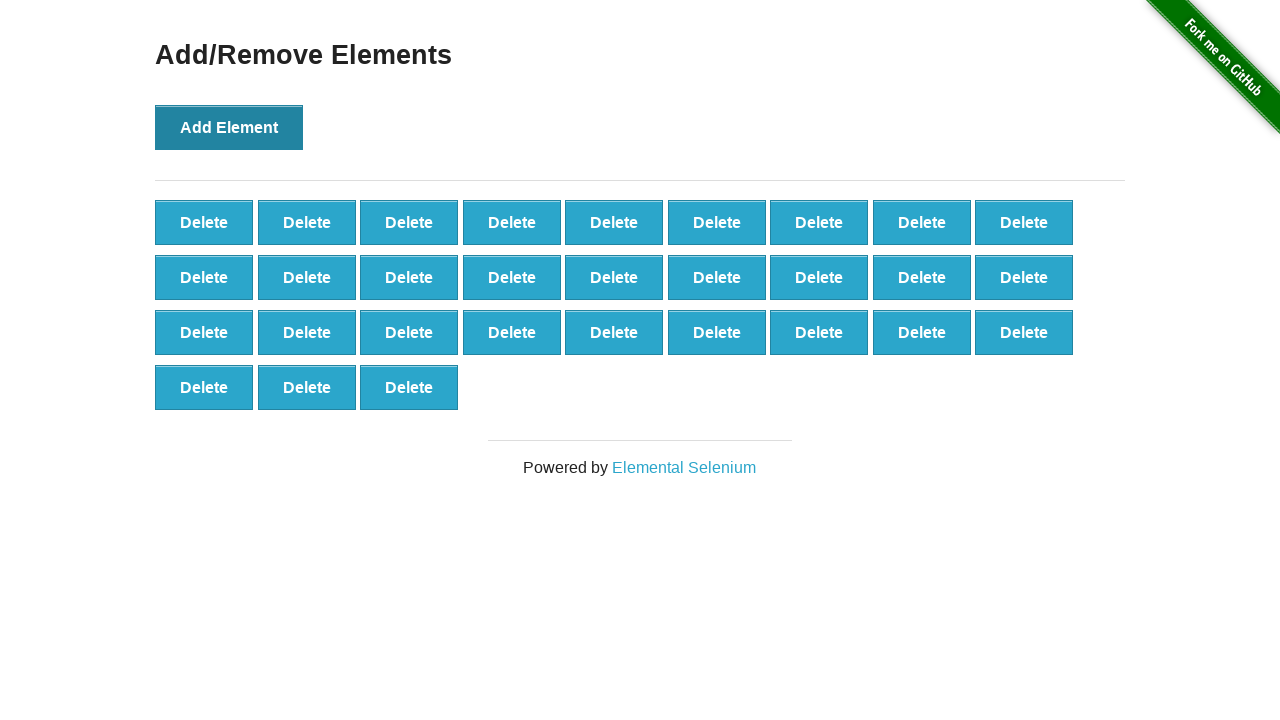

Clicked 'Add Element' button (iteration 31/100) at (229, 127) on button[onclick='addElement()']
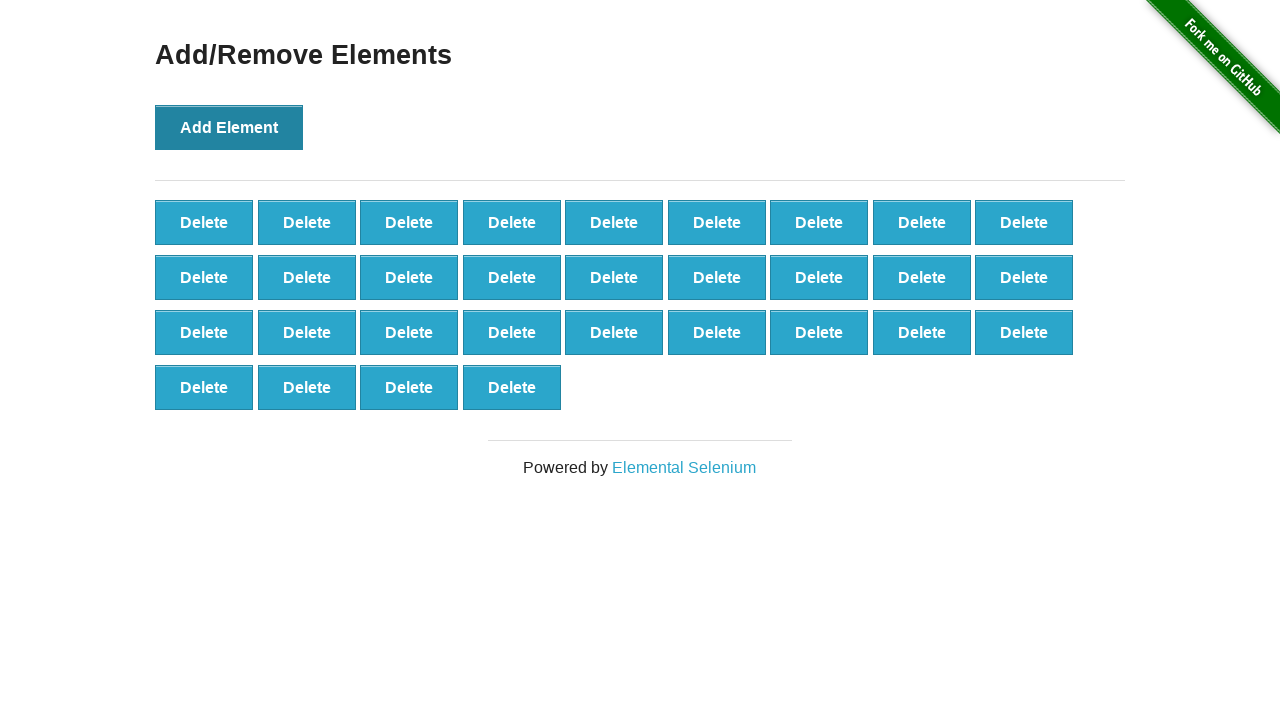

Clicked 'Add Element' button (iteration 32/100) at (229, 127) on button[onclick='addElement()']
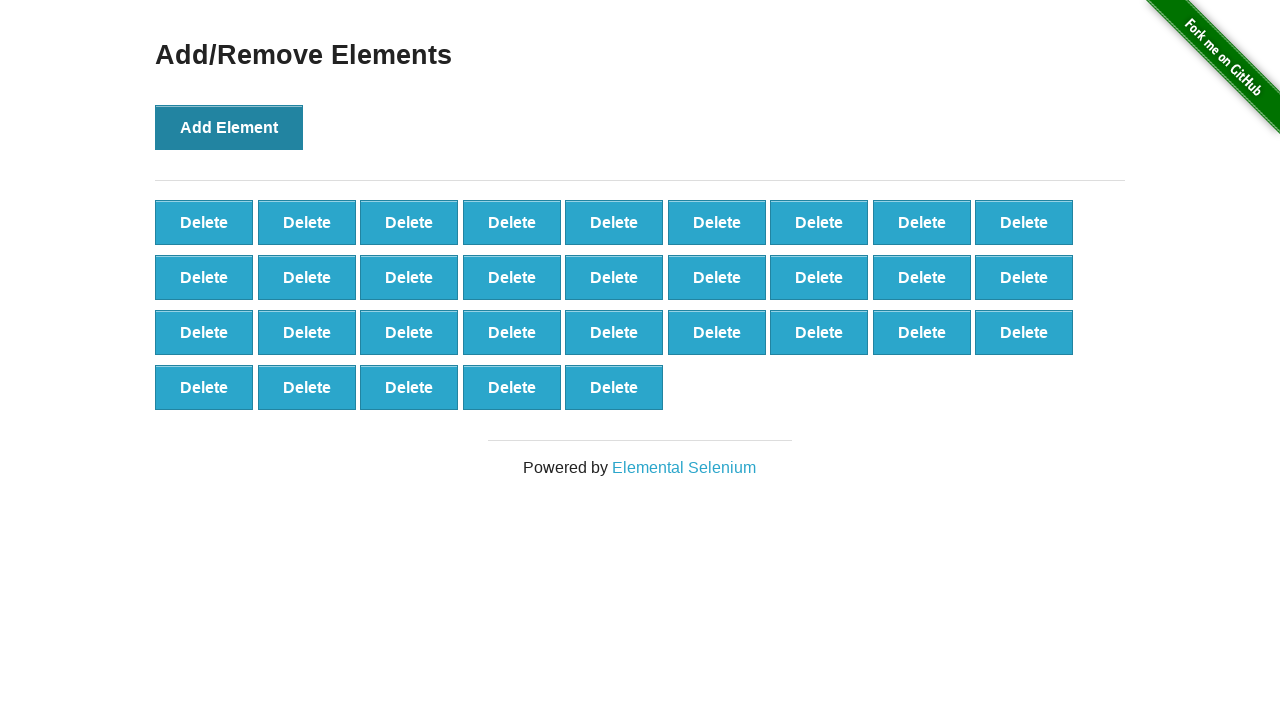

Clicked 'Add Element' button (iteration 33/100) at (229, 127) on button[onclick='addElement()']
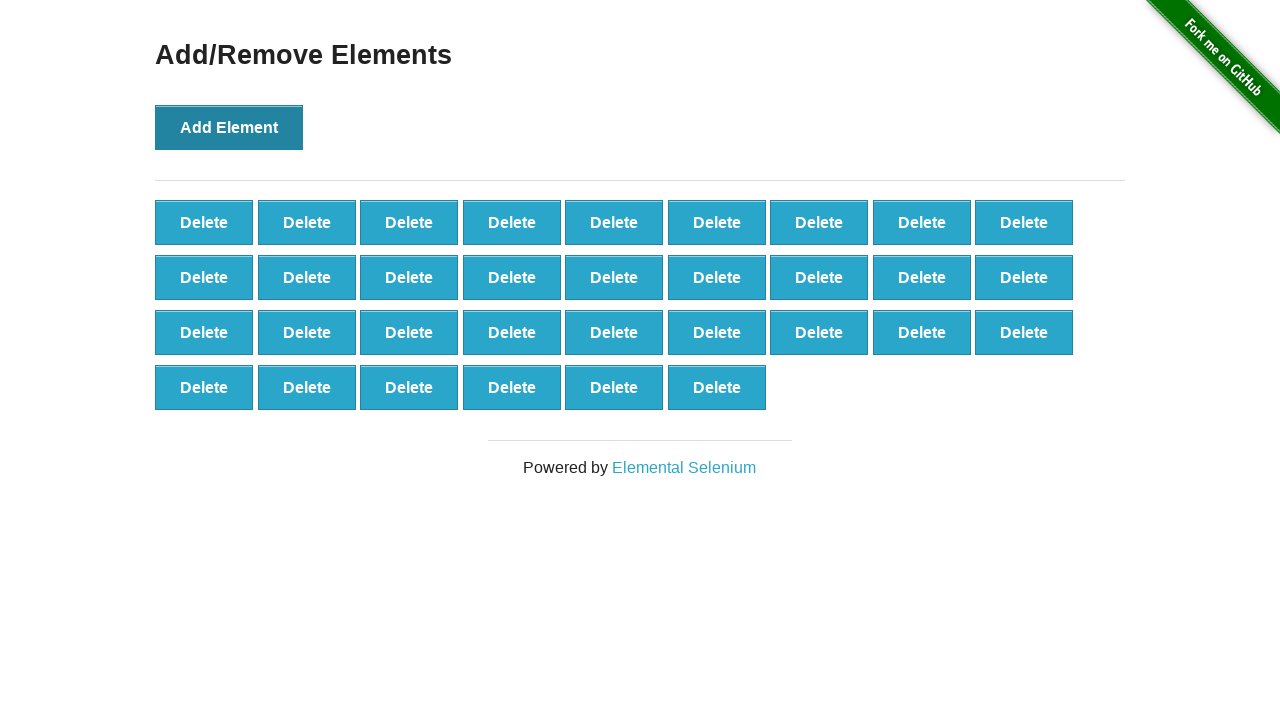

Clicked 'Add Element' button (iteration 34/100) at (229, 127) on button[onclick='addElement()']
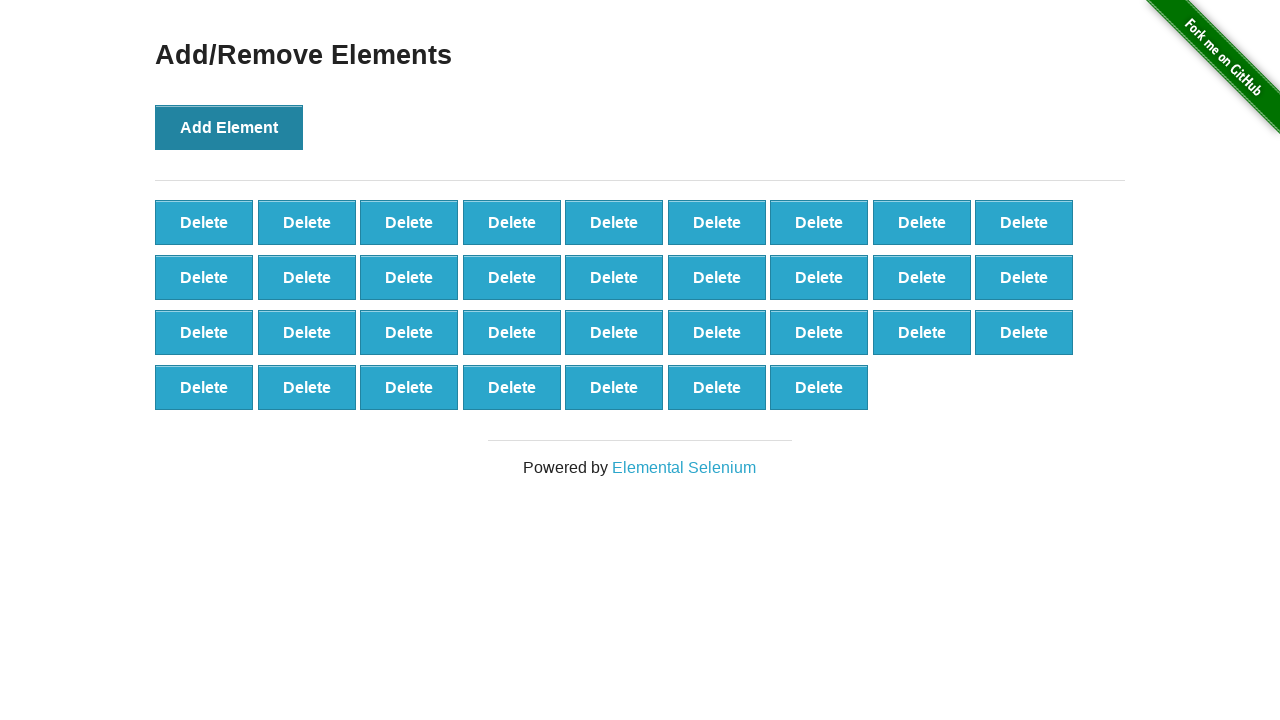

Clicked 'Add Element' button (iteration 35/100) at (229, 127) on button[onclick='addElement()']
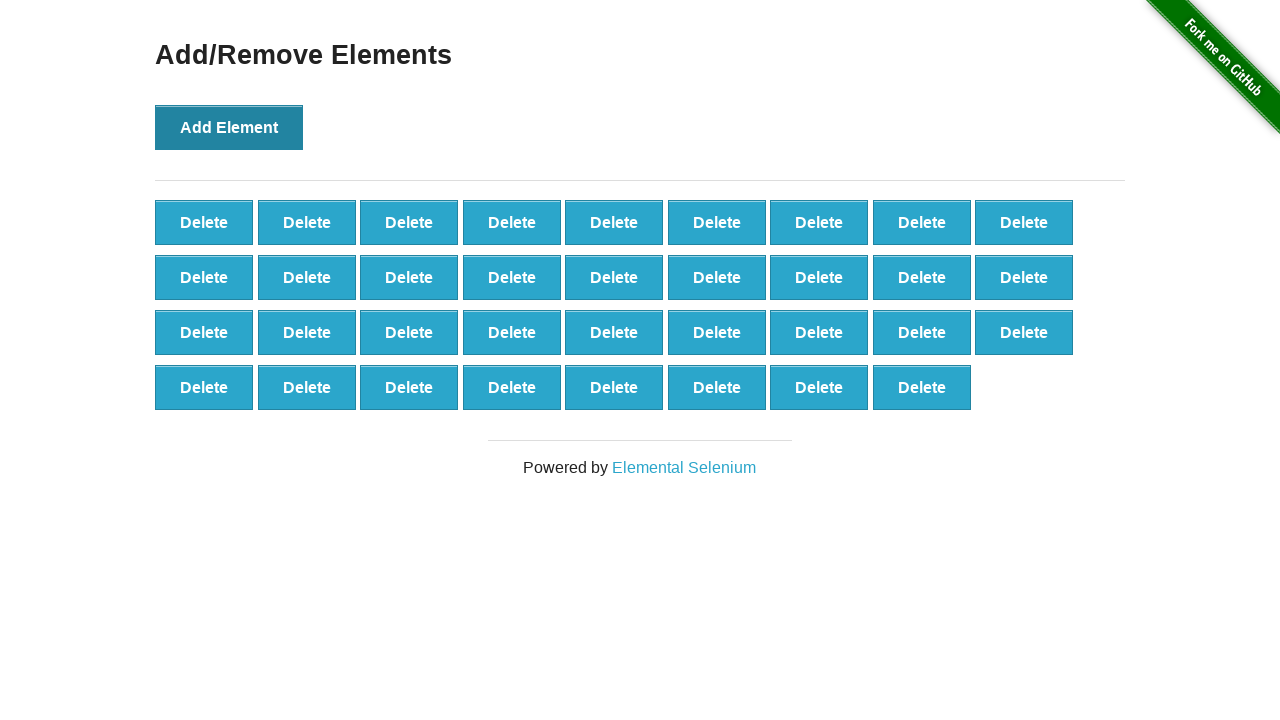

Clicked 'Add Element' button (iteration 36/100) at (229, 127) on button[onclick='addElement()']
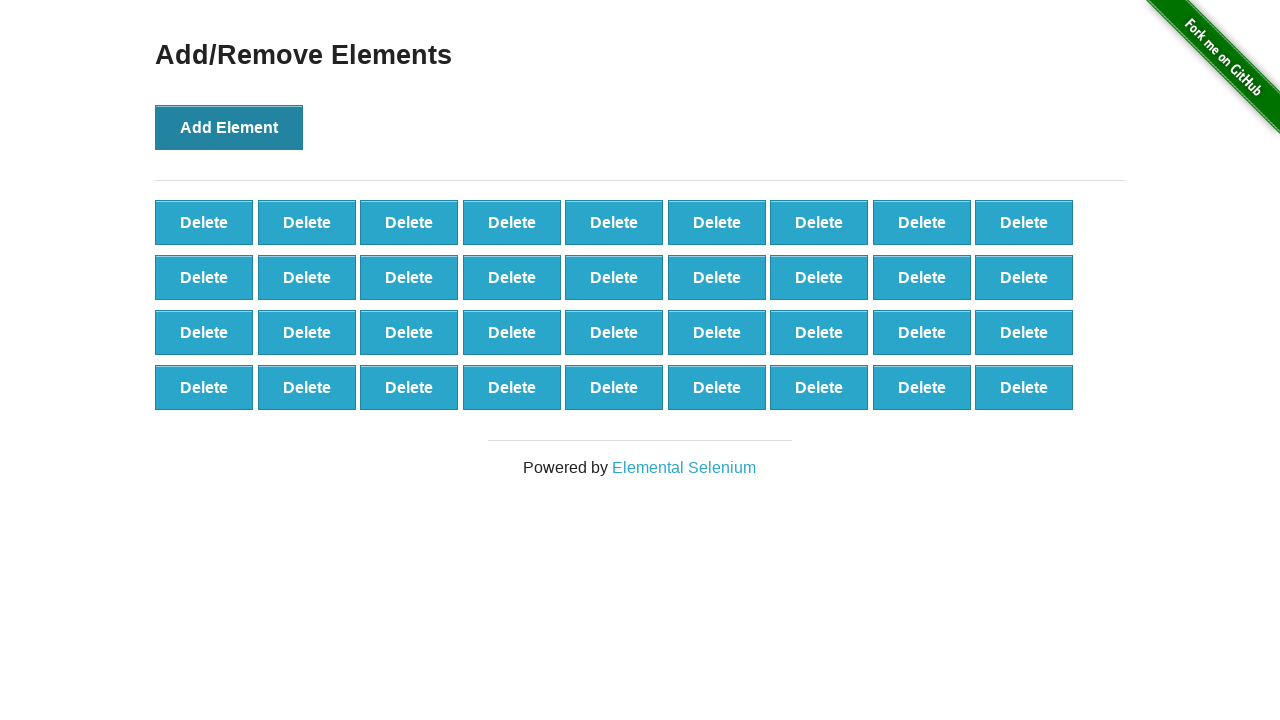

Clicked 'Add Element' button (iteration 37/100) at (229, 127) on button[onclick='addElement()']
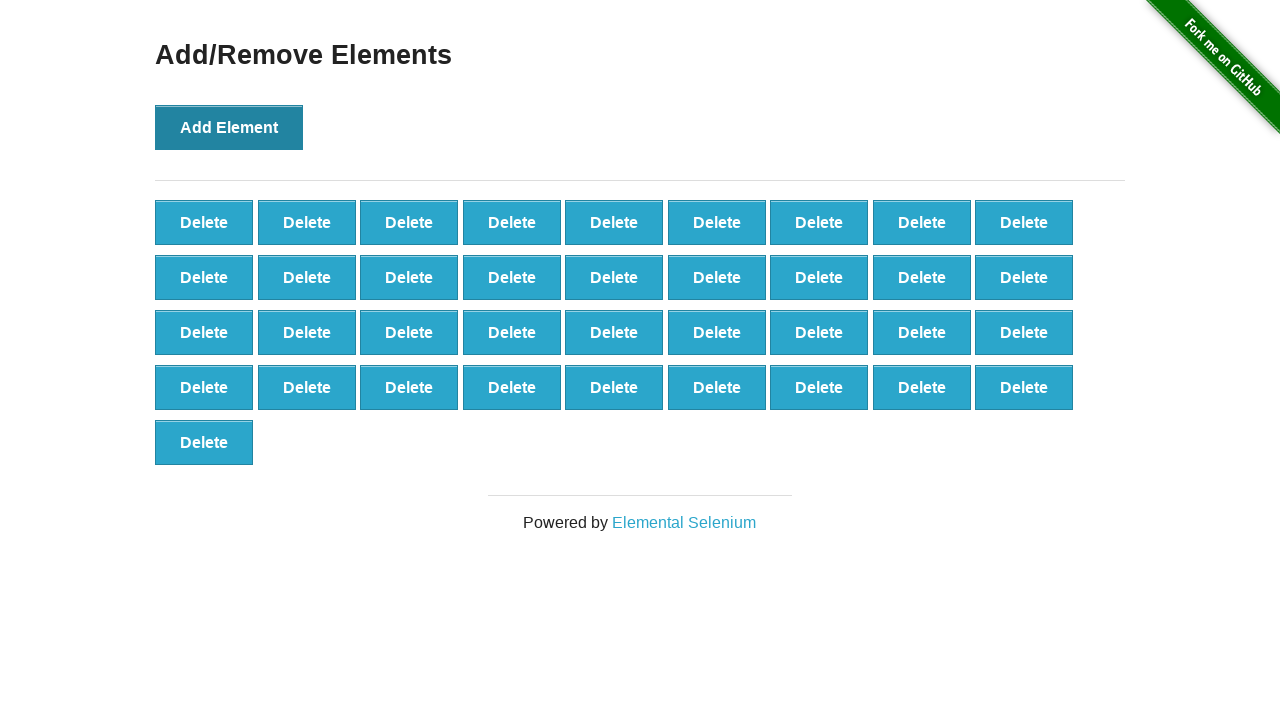

Clicked 'Add Element' button (iteration 38/100) at (229, 127) on button[onclick='addElement()']
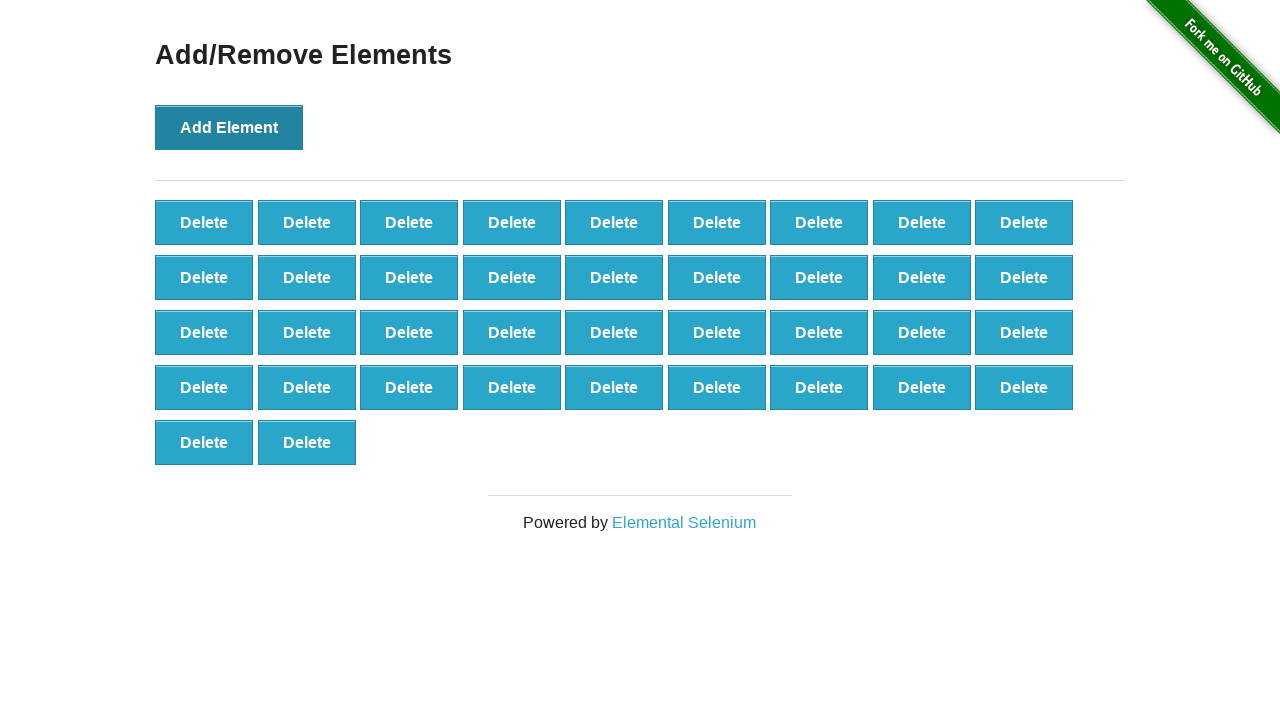

Clicked 'Add Element' button (iteration 39/100) at (229, 127) on button[onclick='addElement()']
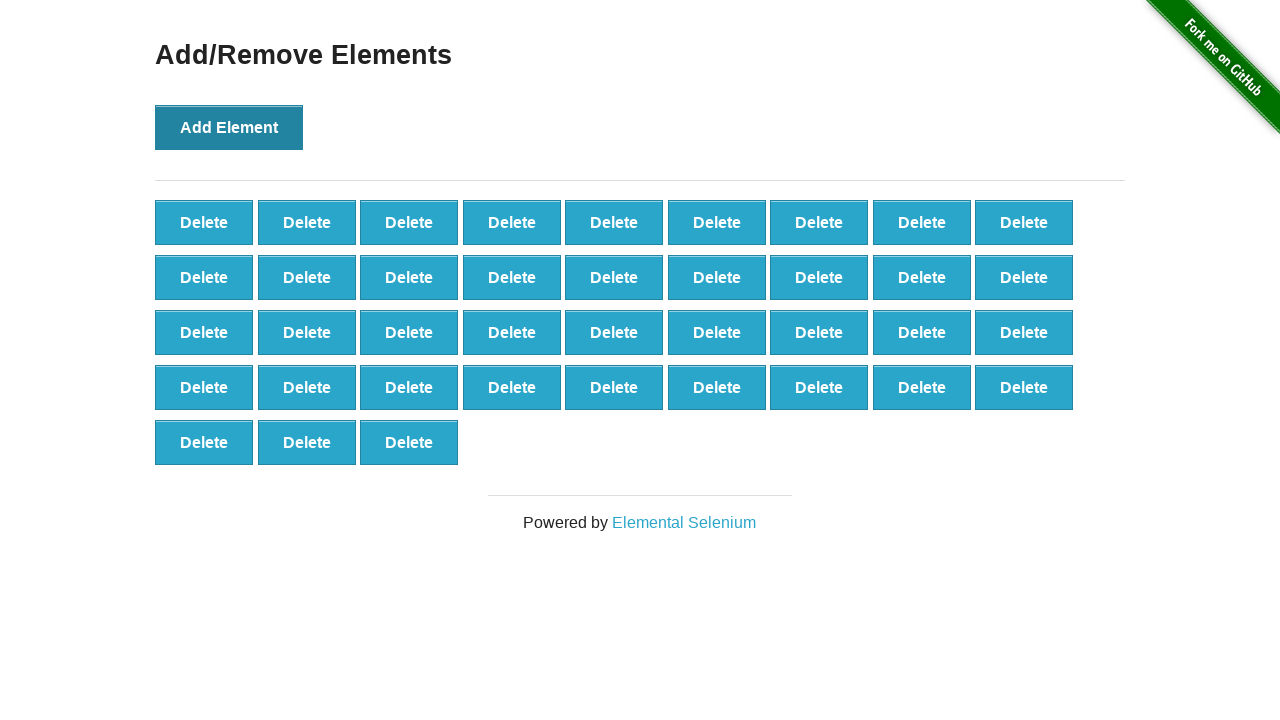

Clicked 'Add Element' button (iteration 40/100) at (229, 127) on button[onclick='addElement()']
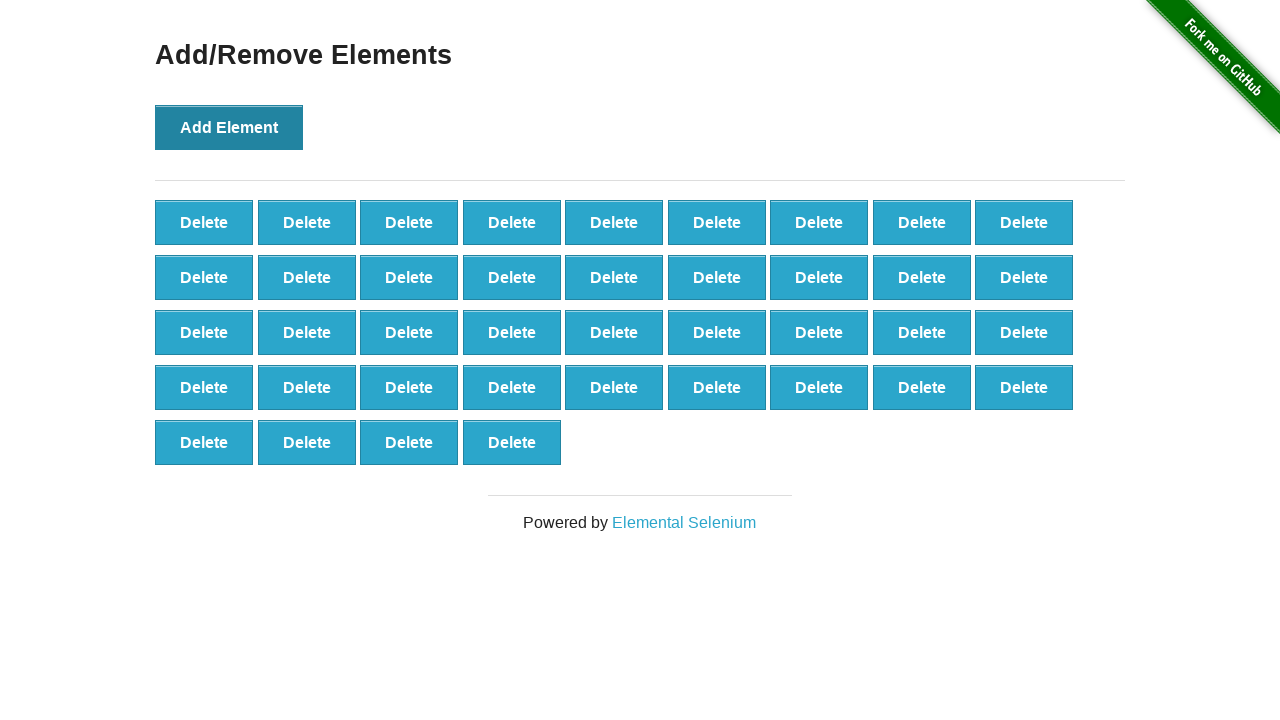

Clicked 'Add Element' button (iteration 41/100) at (229, 127) on button[onclick='addElement()']
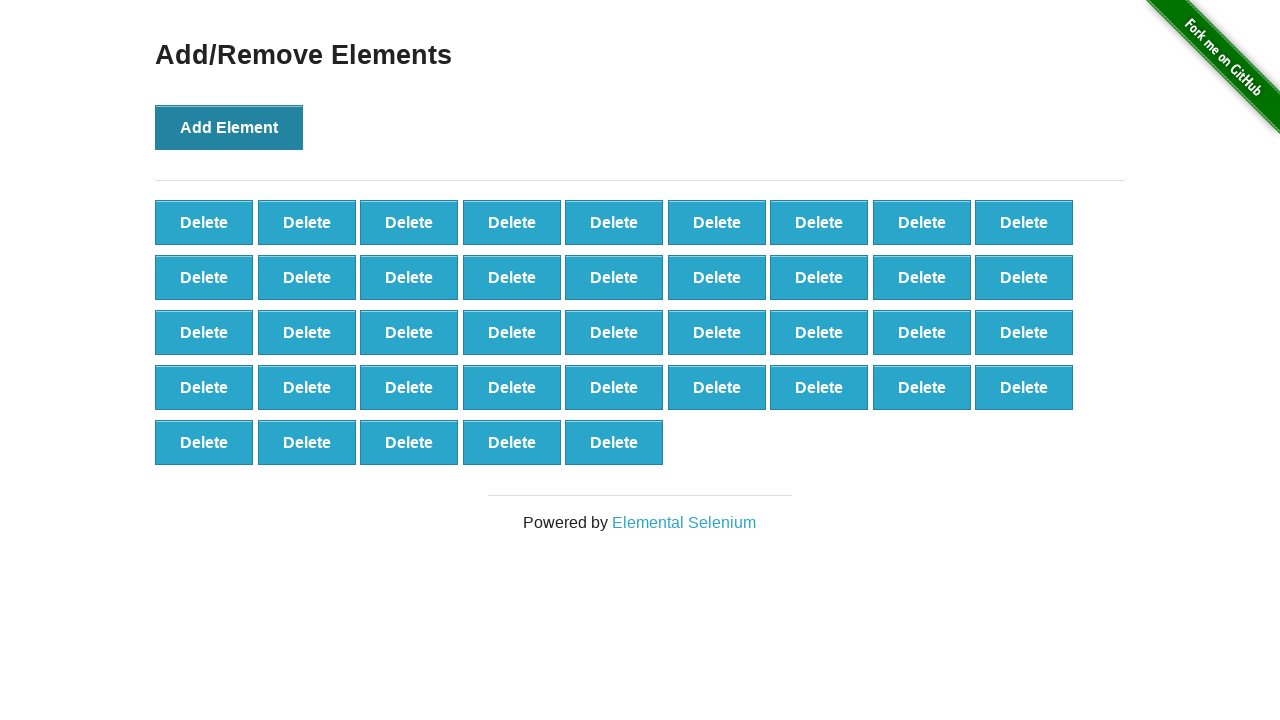

Clicked 'Add Element' button (iteration 42/100) at (229, 127) on button[onclick='addElement()']
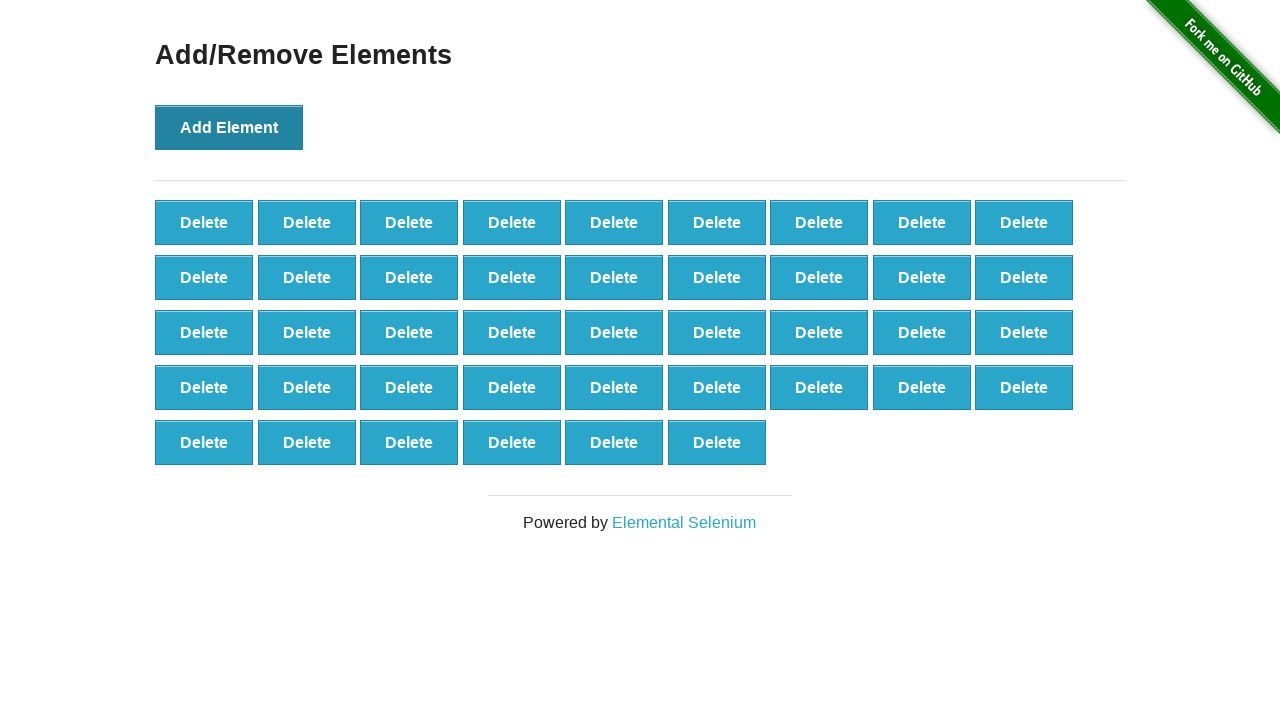

Clicked 'Add Element' button (iteration 43/100) at (229, 127) on button[onclick='addElement()']
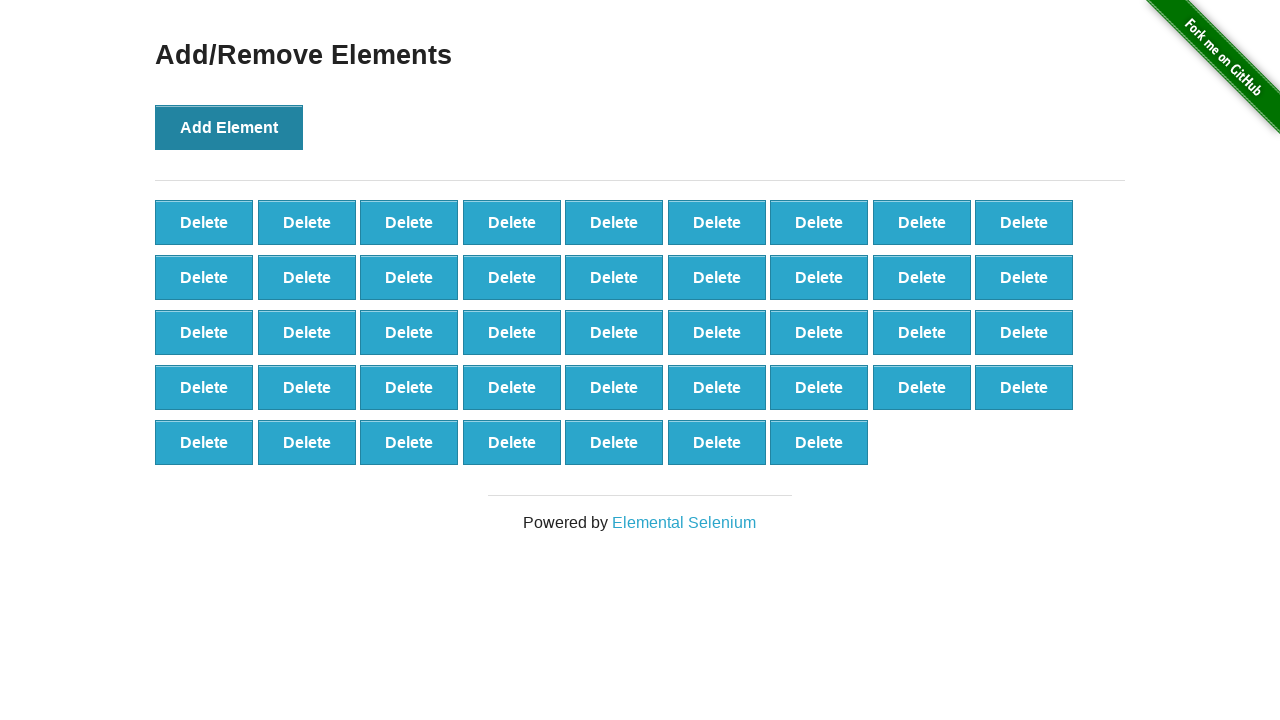

Clicked 'Add Element' button (iteration 44/100) at (229, 127) on button[onclick='addElement()']
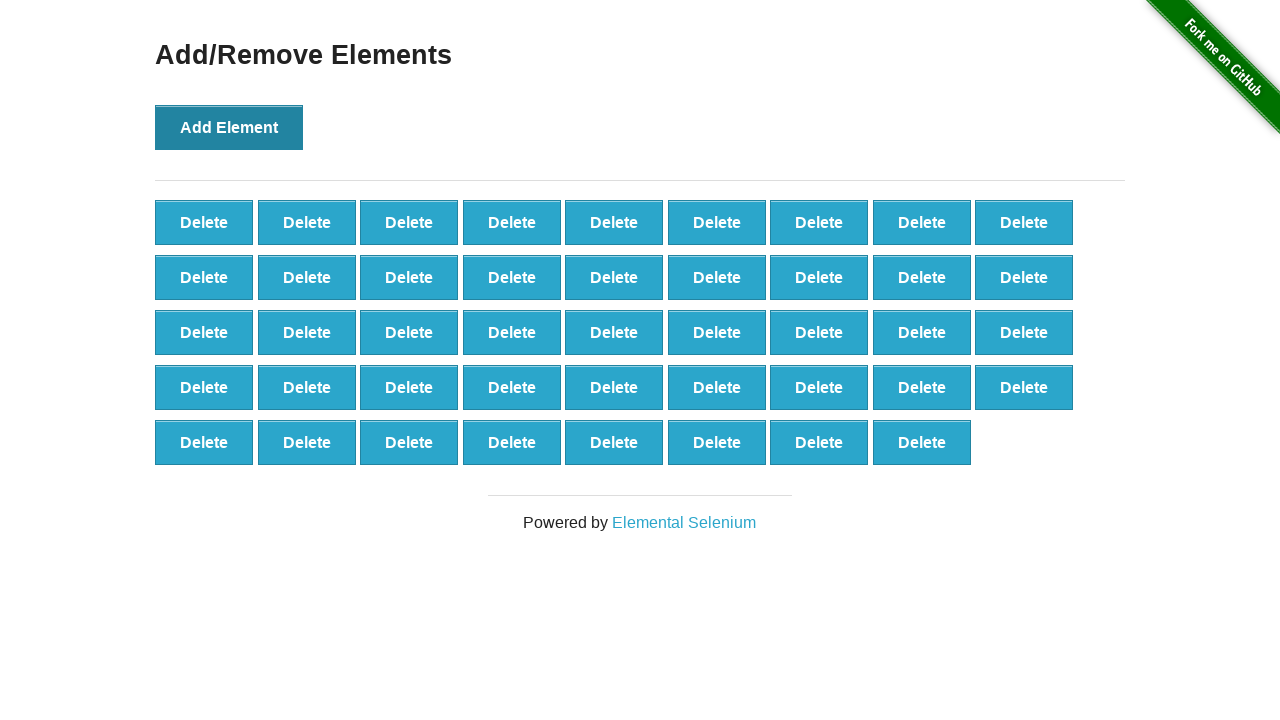

Clicked 'Add Element' button (iteration 45/100) at (229, 127) on button[onclick='addElement()']
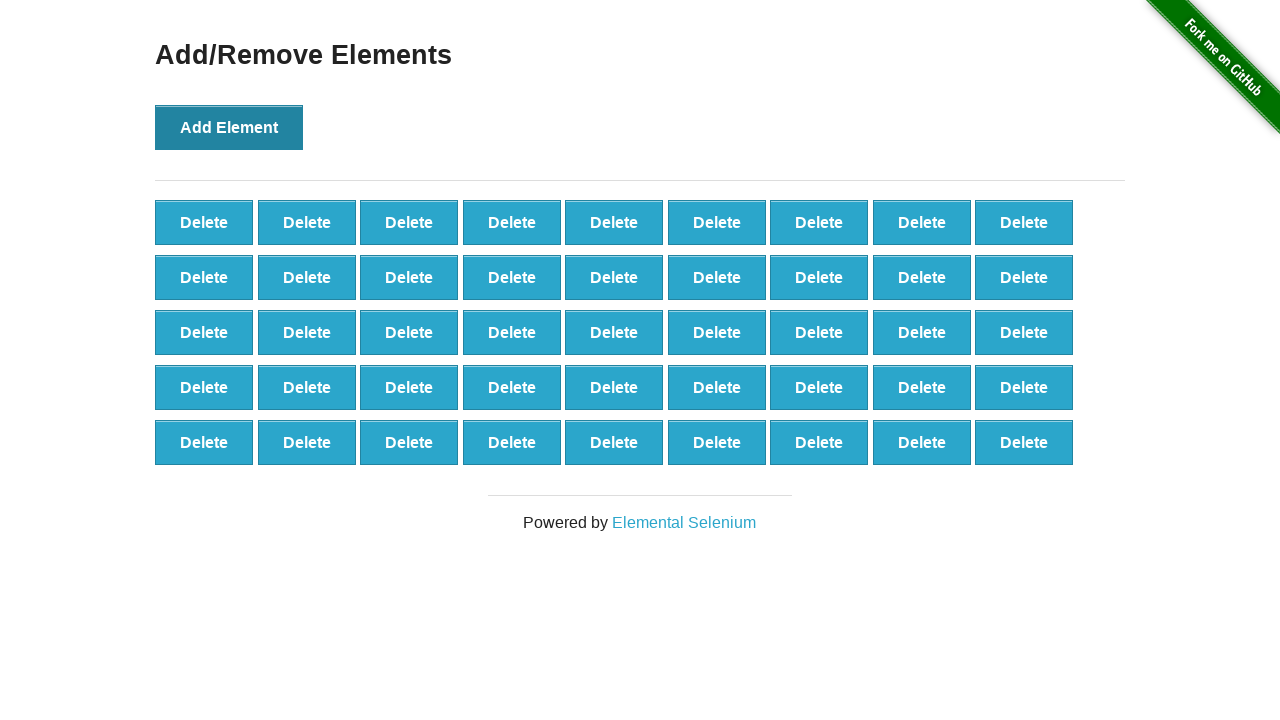

Clicked 'Add Element' button (iteration 46/100) at (229, 127) on button[onclick='addElement()']
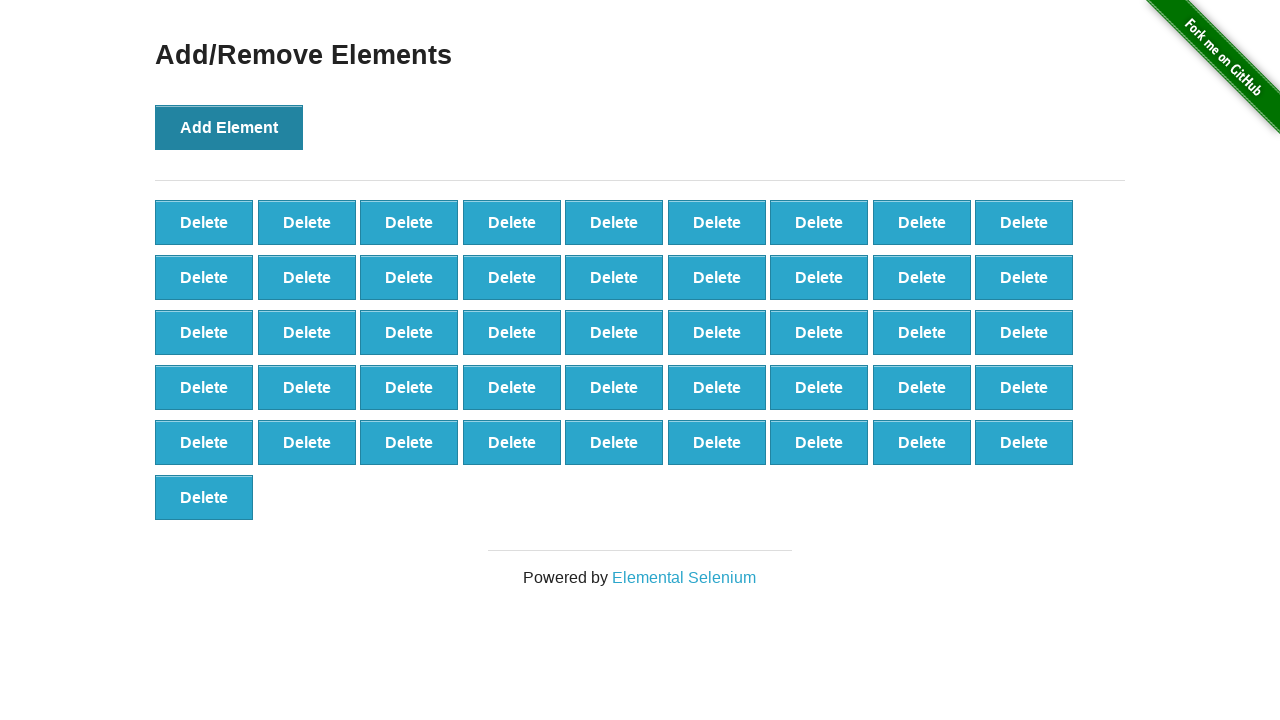

Clicked 'Add Element' button (iteration 47/100) at (229, 127) on button[onclick='addElement()']
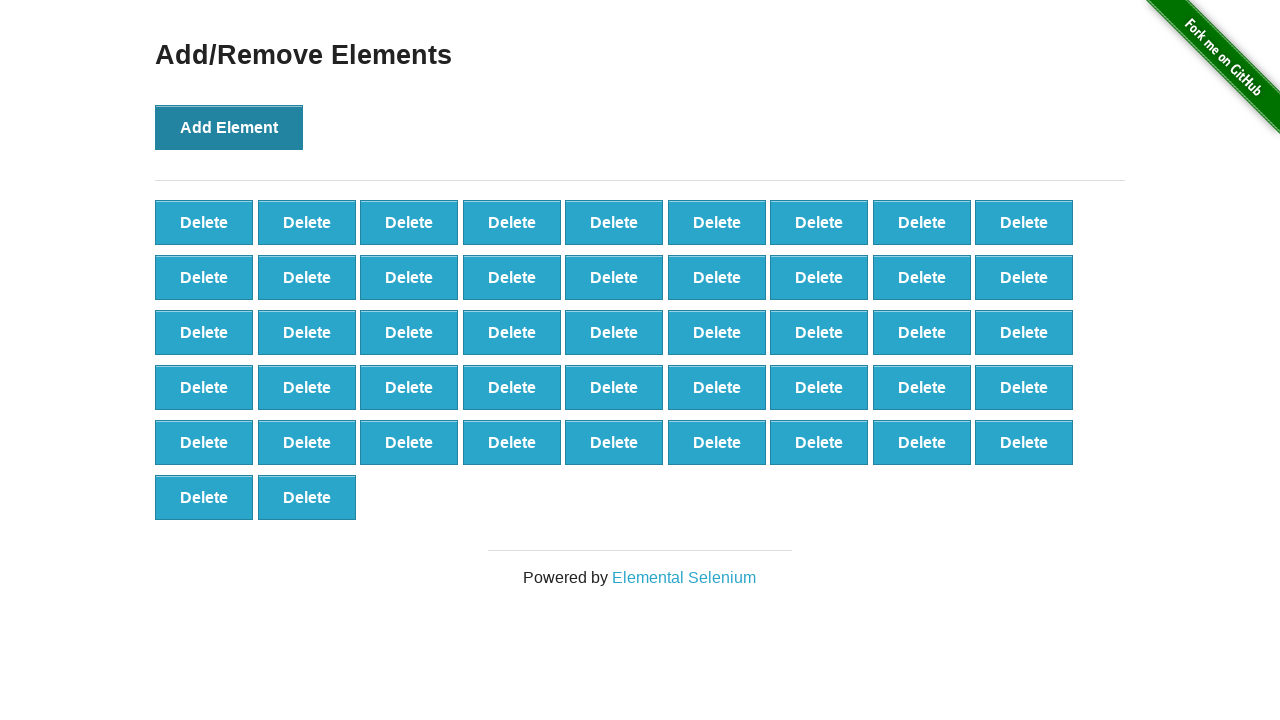

Clicked 'Add Element' button (iteration 48/100) at (229, 127) on button[onclick='addElement()']
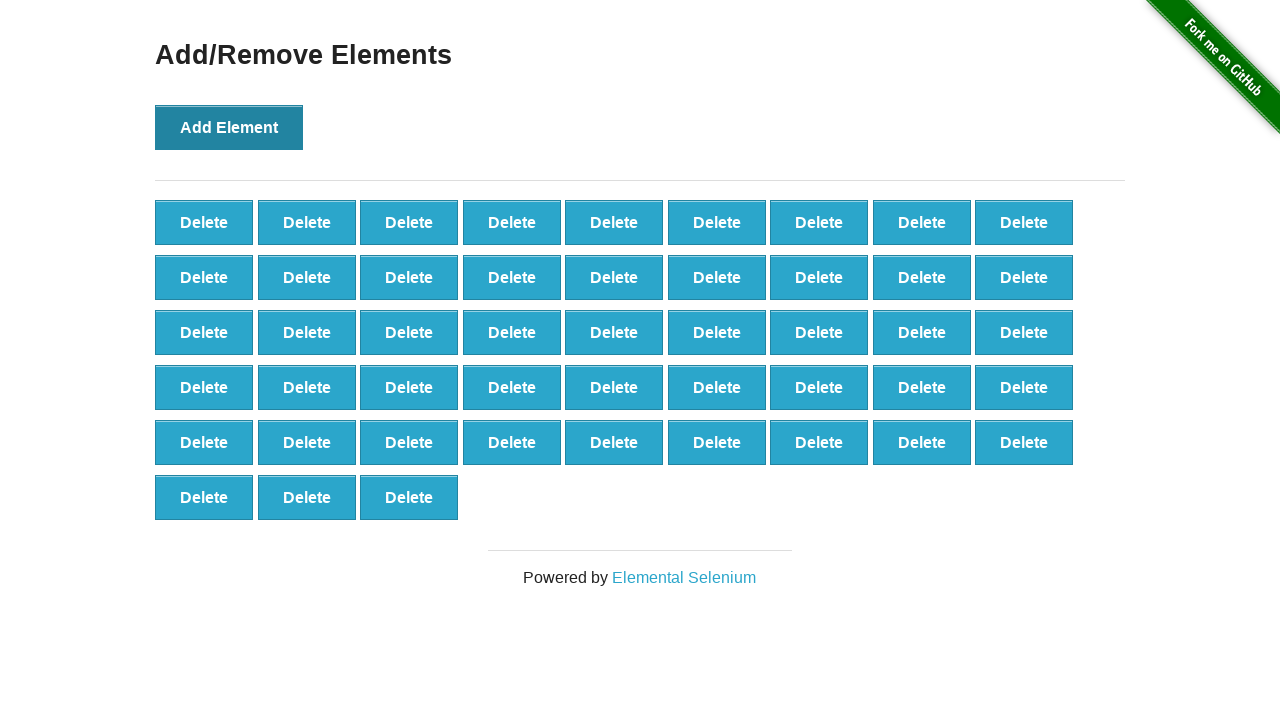

Clicked 'Add Element' button (iteration 49/100) at (229, 127) on button[onclick='addElement()']
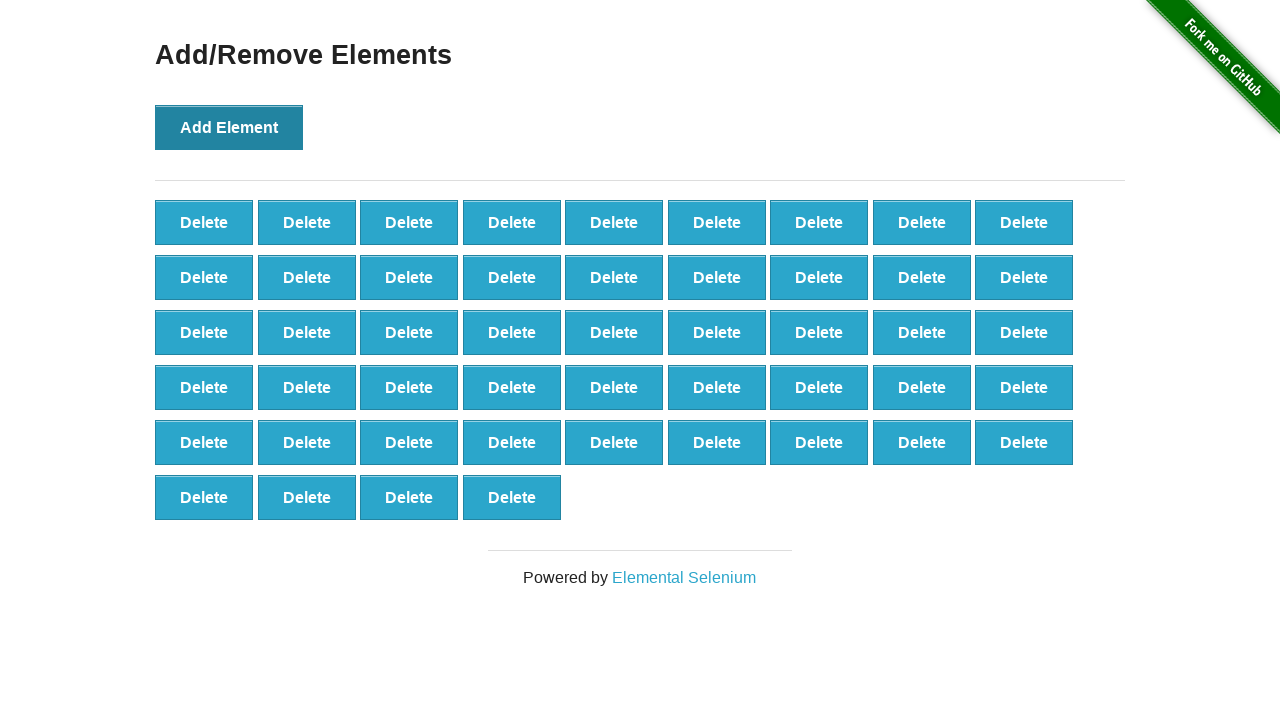

Clicked 'Add Element' button (iteration 50/100) at (229, 127) on button[onclick='addElement()']
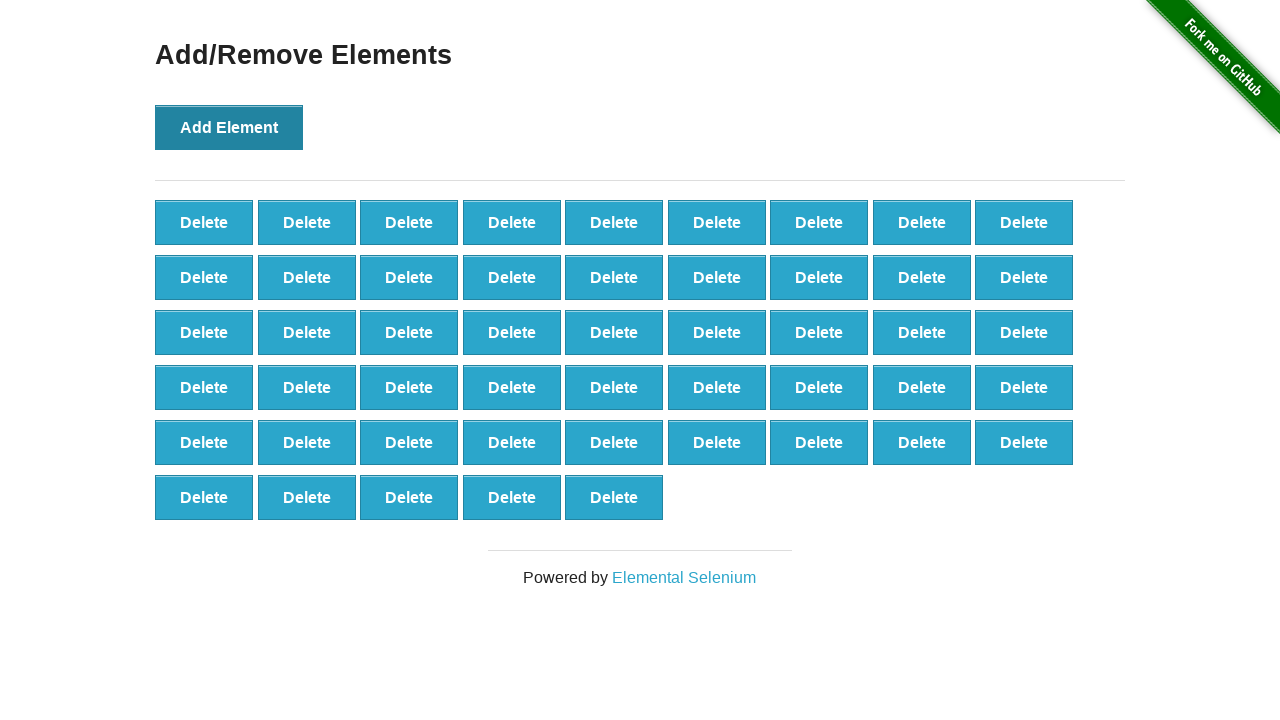

Clicked 'Add Element' button (iteration 51/100) at (229, 127) on button[onclick='addElement()']
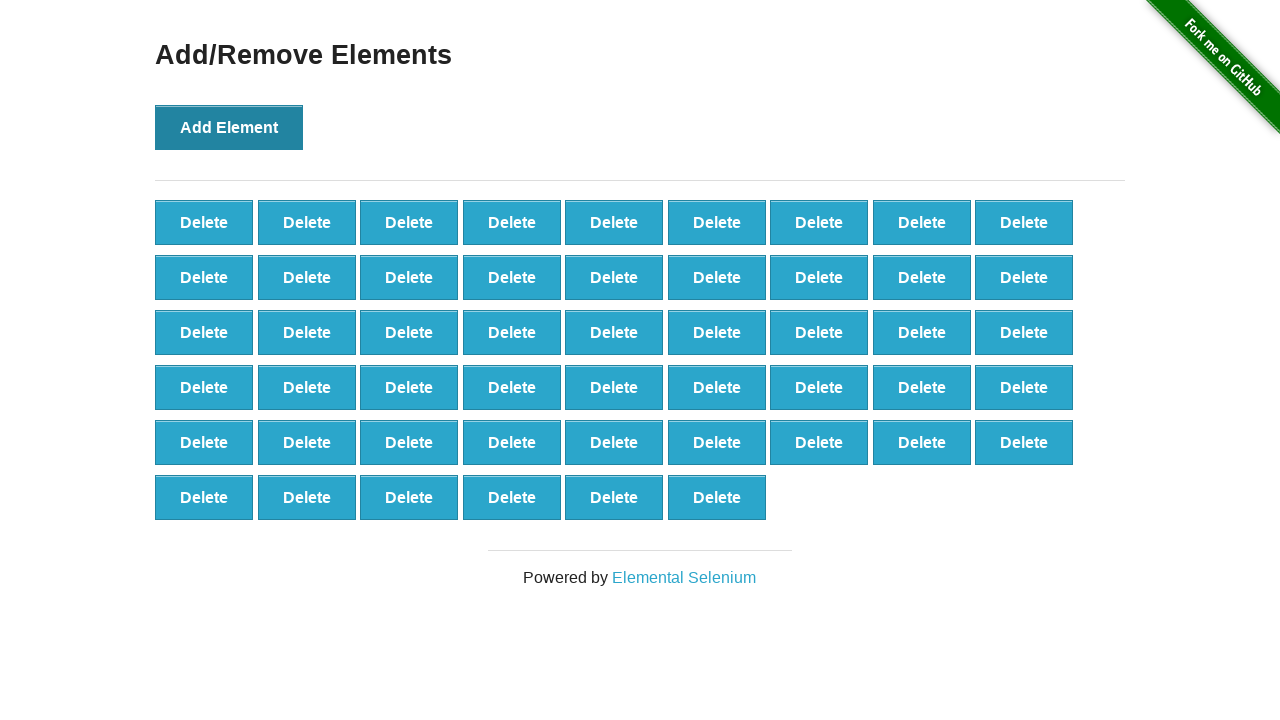

Clicked 'Add Element' button (iteration 52/100) at (229, 127) on button[onclick='addElement()']
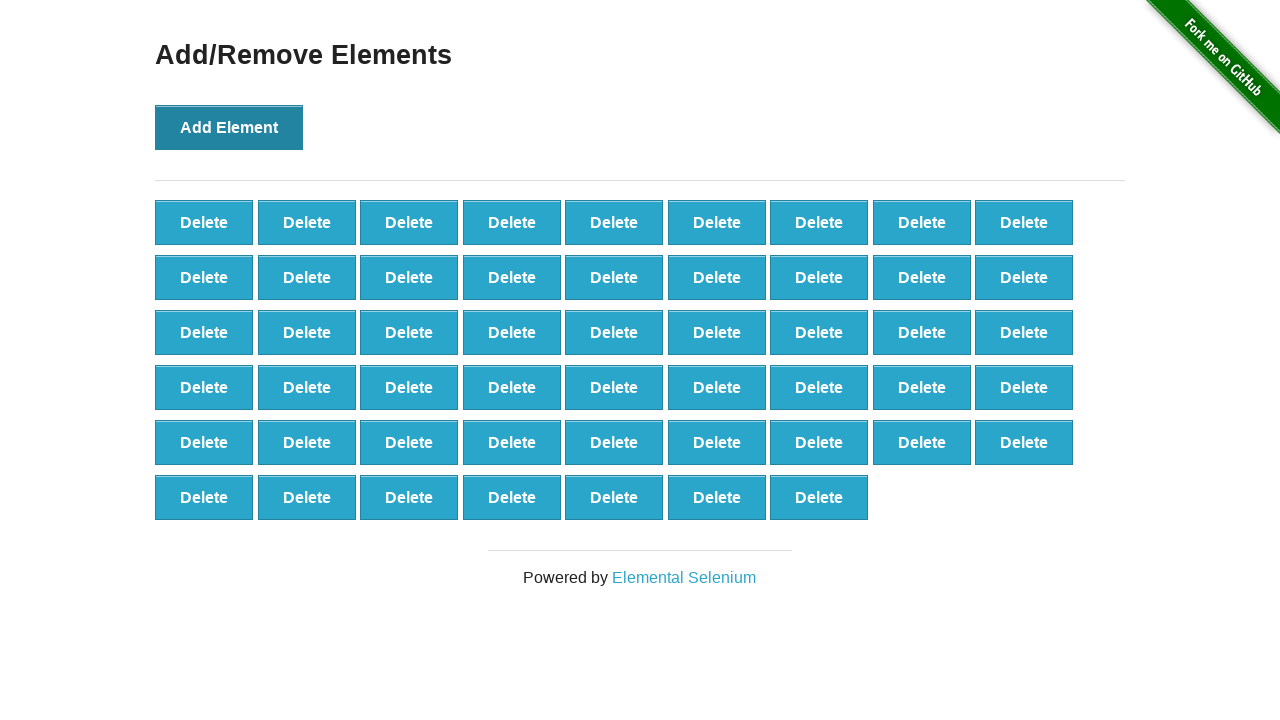

Clicked 'Add Element' button (iteration 53/100) at (229, 127) on button[onclick='addElement()']
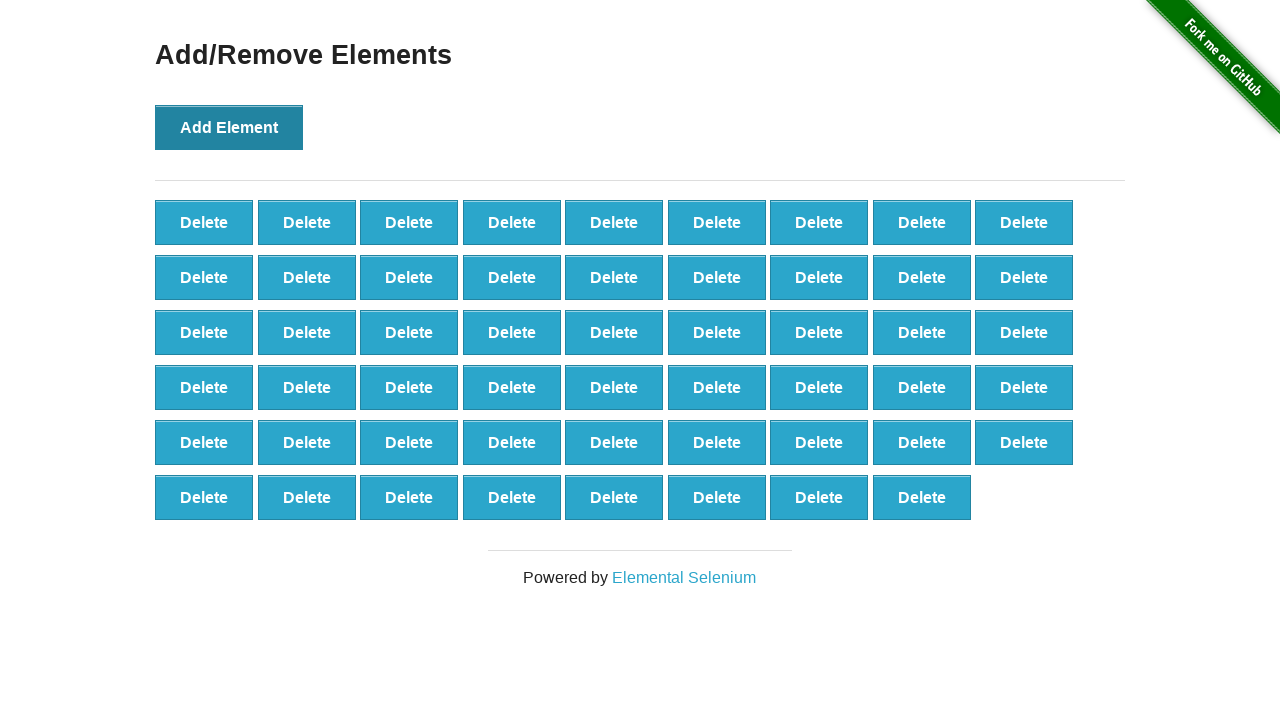

Clicked 'Add Element' button (iteration 54/100) at (229, 127) on button[onclick='addElement()']
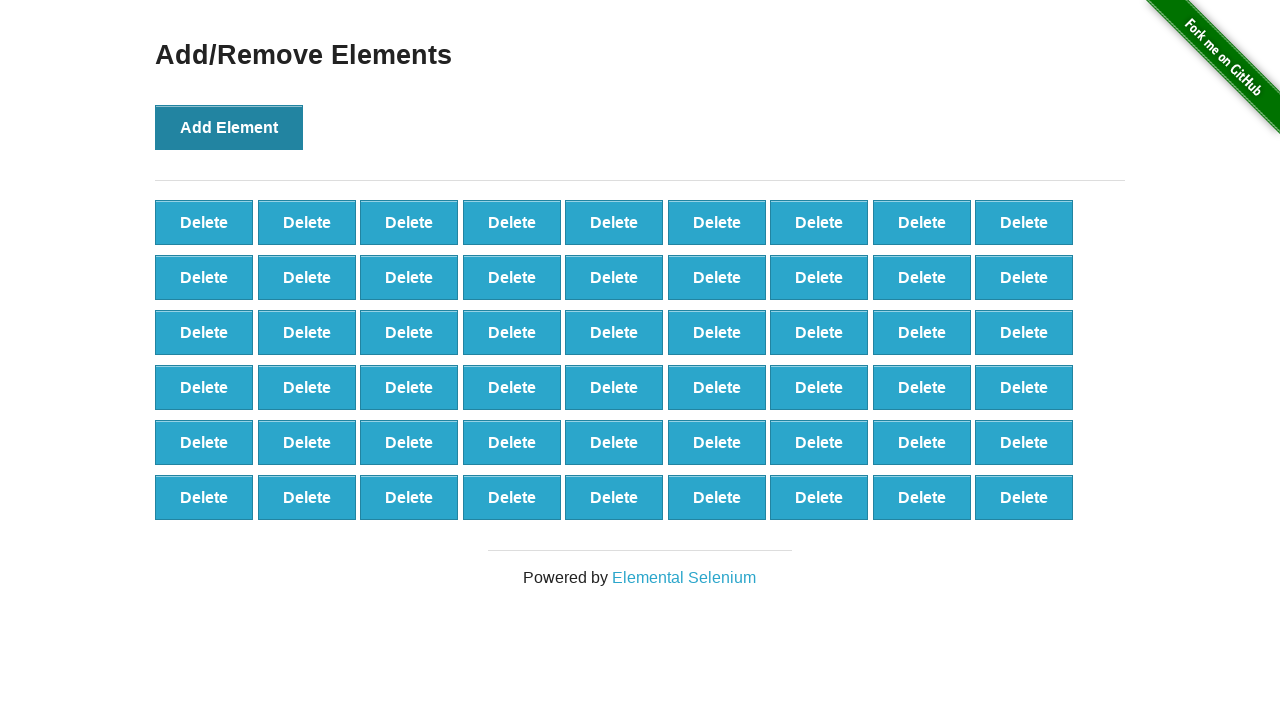

Clicked 'Add Element' button (iteration 55/100) at (229, 127) on button[onclick='addElement()']
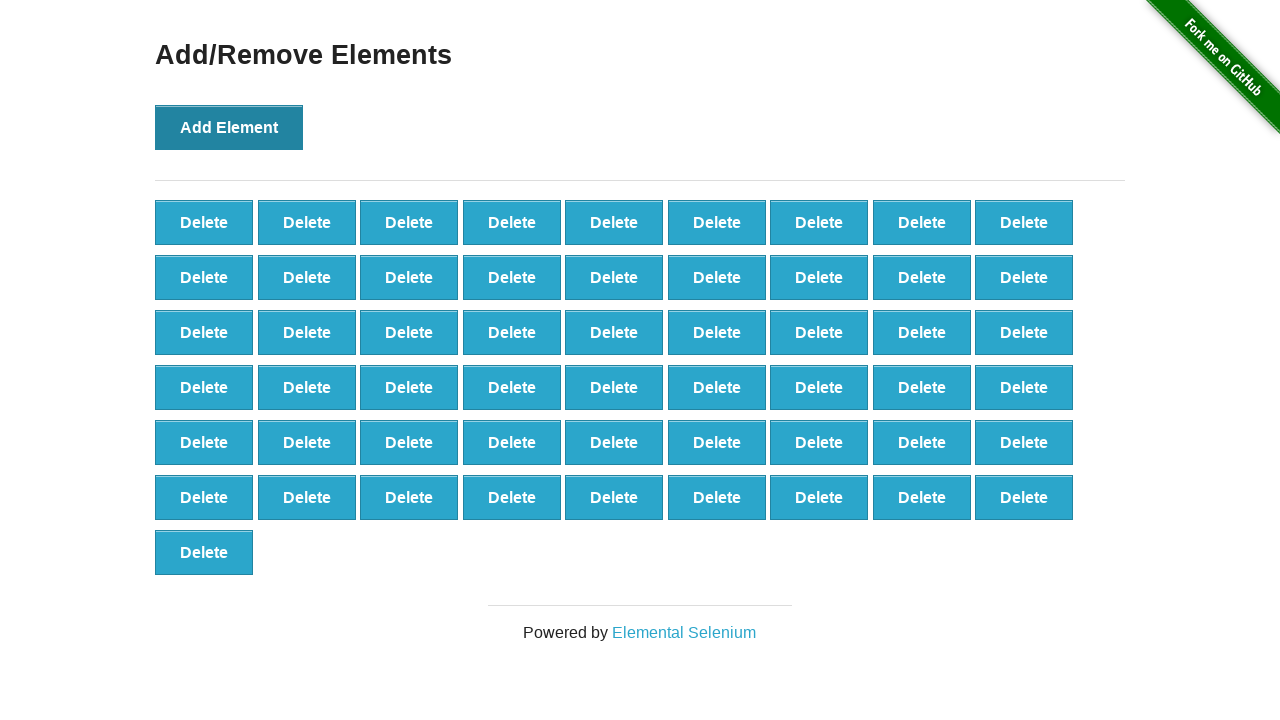

Clicked 'Add Element' button (iteration 56/100) at (229, 127) on button[onclick='addElement()']
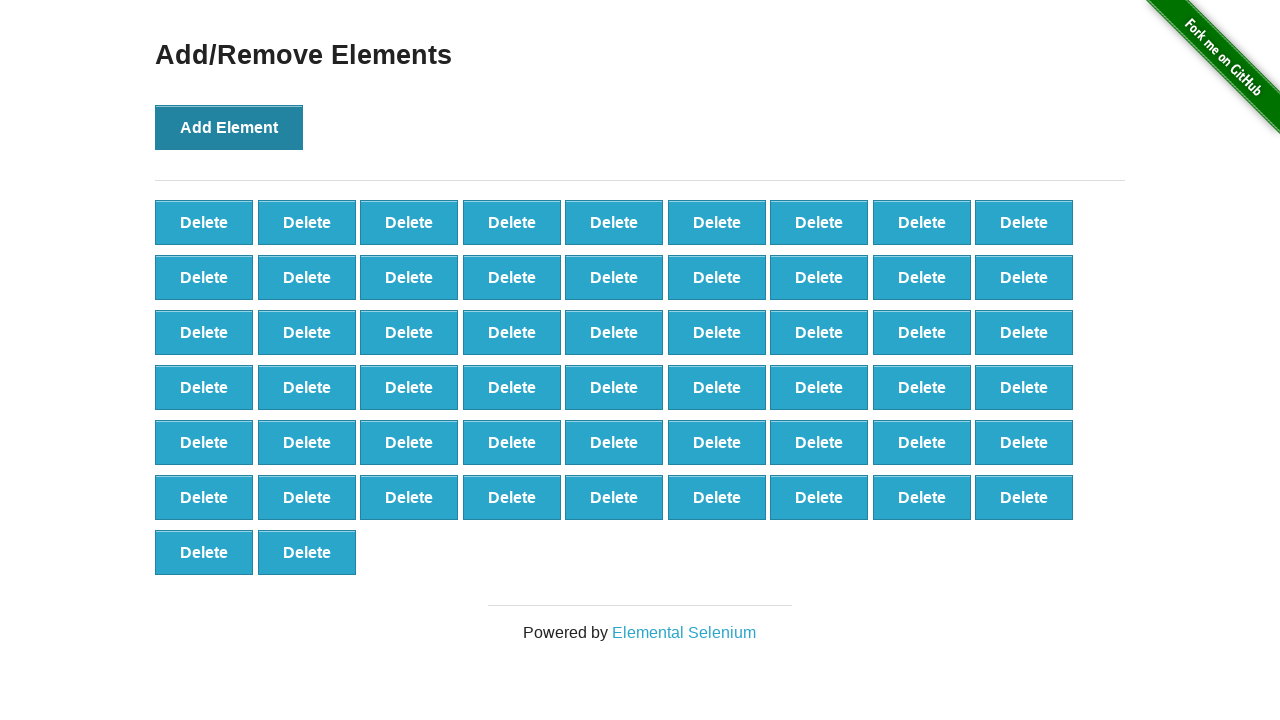

Clicked 'Add Element' button (iteration 57/100) at (229, 127) on button[onclick='addElement()']
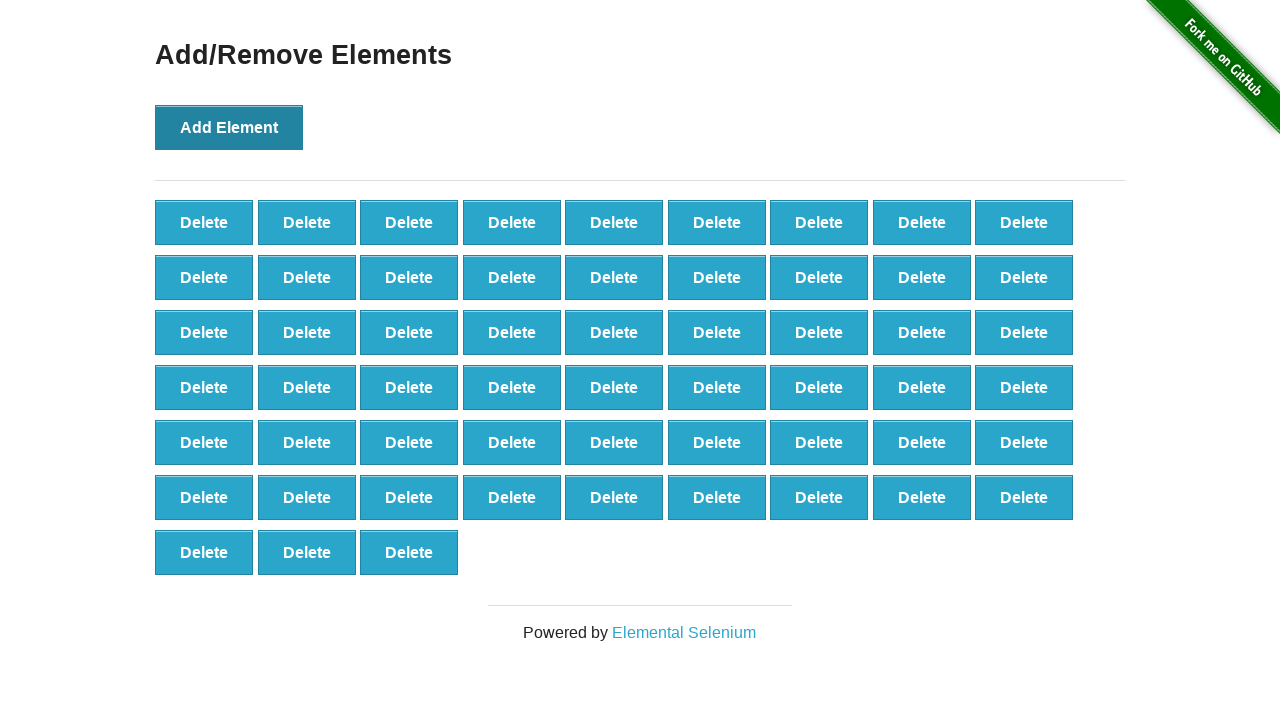

Clicked 'Add Element' button (iteration 58/100) at (229, 127) on button[onclick='addElement()']
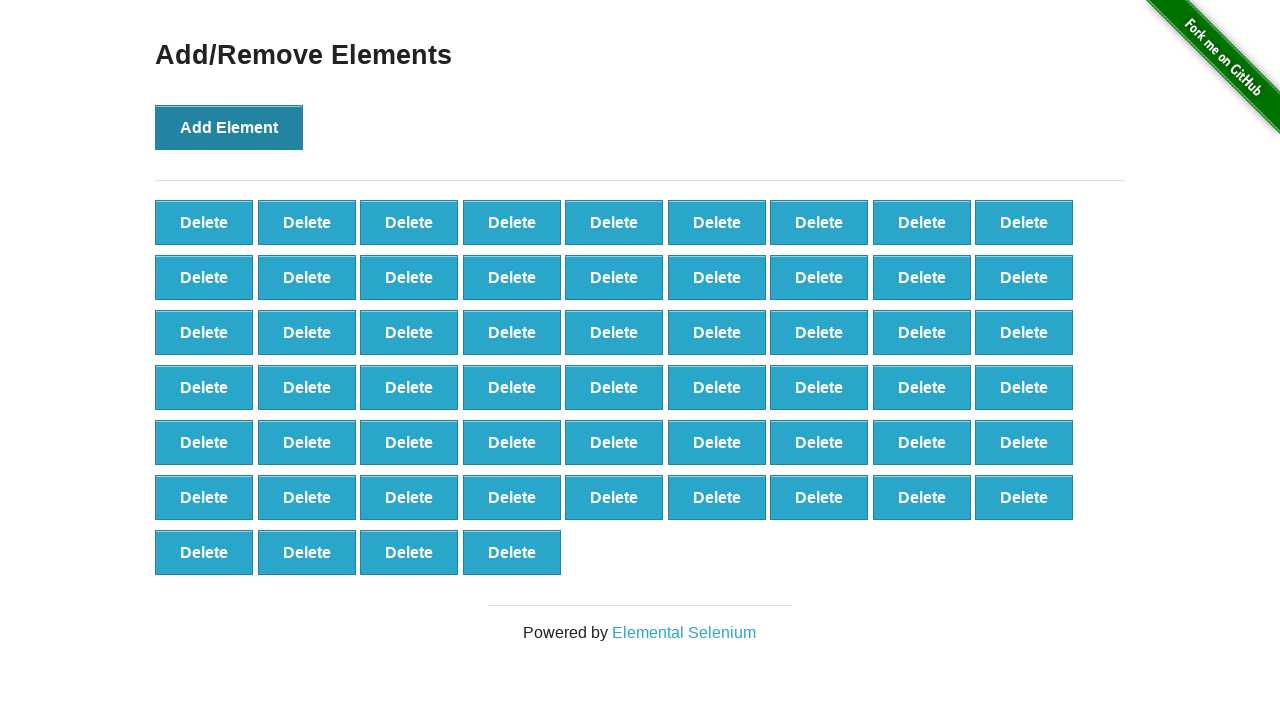

Clicked 'Add Element' button (iteration 59/100) at (229, 127) on button[onclick='addElement()']
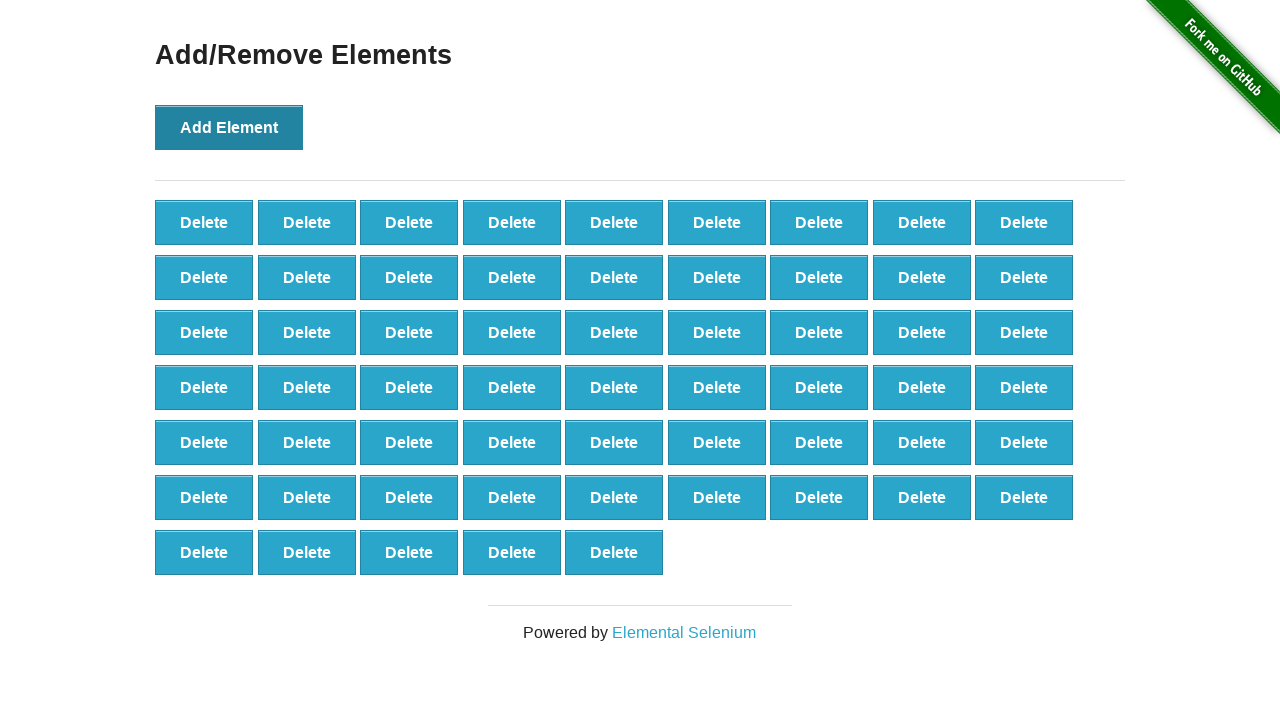

Clicked 'Add Element' button (iteration 60/100) at (229, 127) on button[onclick='addElement()']
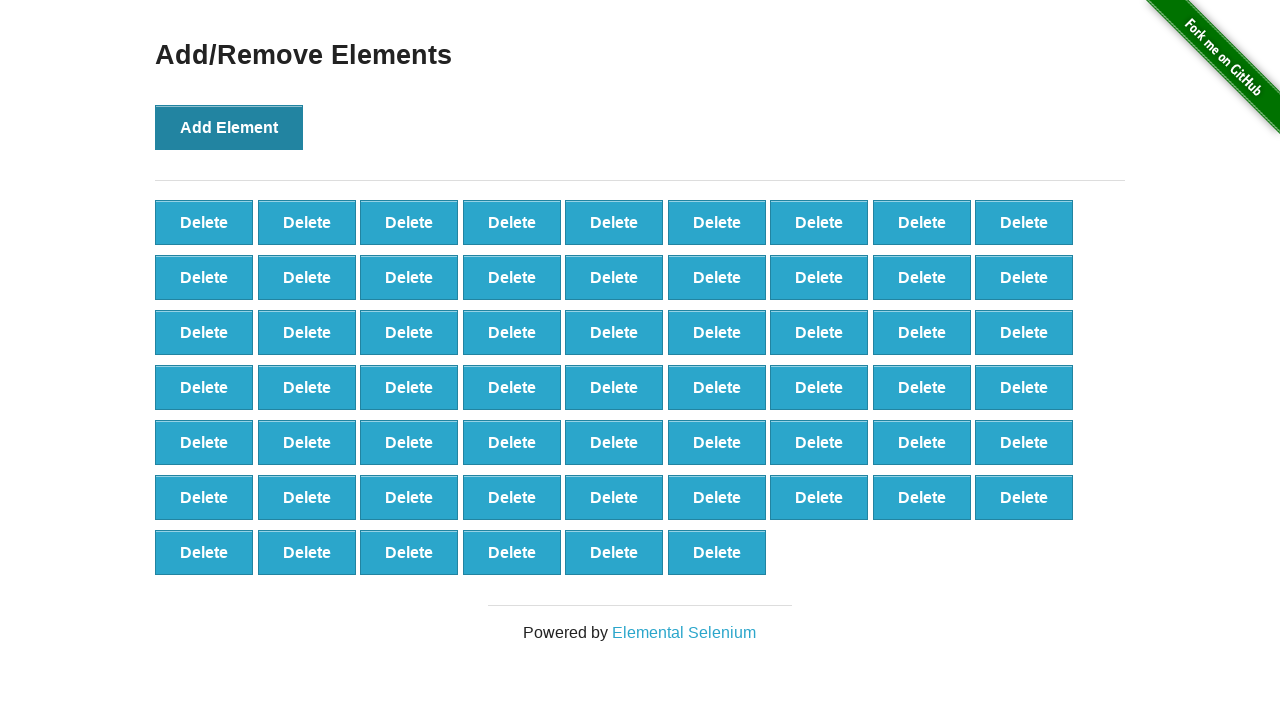

Clicked 'Add Element' button (iteration 61/100) at (229, 127) on button[onclick='addElement()']
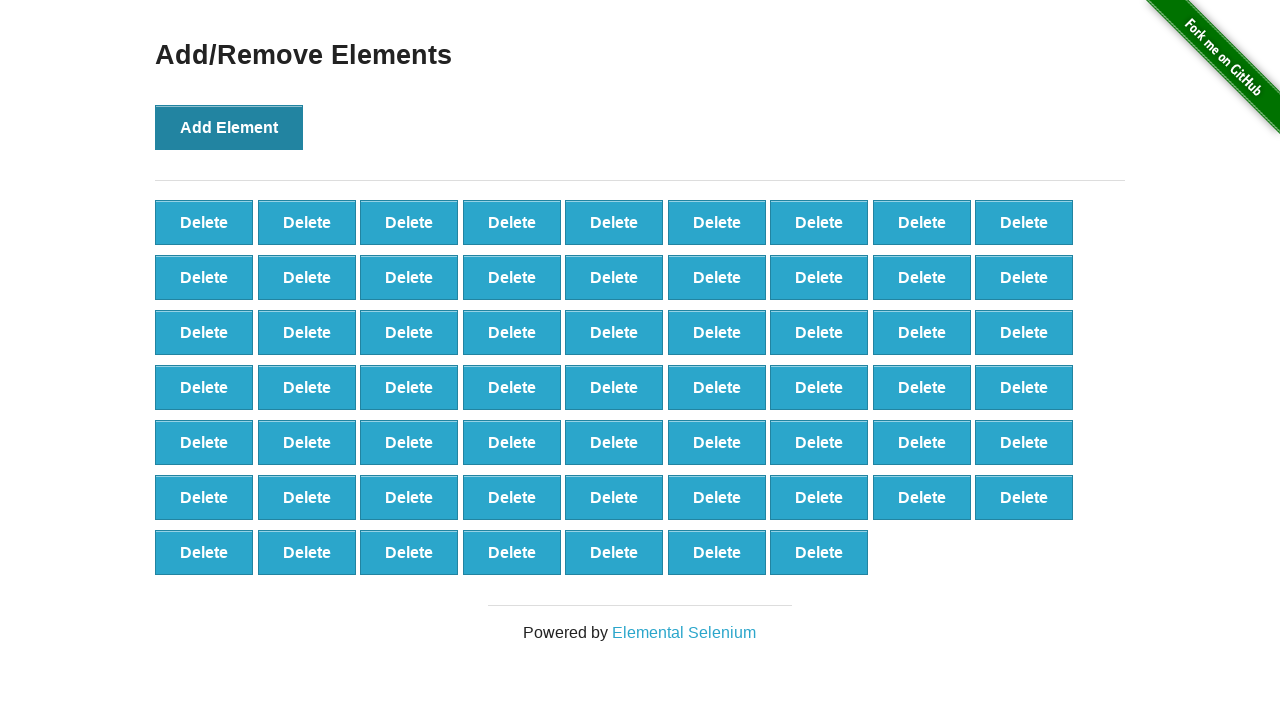

Clicked 'Add Element' button (iteration 62/100) at (229, 127) on button[onclick='addElement()']
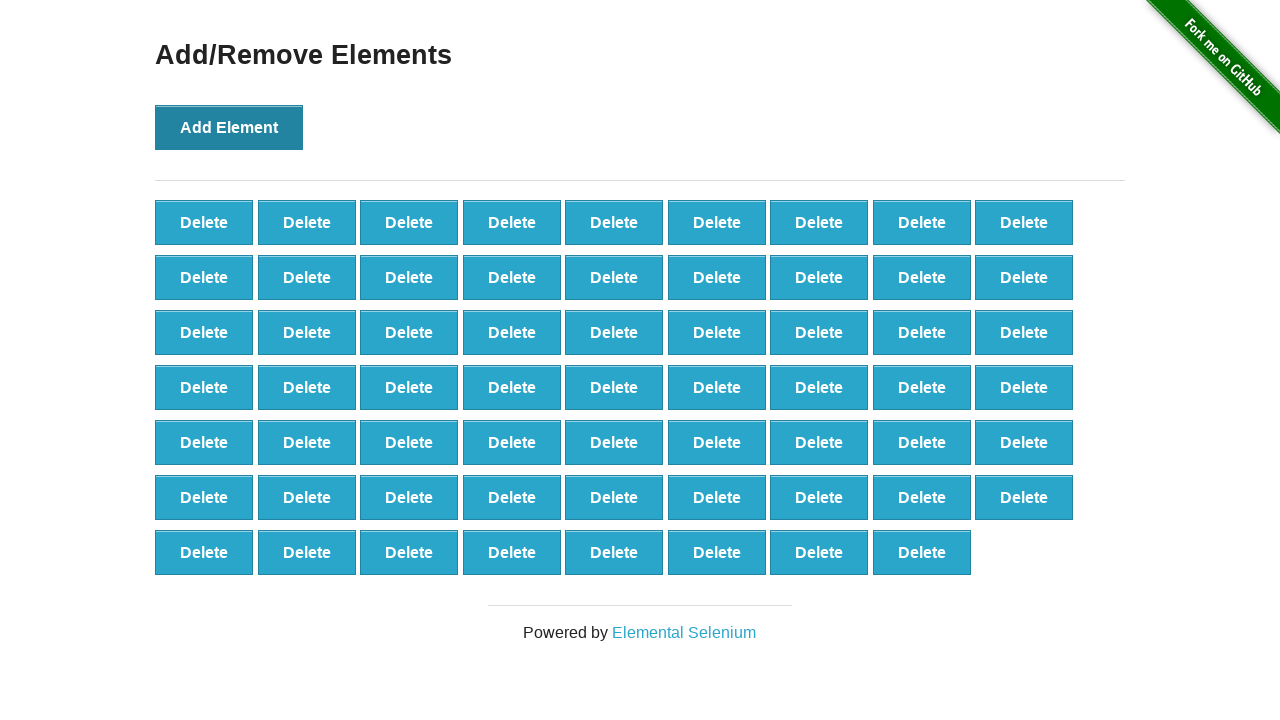

Clicked 'Add Element' button (iteration 63/100) at (229, 127) on button[onclick='addElement()']
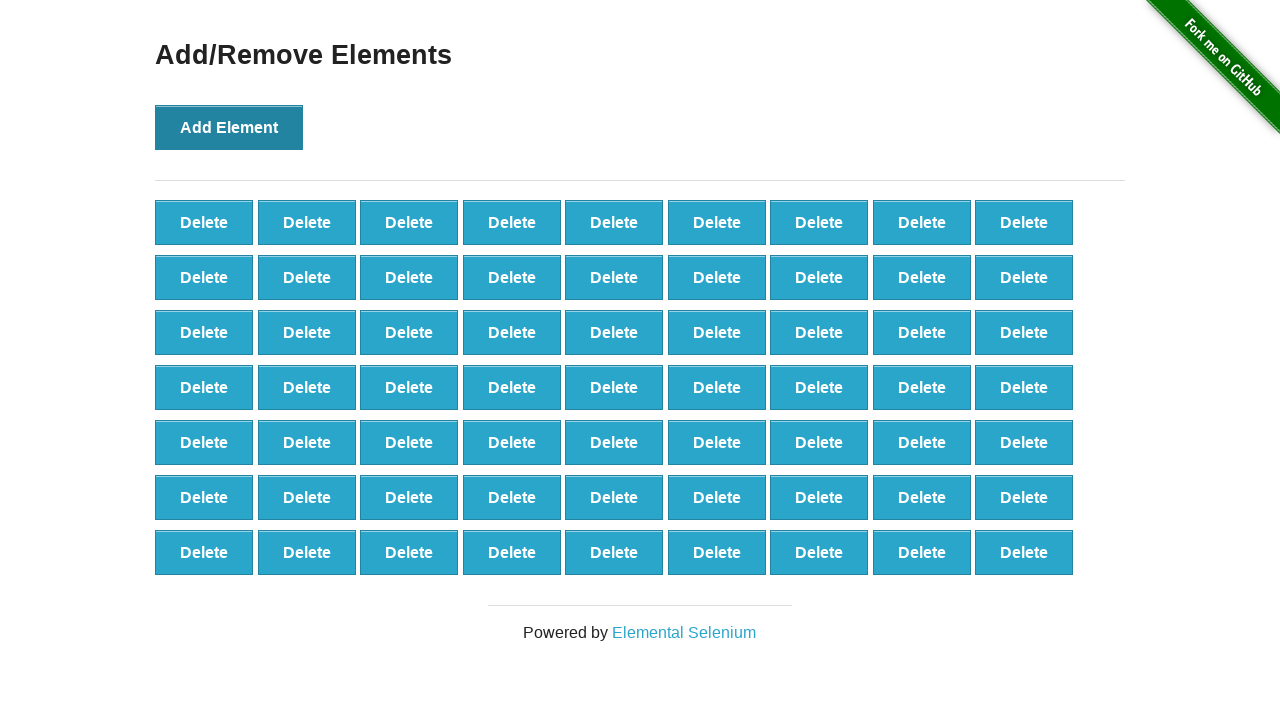

Clicked 'Add Element' button (iteration 64/100) at (229, 127) on button[onclick='addElement()']
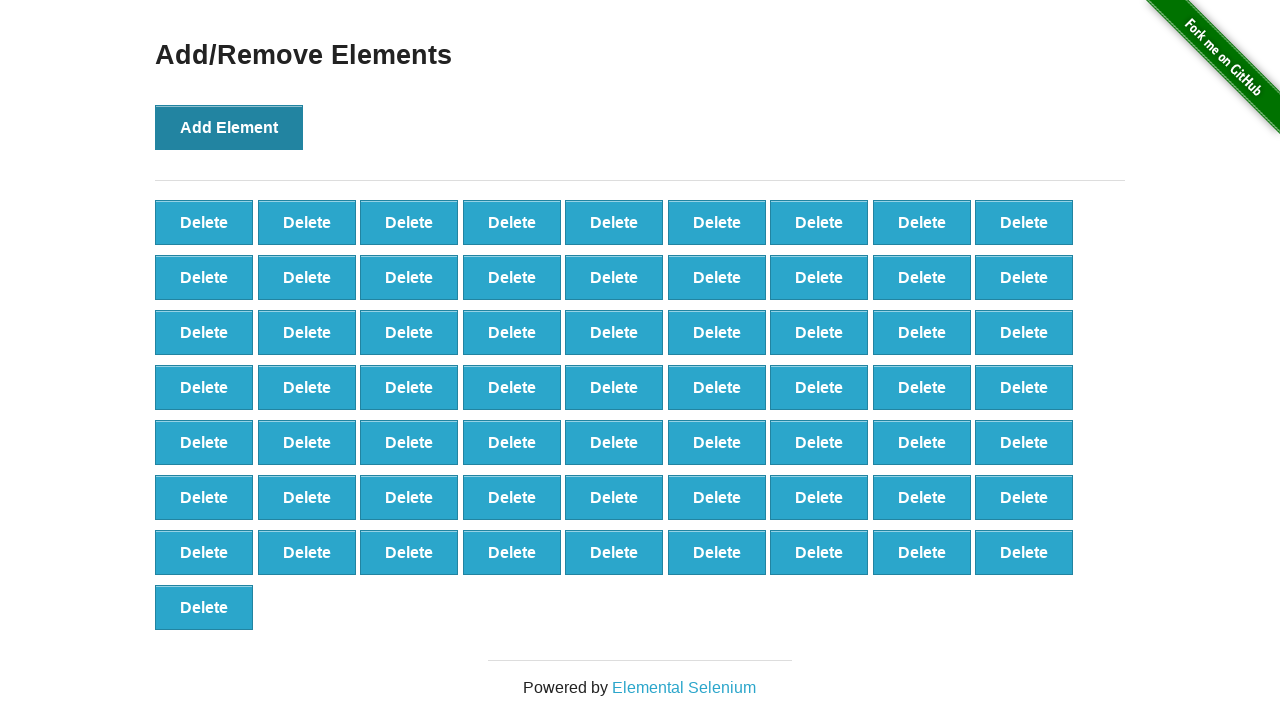

Clicked 'Add Element' button (iteration 65/100) at (229, 127) on button[onclick='addElement()']
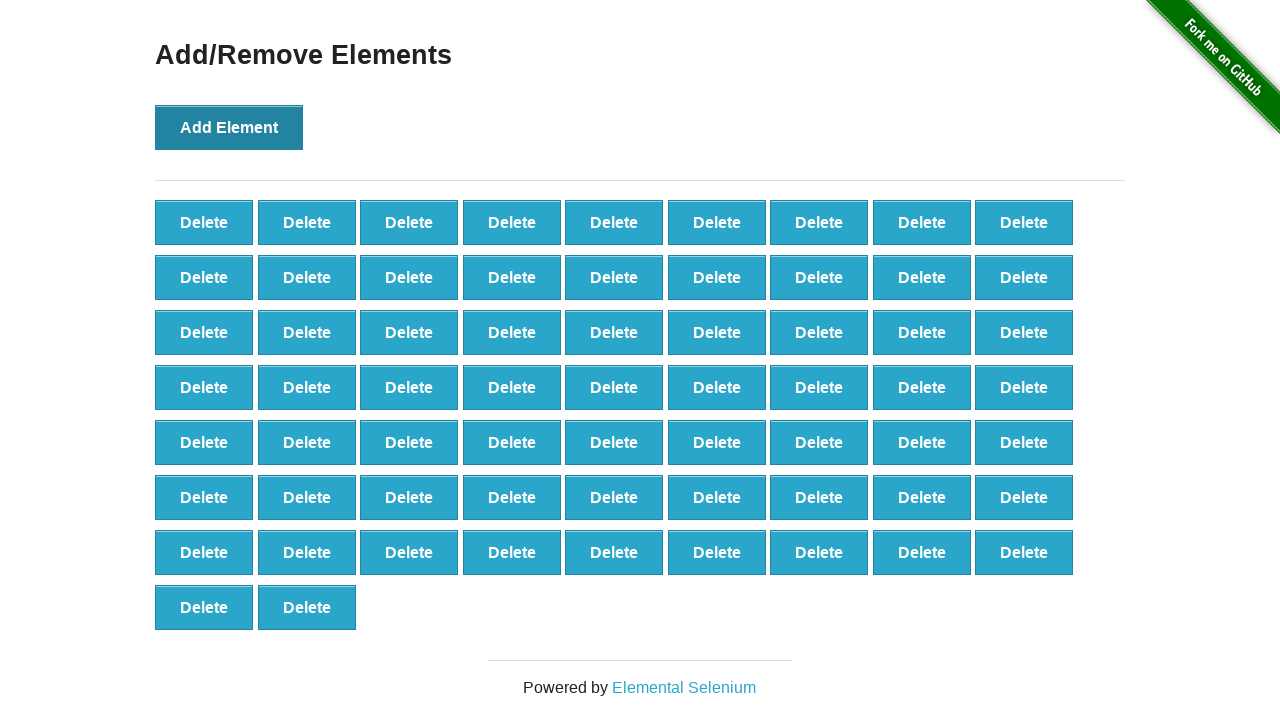

Clicked 'Add Element' button (iteration 66/100) at (229, 127) on button[onclick='addElement()']
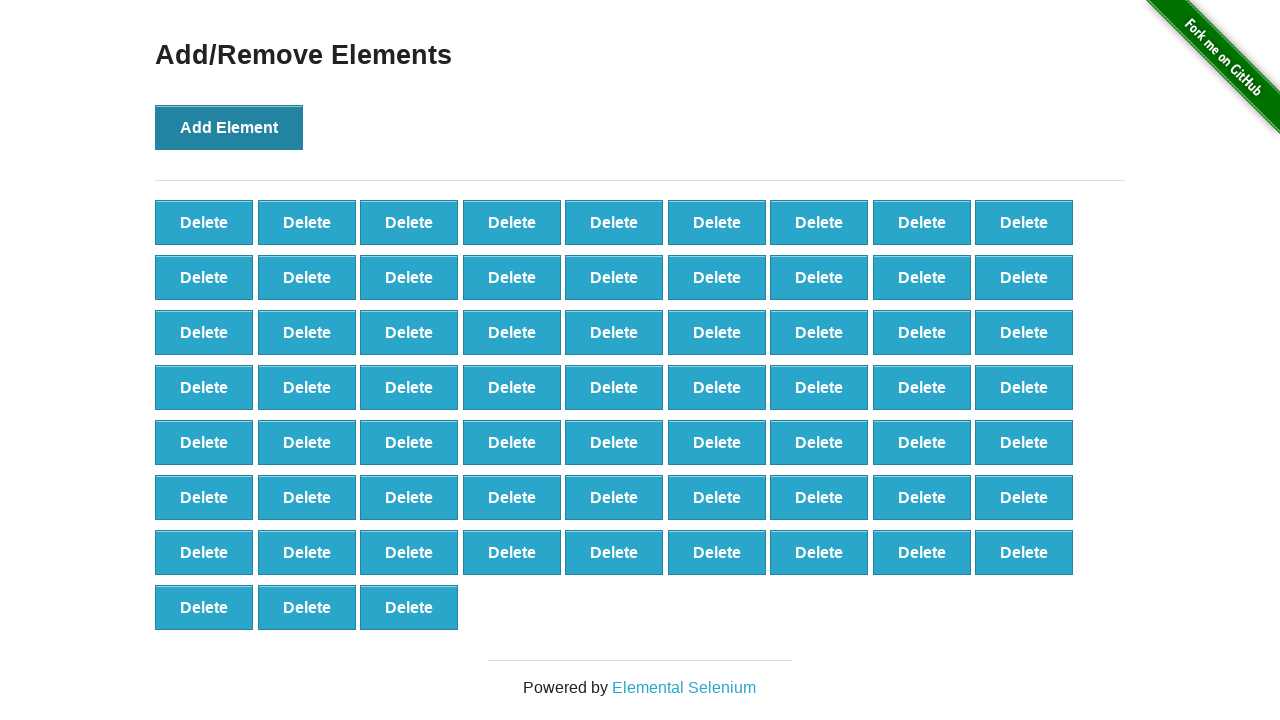

Clicked 'Add Element' button (iteration 67/100) at (229, 127) on button[onclick='addElement()']
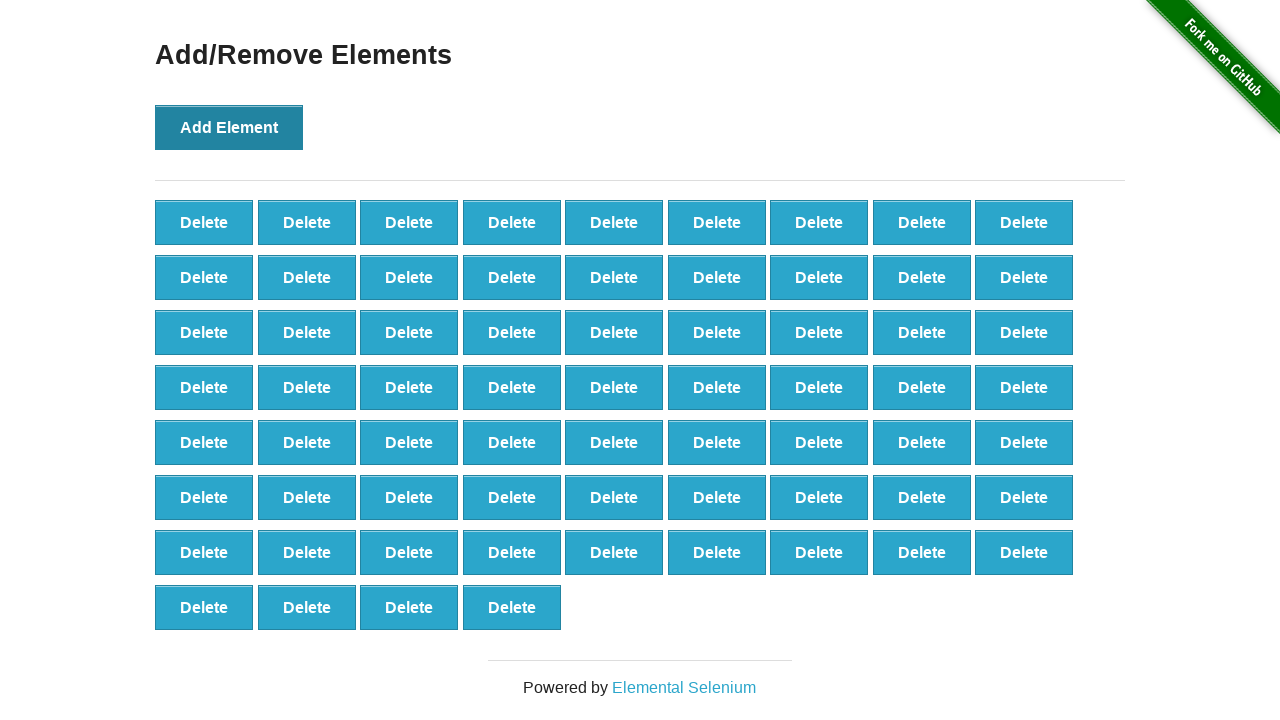

Clicked 'Add Element' button (iteration 68/100) at (229, 127) on button[onclick='addElement()']
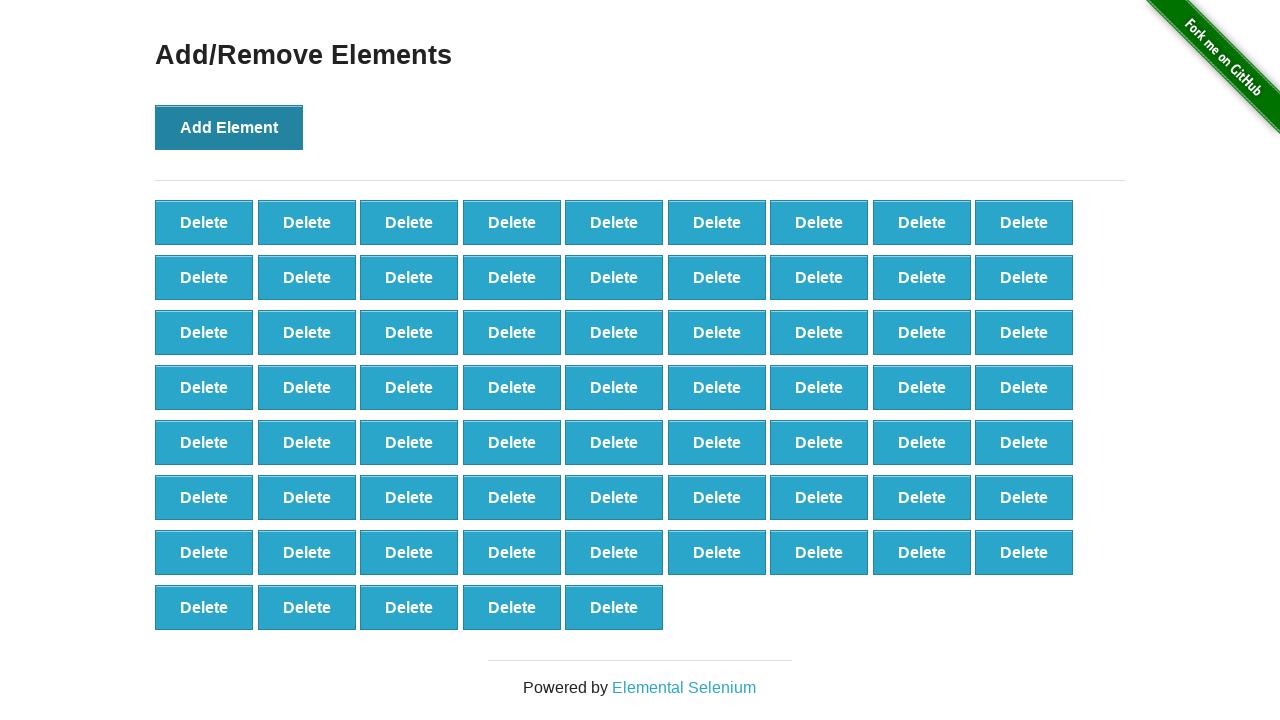

Clicked 'Add Element' button (iteration 69/100) at (229, 127) on button[onclick='addElement()']
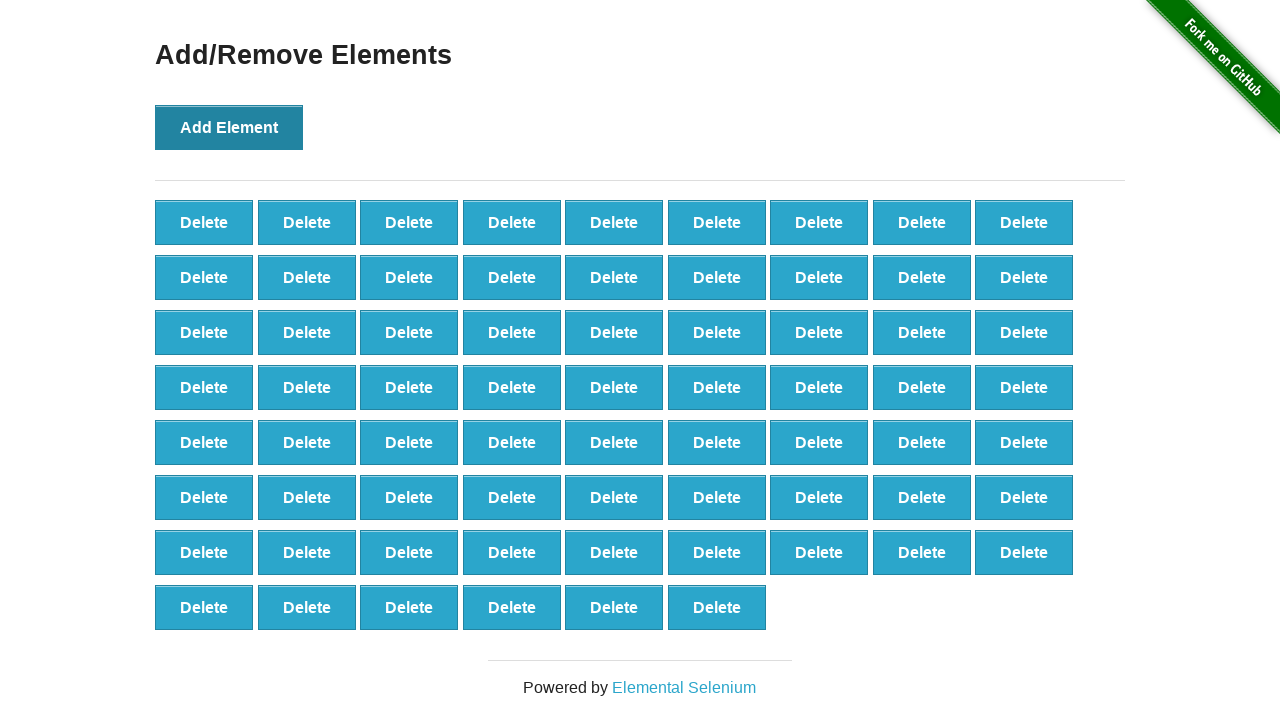

Clicked 'Add Element' button (iteration 70/100) at (229, 127) on button[onclick='addElement()']
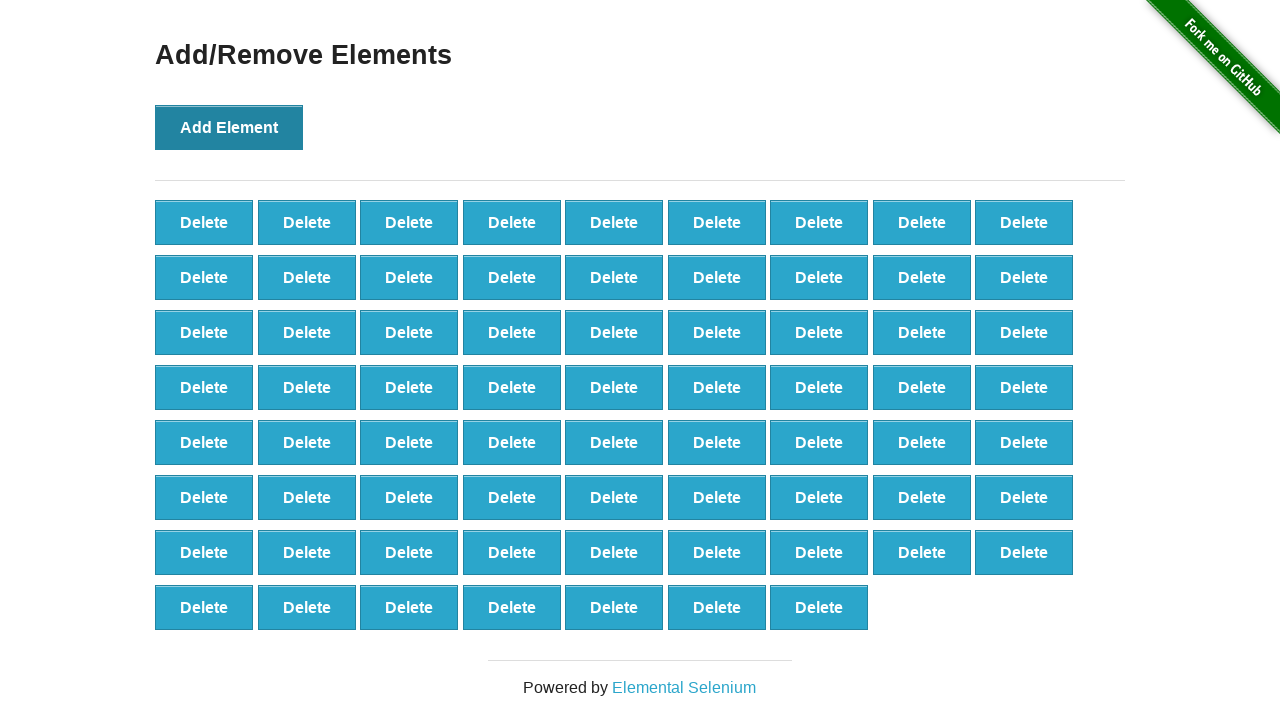

Clicked 'Add Element' button (iteration 71/100) at (229, 127) on button[onclick='addElement()']
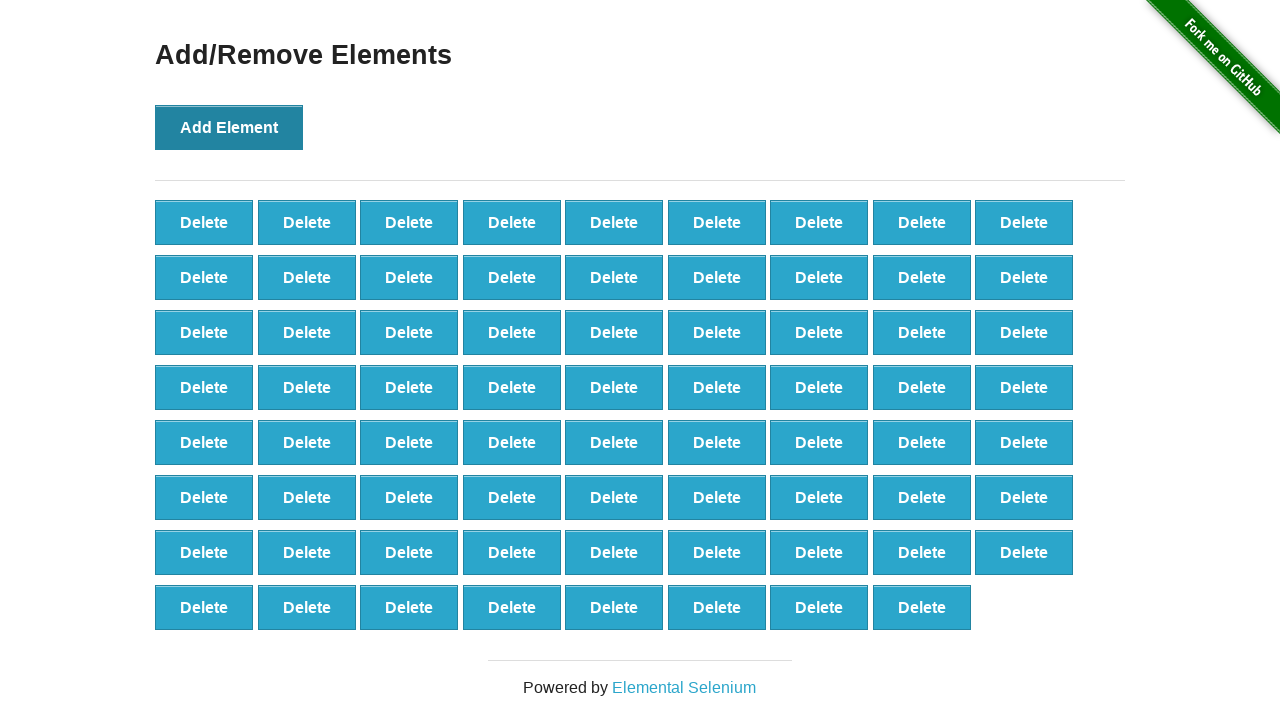

Clicked 'Add Element' button (iteration 72/100) at (229, 127) on button[onclick='addElement()']
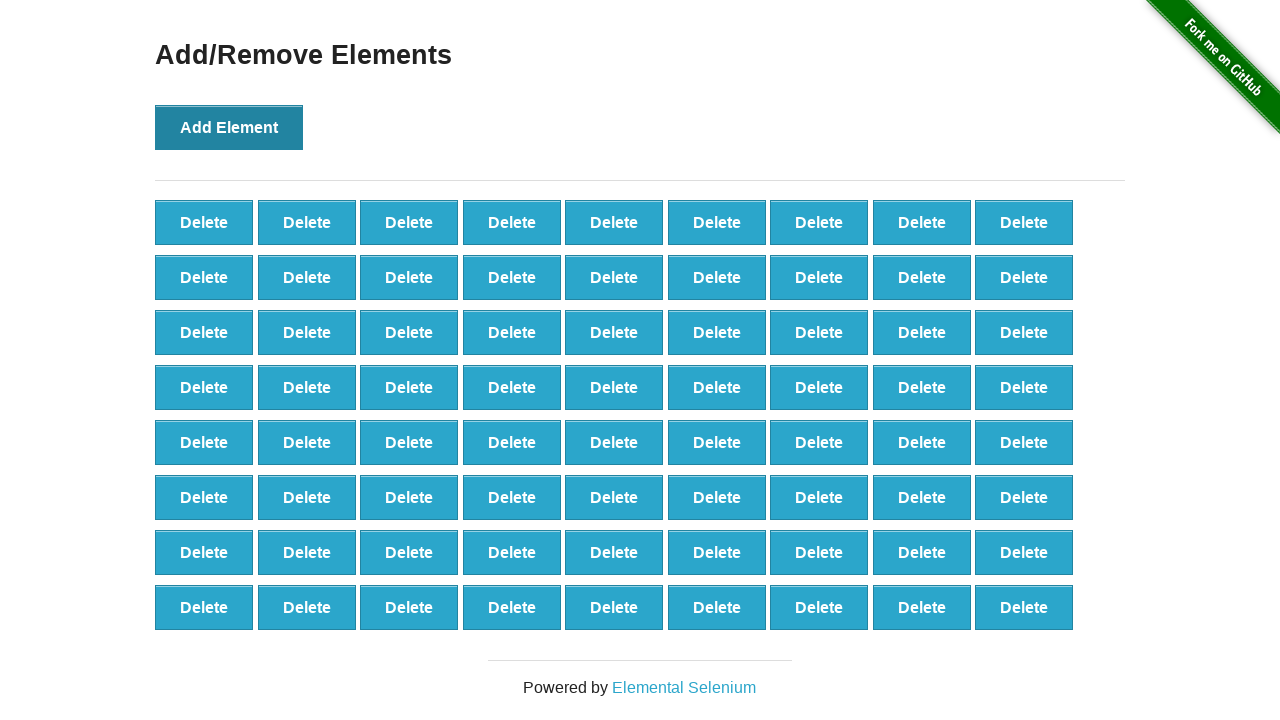

Clicked 'Add Element' button (iteration 73/100) at (229, 127) on button[onclick='addElement()']
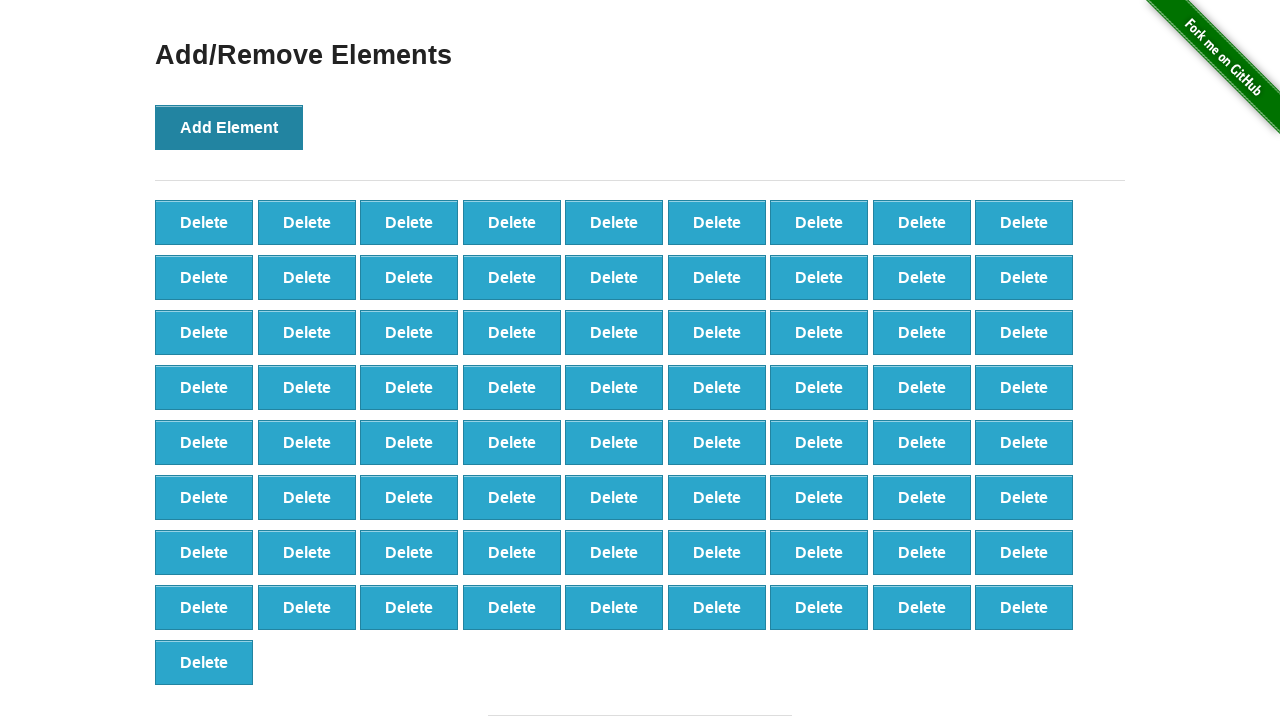

Clicked 'Add Element' button (iteration 74/100) at (229, 127) on button[onclick='addElement()']
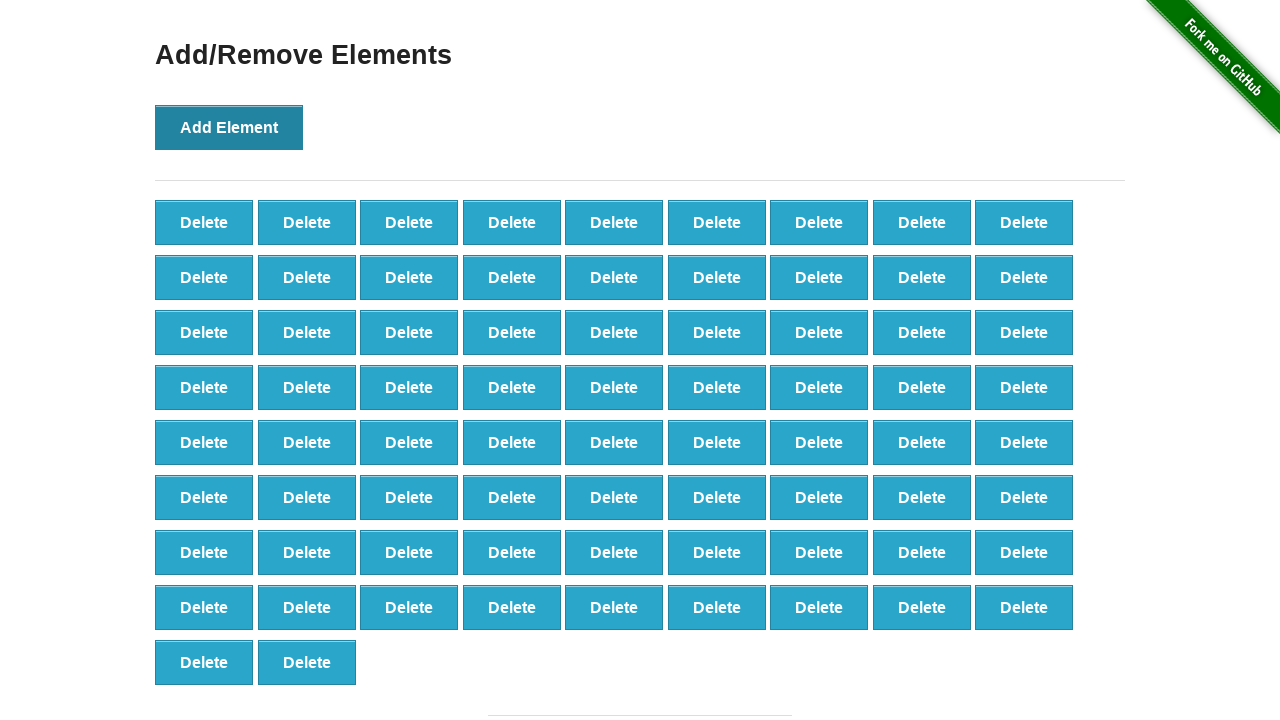

Clicked 'Add Element' button (iteration 75/100) at (229, 127) on button[onclick='addElement()']
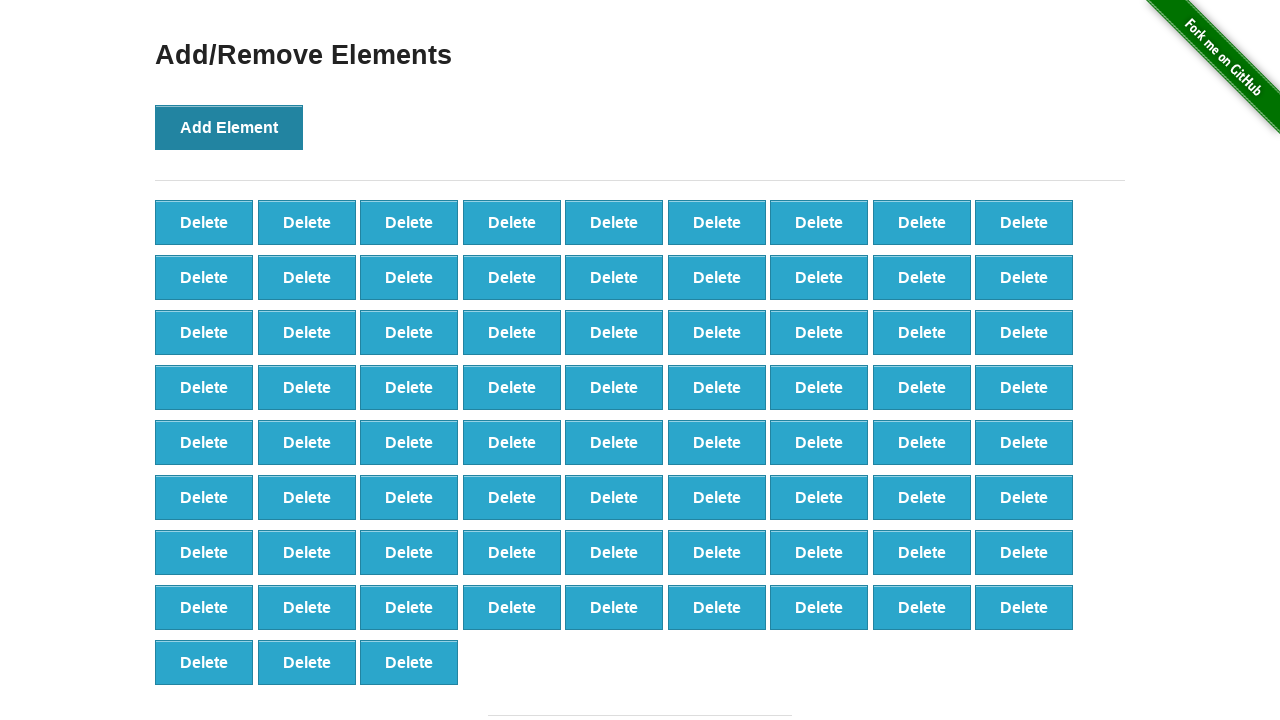

Clicked 'Add Element' button (iteration 76/100) at (229, 127) on button[onclick='addElement()']
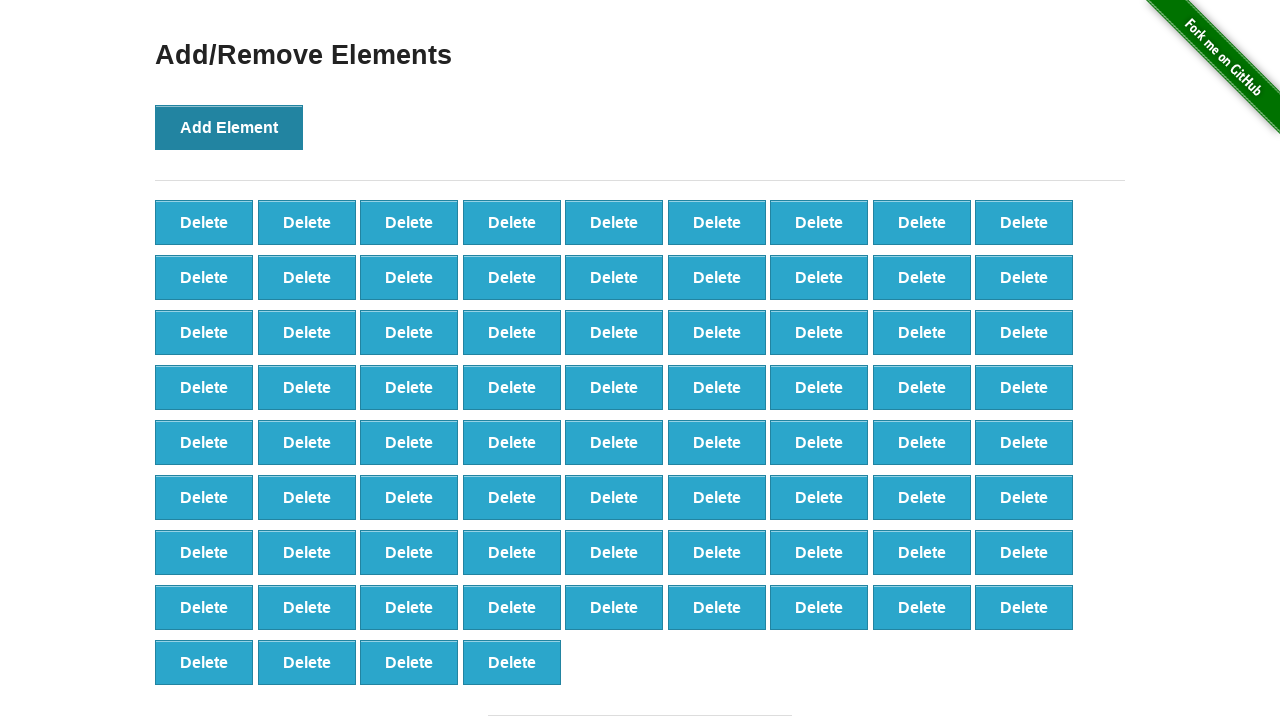

Clicked 'Add Element' button (iteration 77/100) at (229, 127) on button[onclick='addElement()']
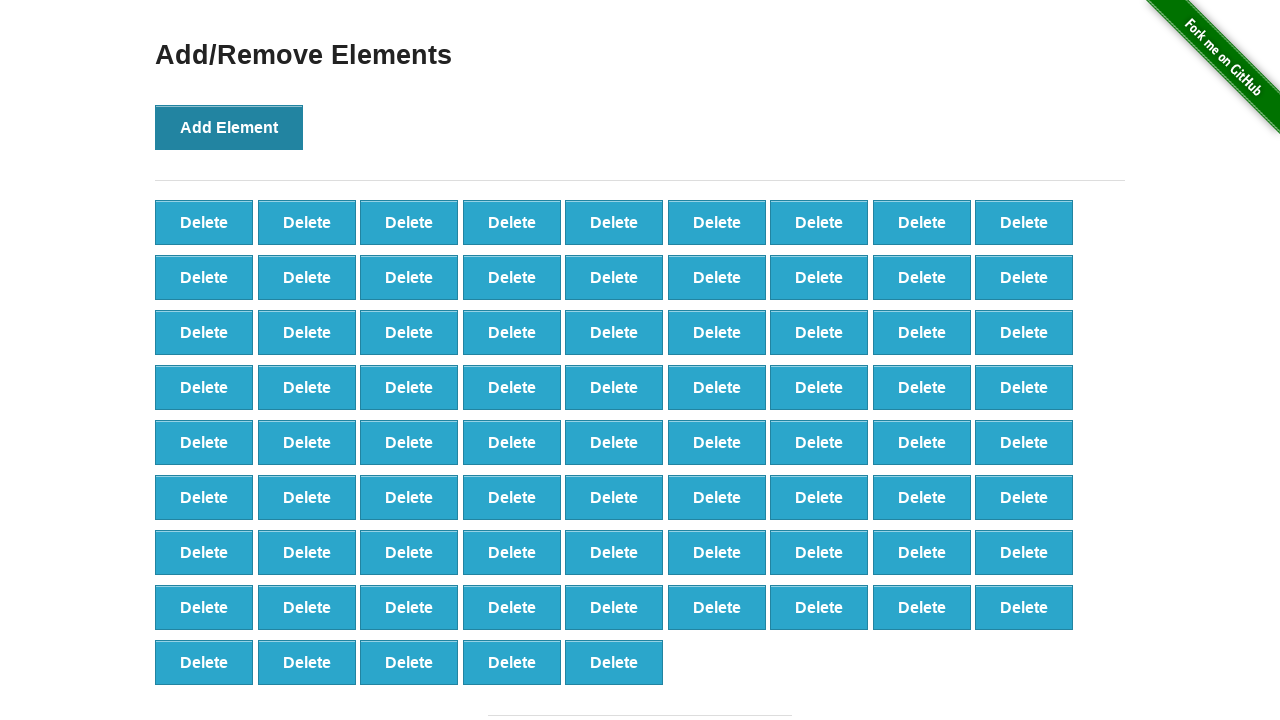

Clicked 'Add Element' button (iteration 78/100) at (229, 127) on button[onclick='addElement()']
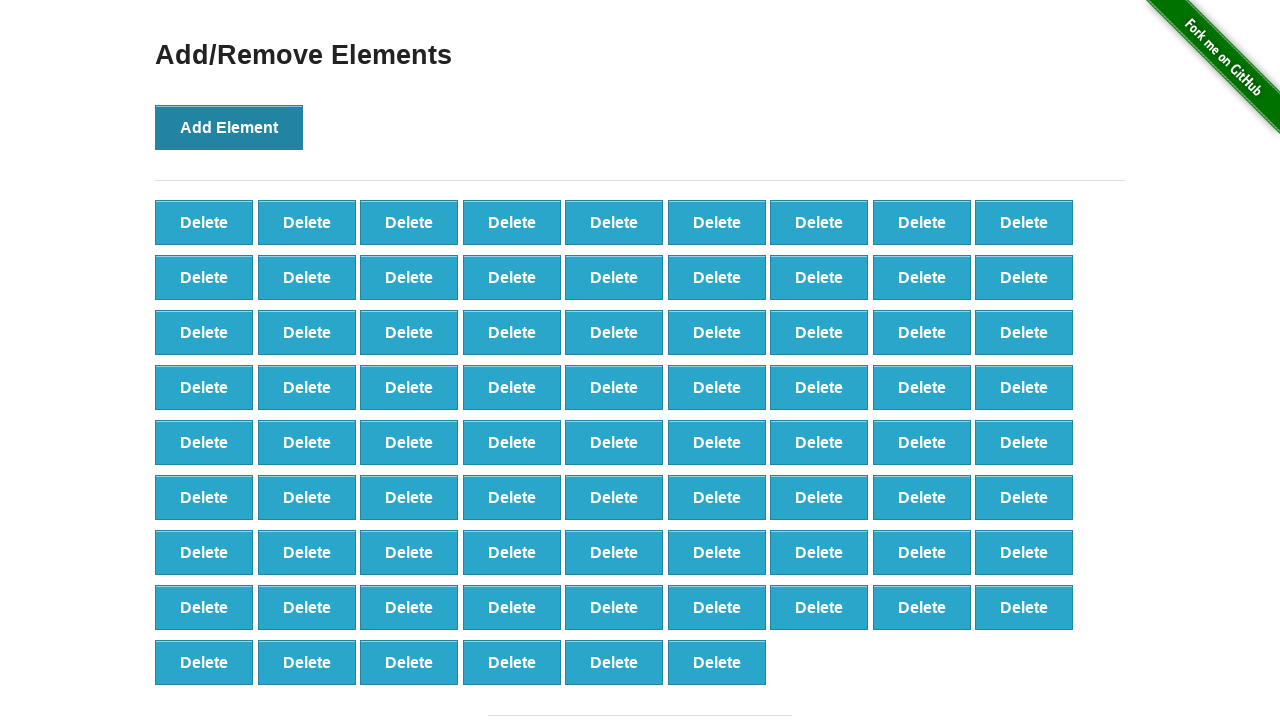

Clicked 'Add Element' button (iteration 79/100) at (229, 127) on button[onclick='addElement()']
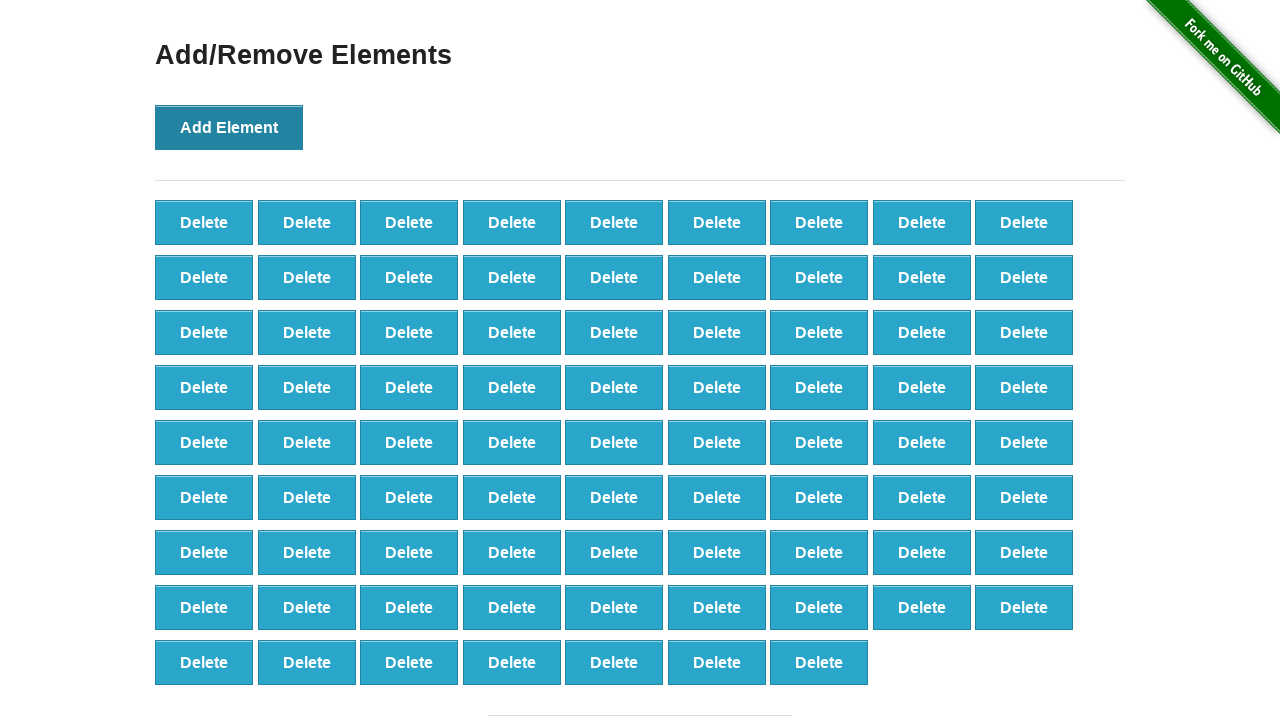

Clicked 'Add Element' button (iteration 80/100) at (229, 127) on button[onclick='addElement()']
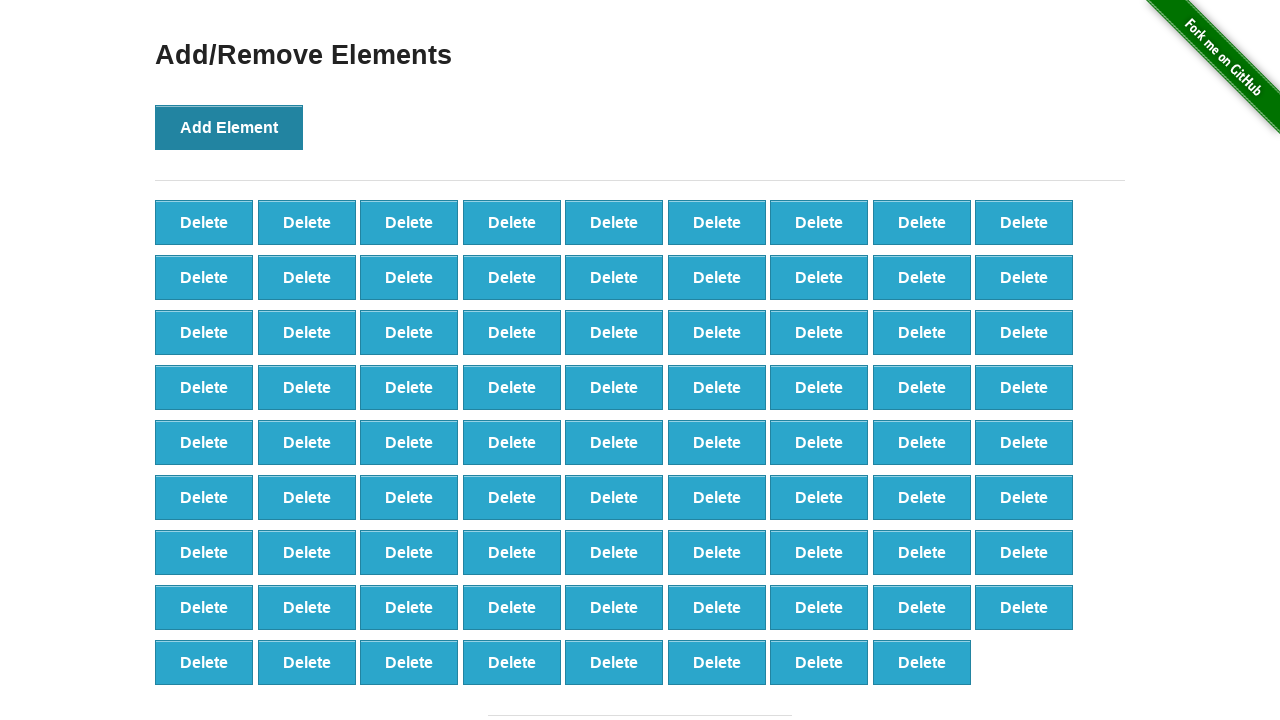

Clicked 'Add Element' button (iteration 81/100) at (229, 127) on button[onclick='addElement()']
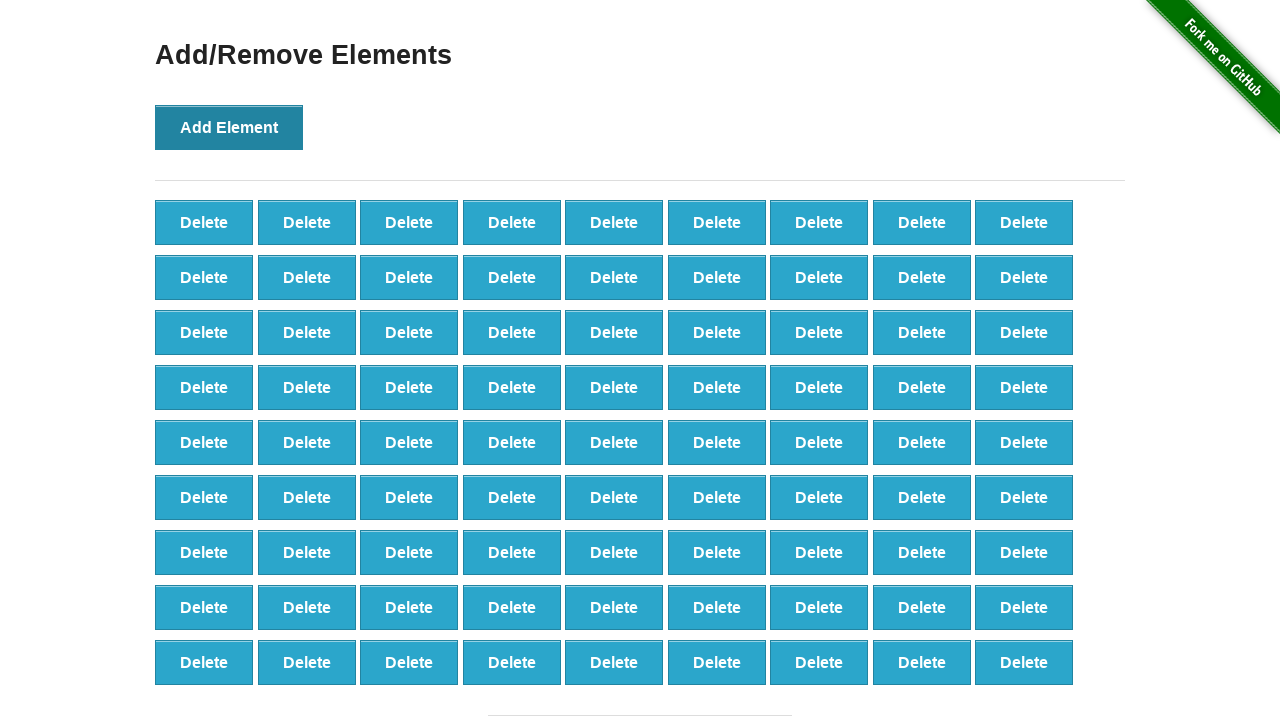

Clicked 'Add Element' button (iteration 82/100) at (229, 127) on button[onclick='addElement()']
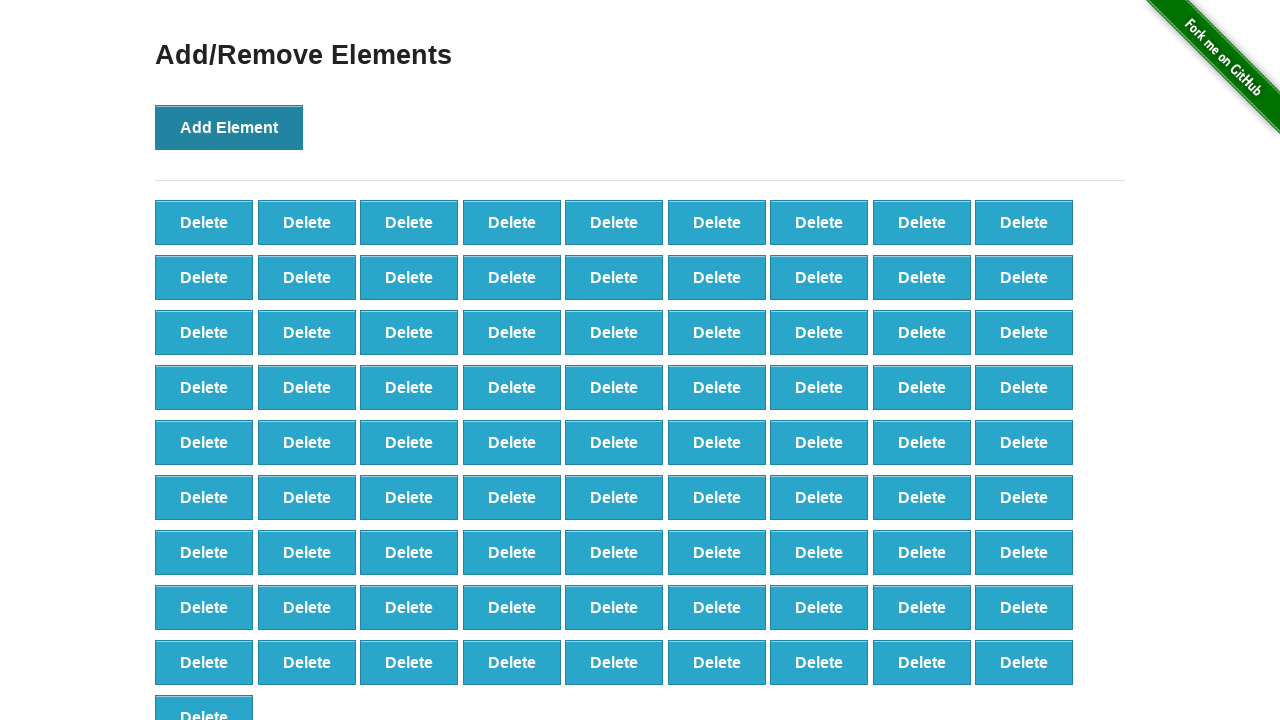

Clicked 'Add Element' button (iteration 83/100) at (229, 127) on button[onclick='addElement()']
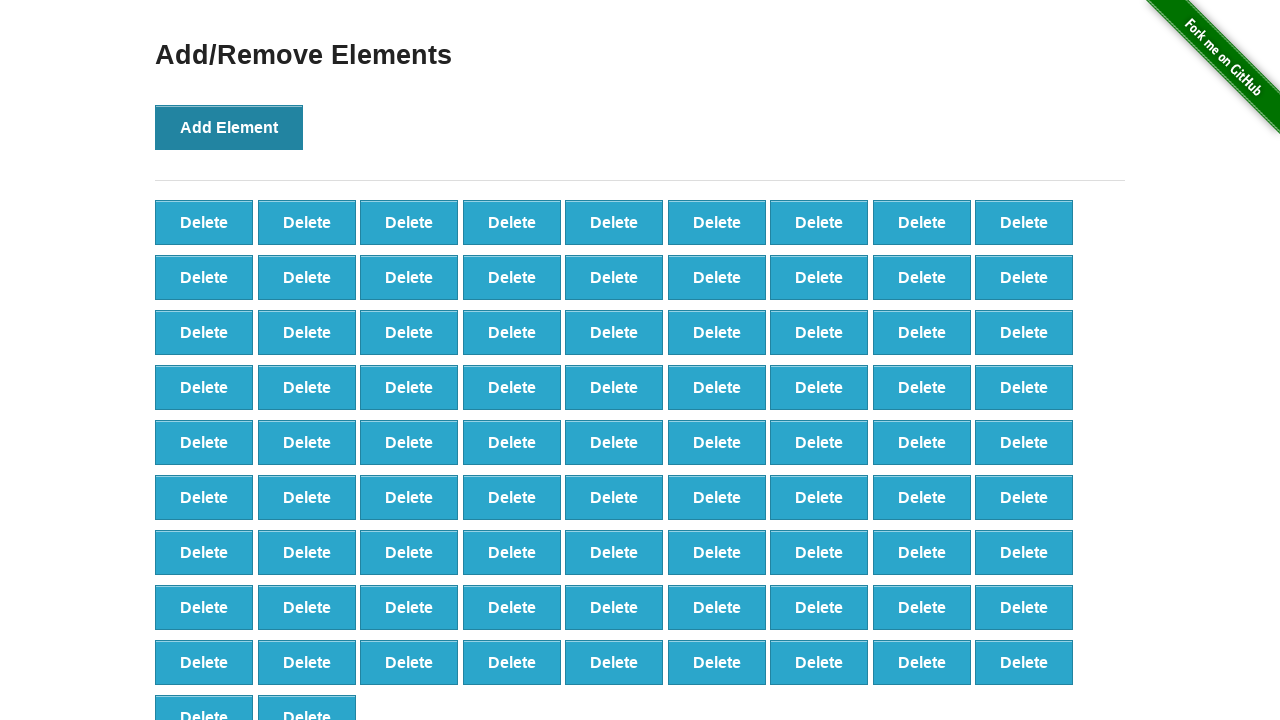

Clicked 'Add Element' button (iteration 84/100) at (229, 127) on button[onclick='addElement()']
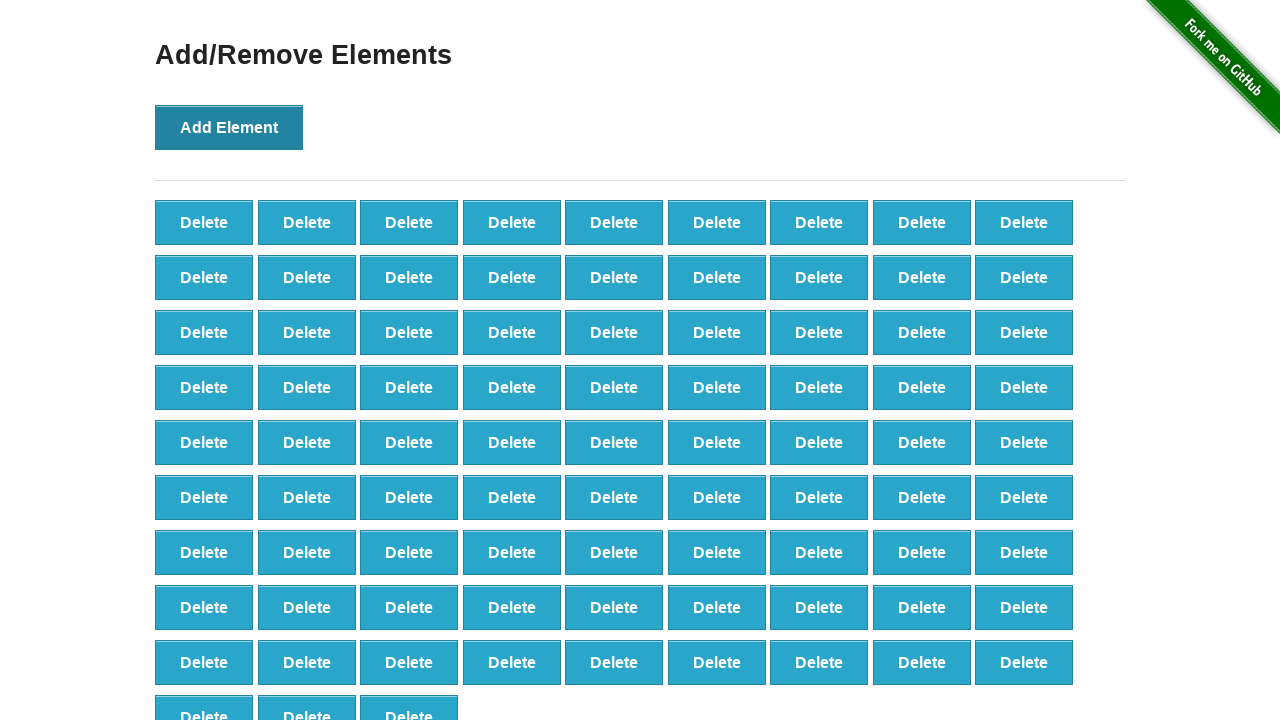

Clicked 'Add Element' button (iteration 85/100) at (229, 127) on button[onclick='addElement()']
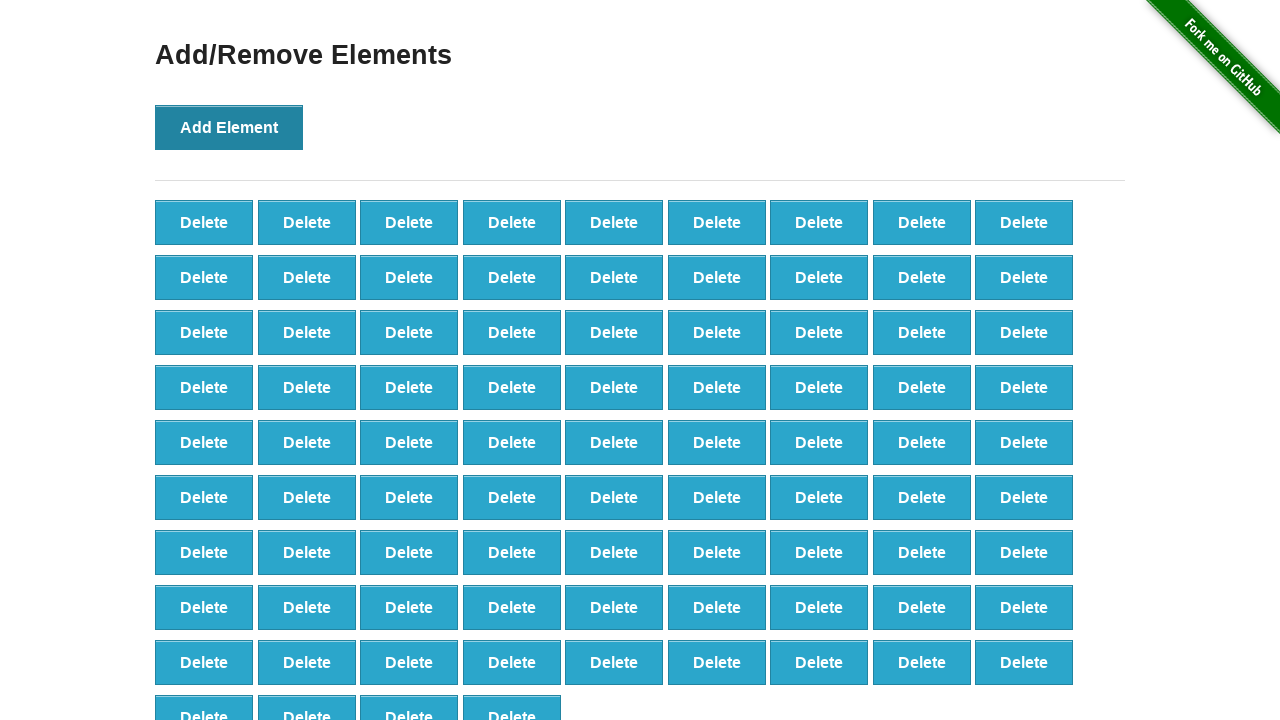

Clicked 'Add Element' button (iteration 86/100) at (229, 127) on button[onclick='addElement()']
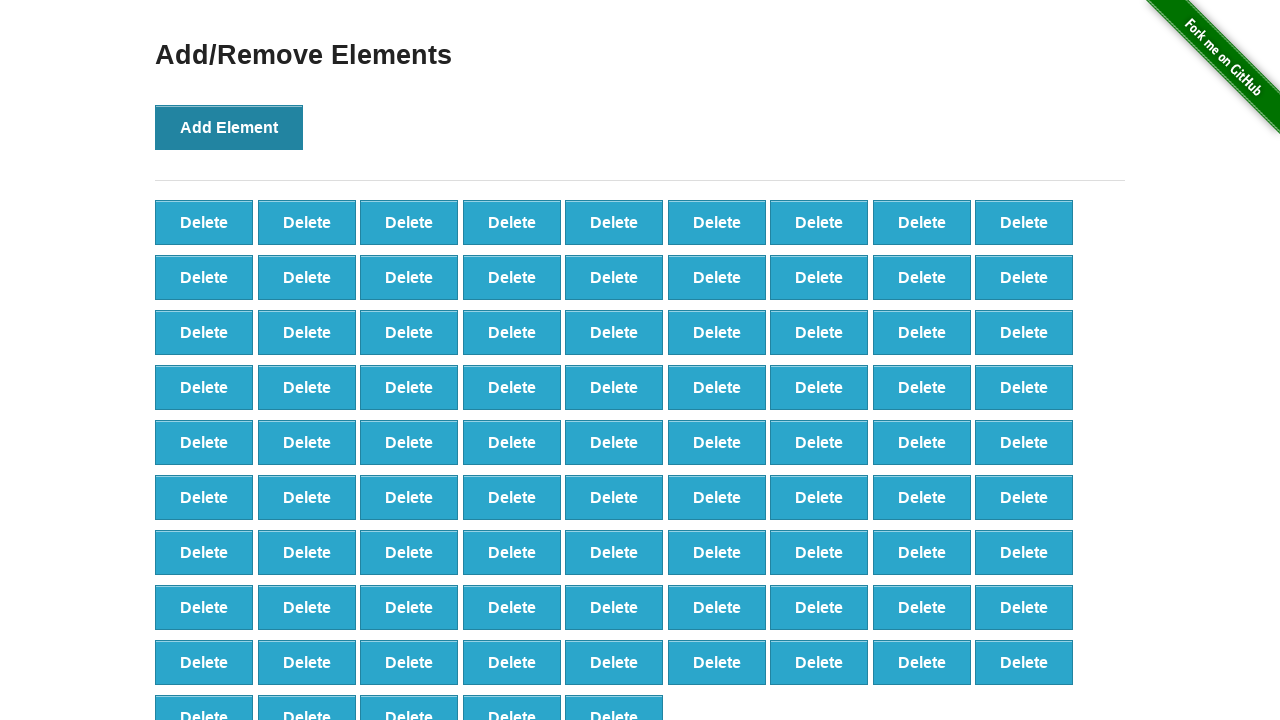

Clicked 'Add Element' button (iteration 87/100) at (229, 127) on button[onclick='addElement()']
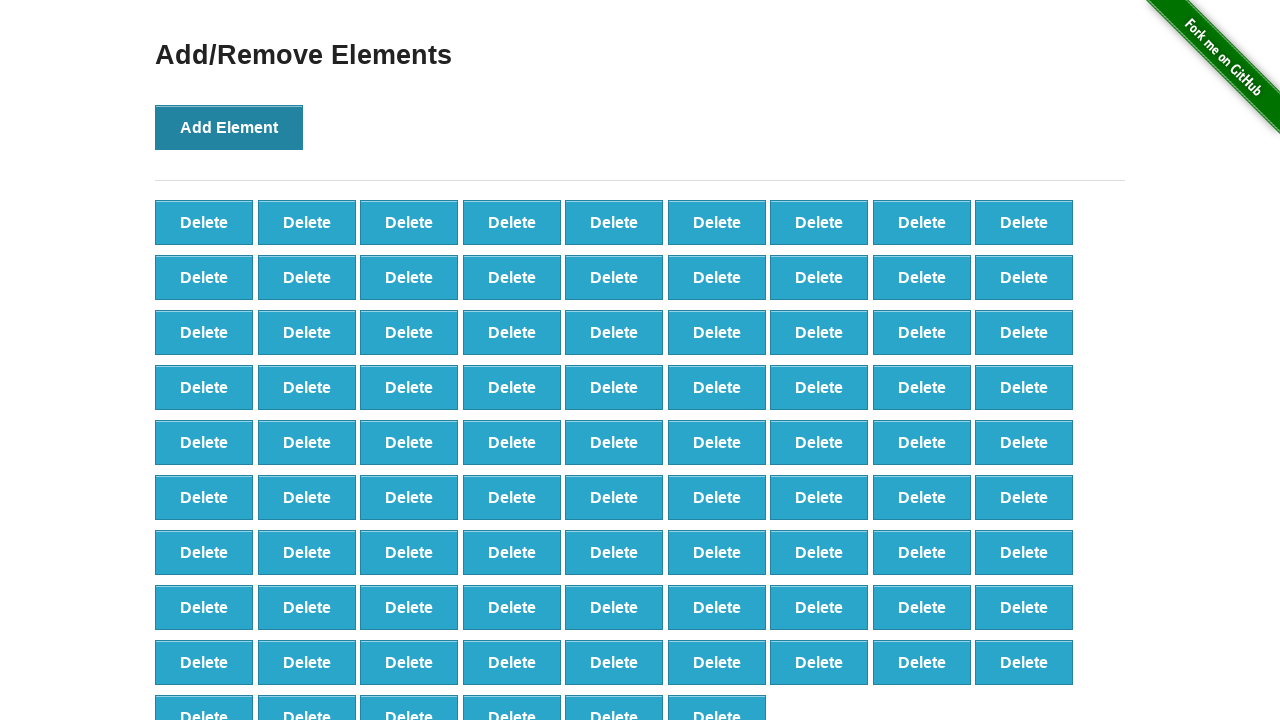

Clicked 'Add Element' button (iteration 88/100) at (229, 127) on button[onclick='addElement()']
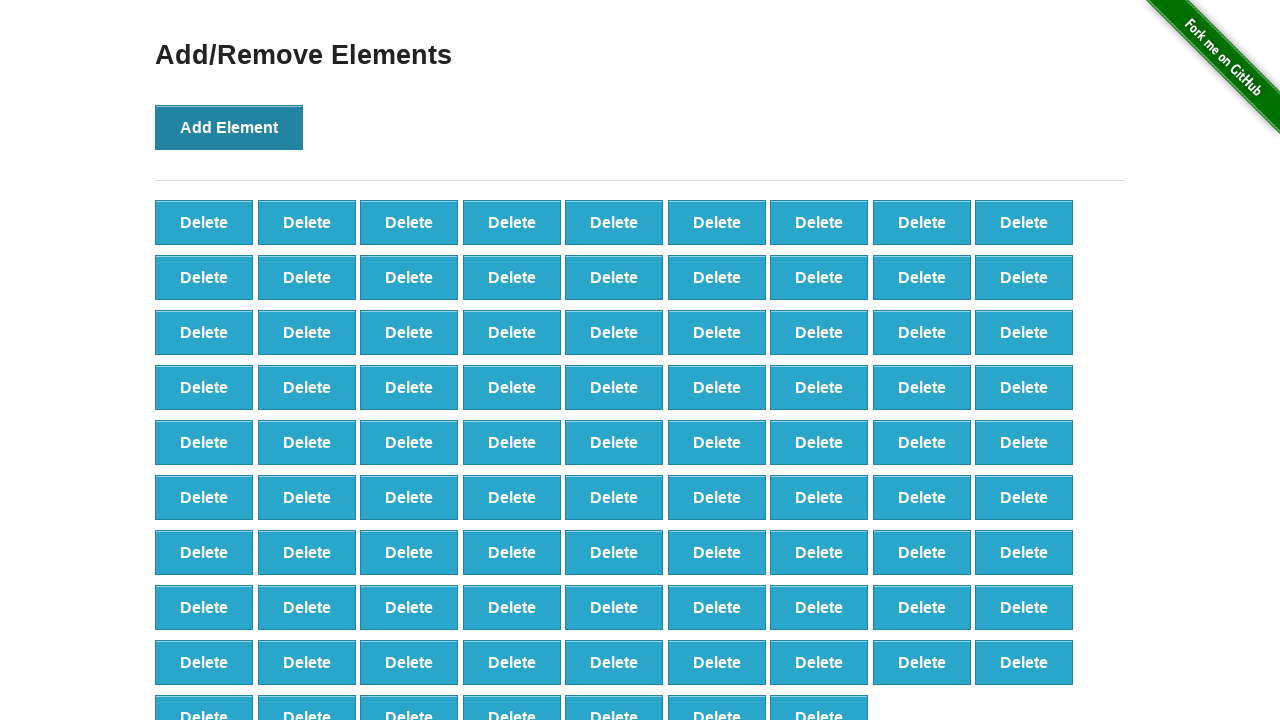

Clicked 'Add Element' button (iteration 89/100) at (229, 127) on button[onclick='addElement()']
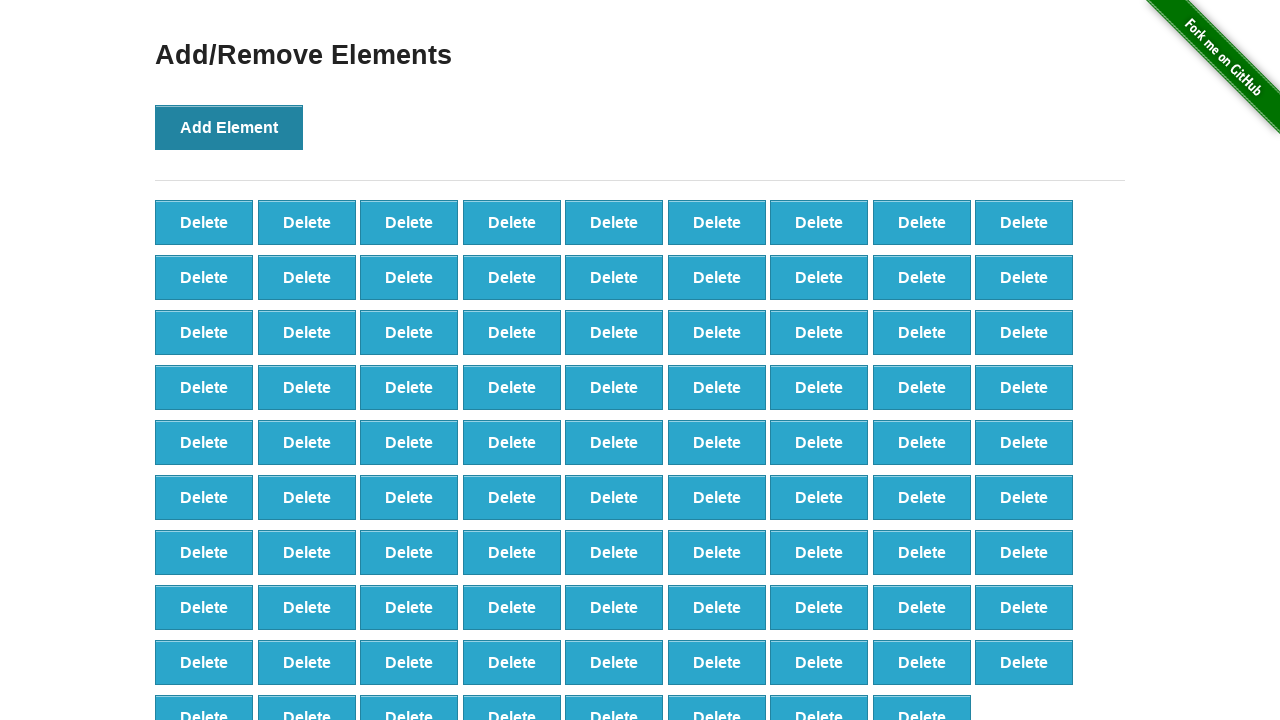

Clicked 'Add Element' button (iteration 90/100) at (229, 127) on button[onclick='addElement()']
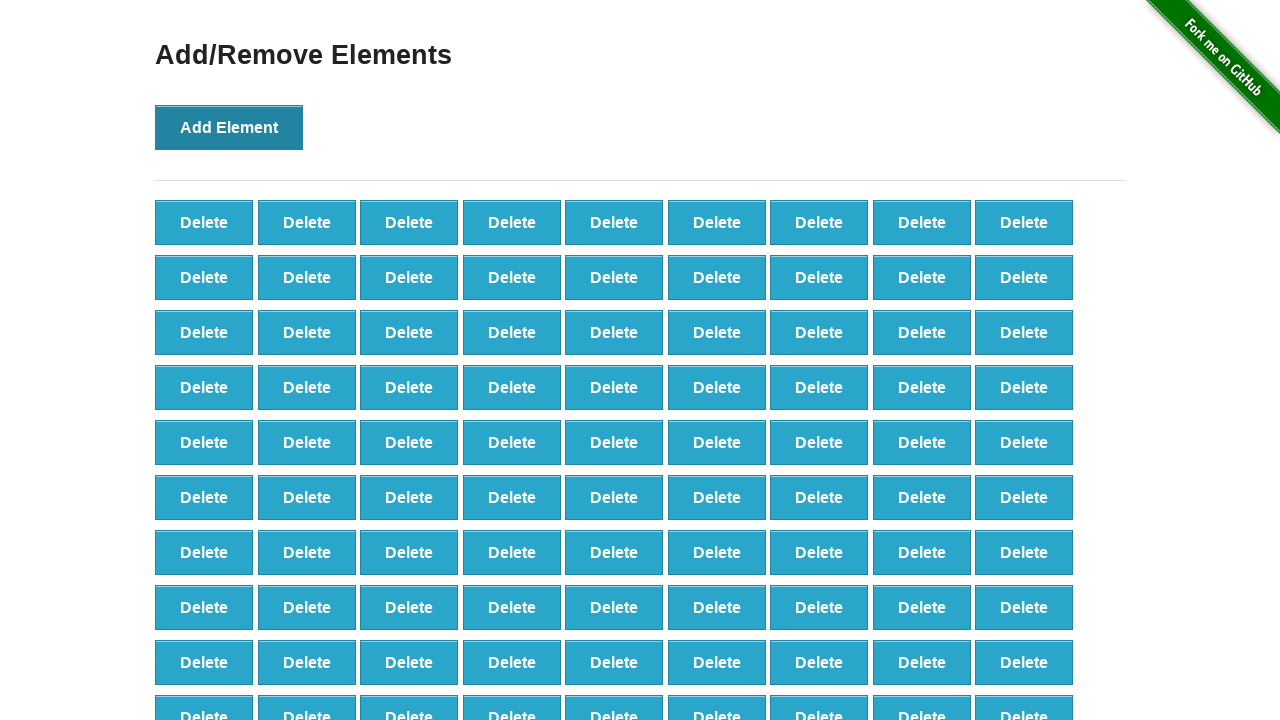

Clicked 'Add Element' button (iteration 91/100) at (229, 127) on button[onclick='addElement()']
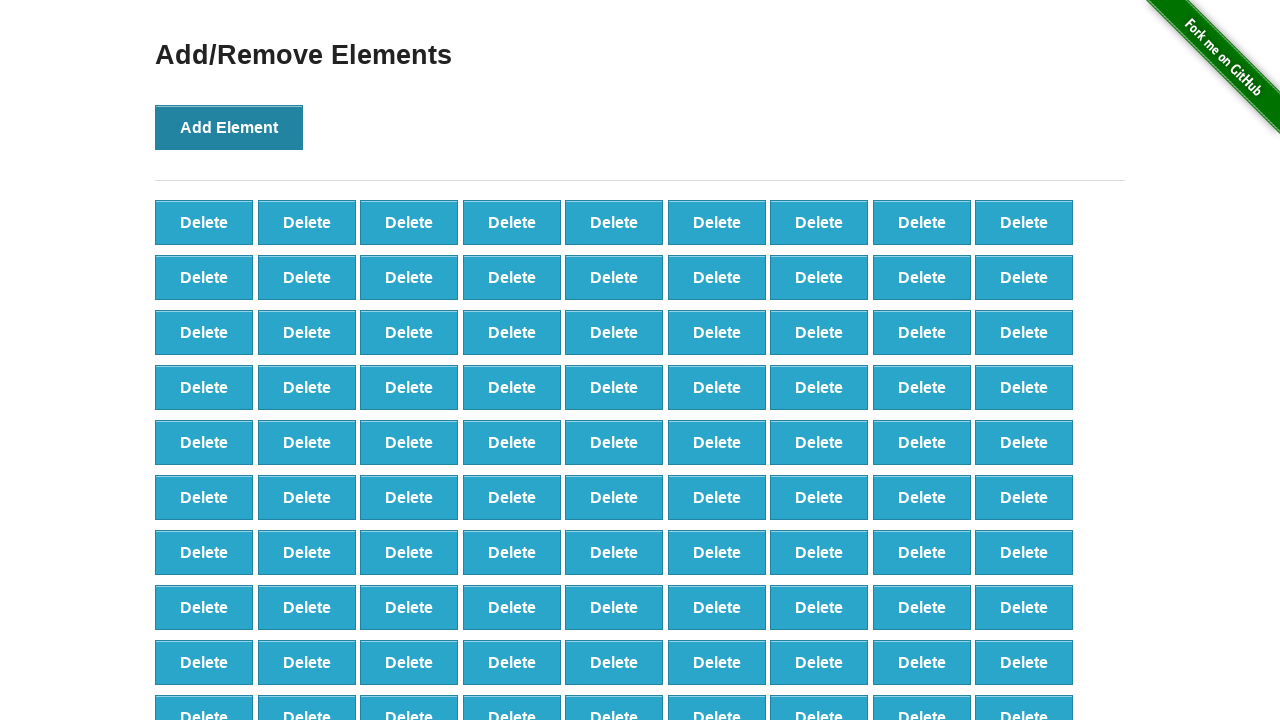

Clicked 'Add Element' button (iteration 92/100) at (229, 127) on button[onclick='addElement()']
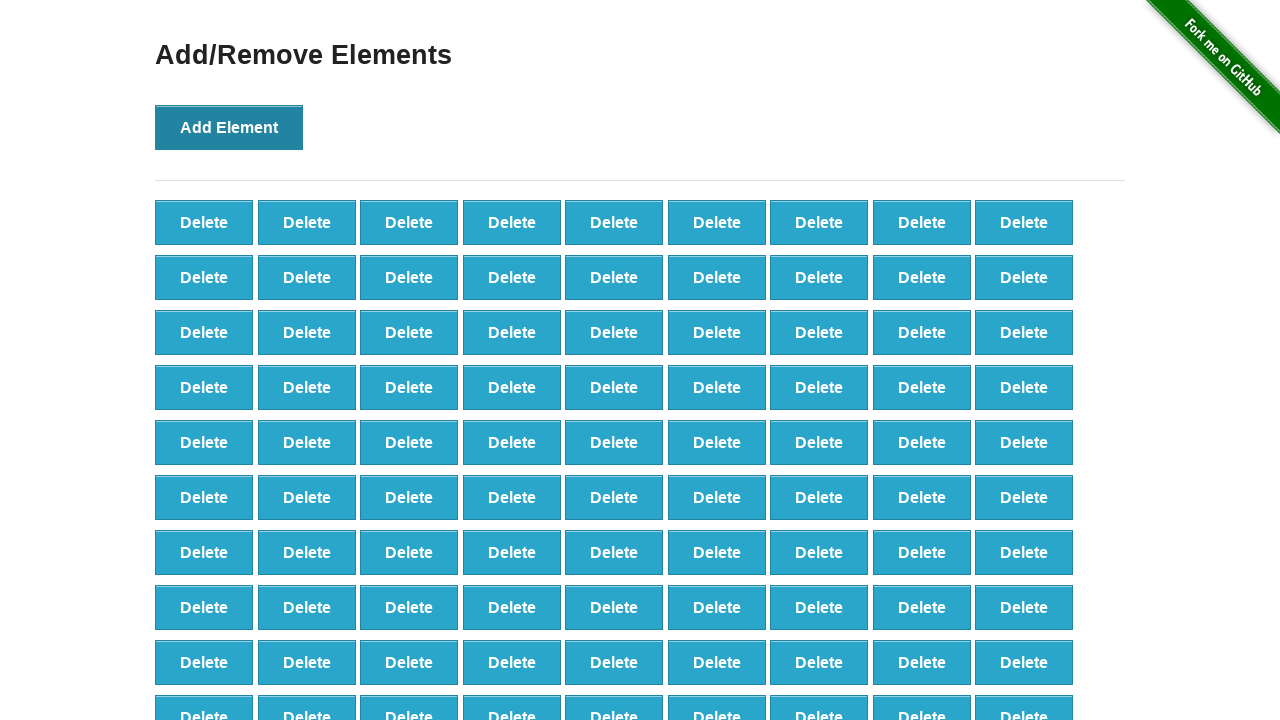

Clicked 'Add Element' button (iteration 93/100) at (229, 127) on button[onclick='addElement()']
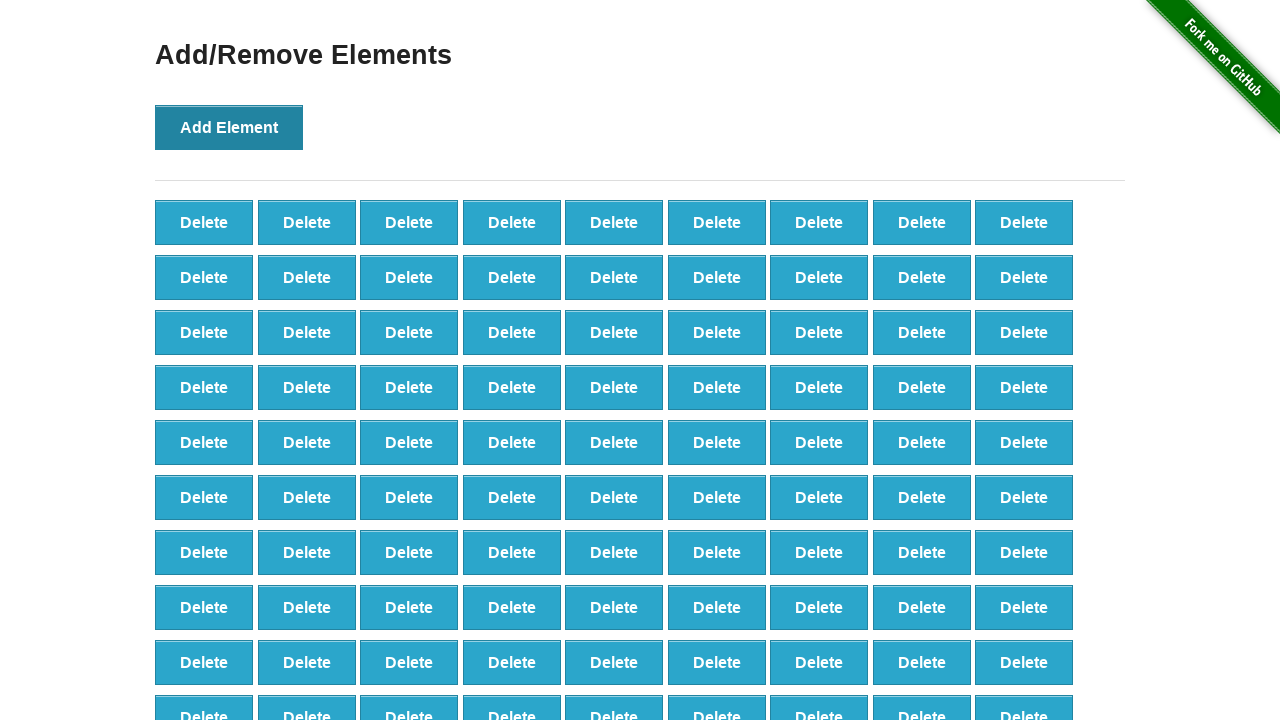

Clicked 'Add Element' button (iteration 94/100) at (229, 127) on button[onclick='addElement()']
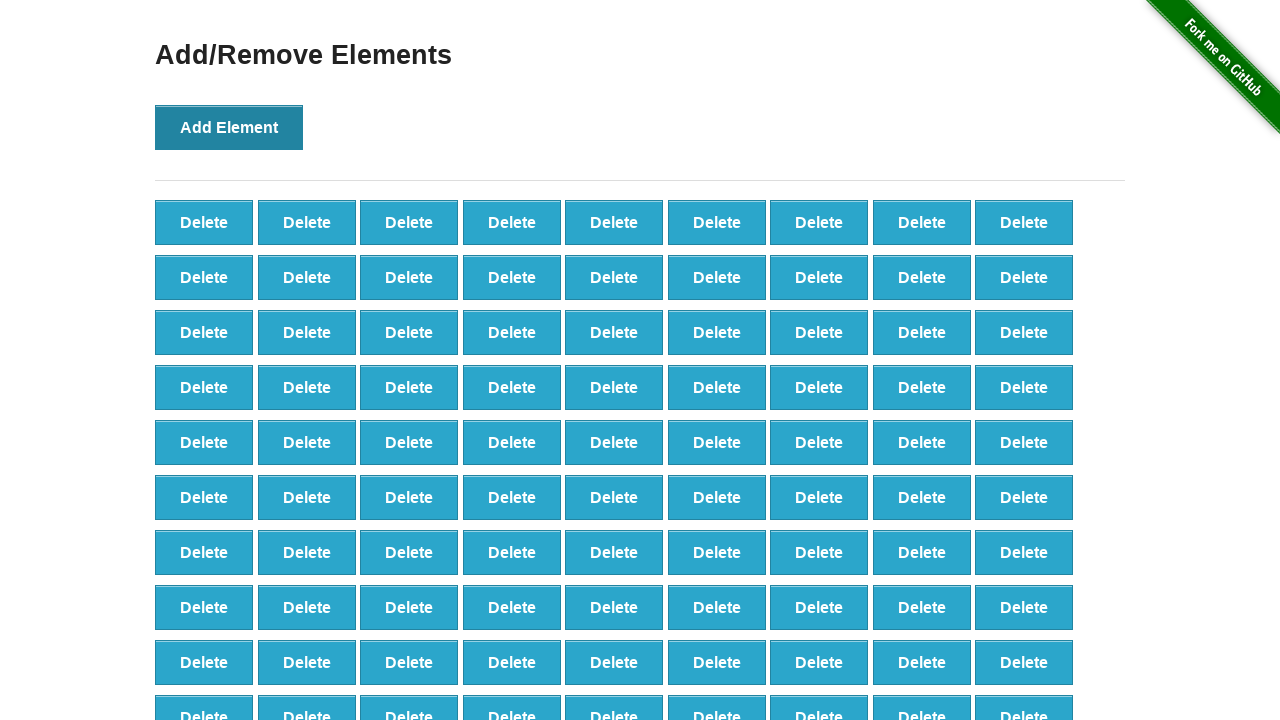

Clicked 'Add Element' button (iteration 95/100) at (229, 127) on button[onclick='addElement()']
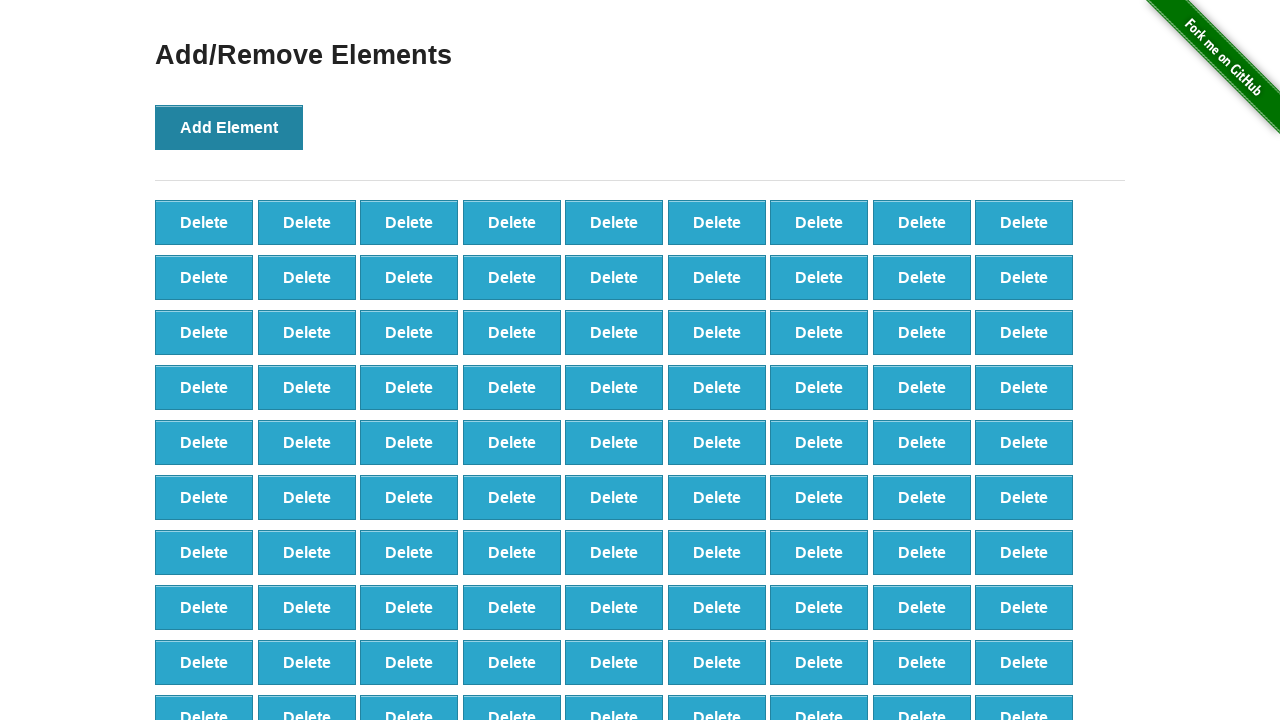

Clicked 'Add Element' button (iteration 96/100) at (229, 127) on button[onclick='addElement()']
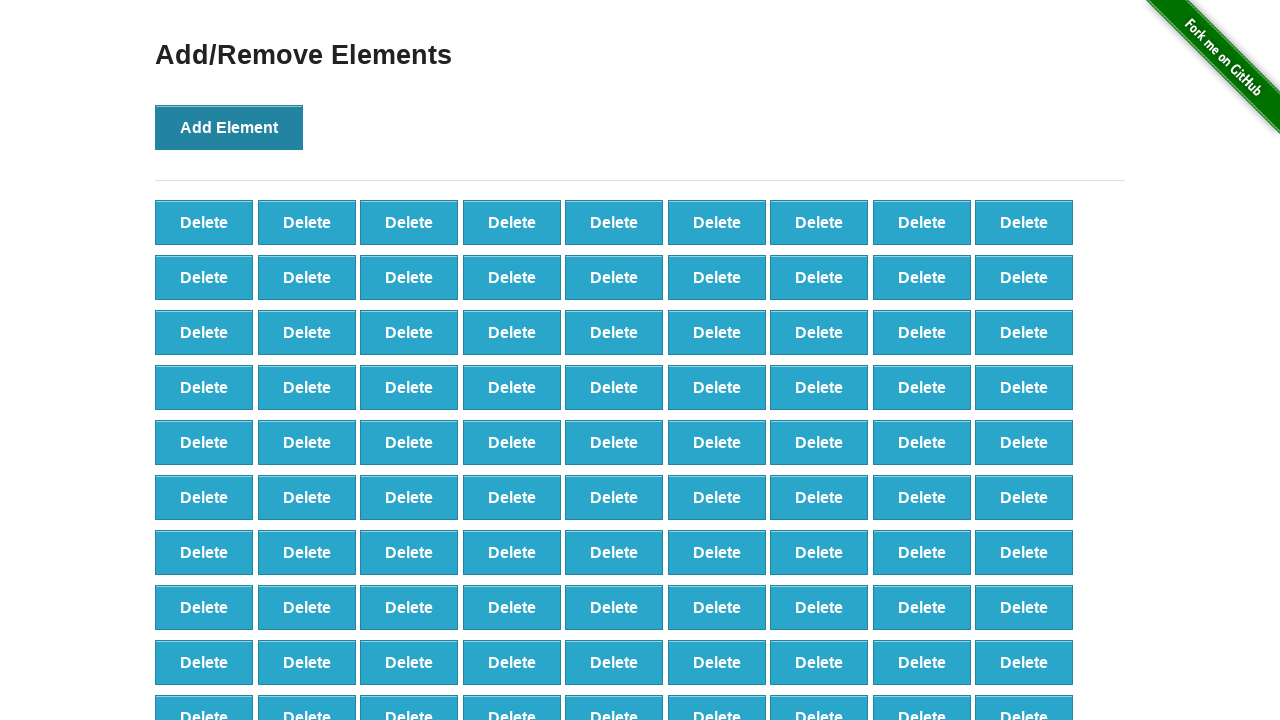

Clicked 'Add Element' button (iteration 97/100) at (229, 127) on button[onclick='addElement()']
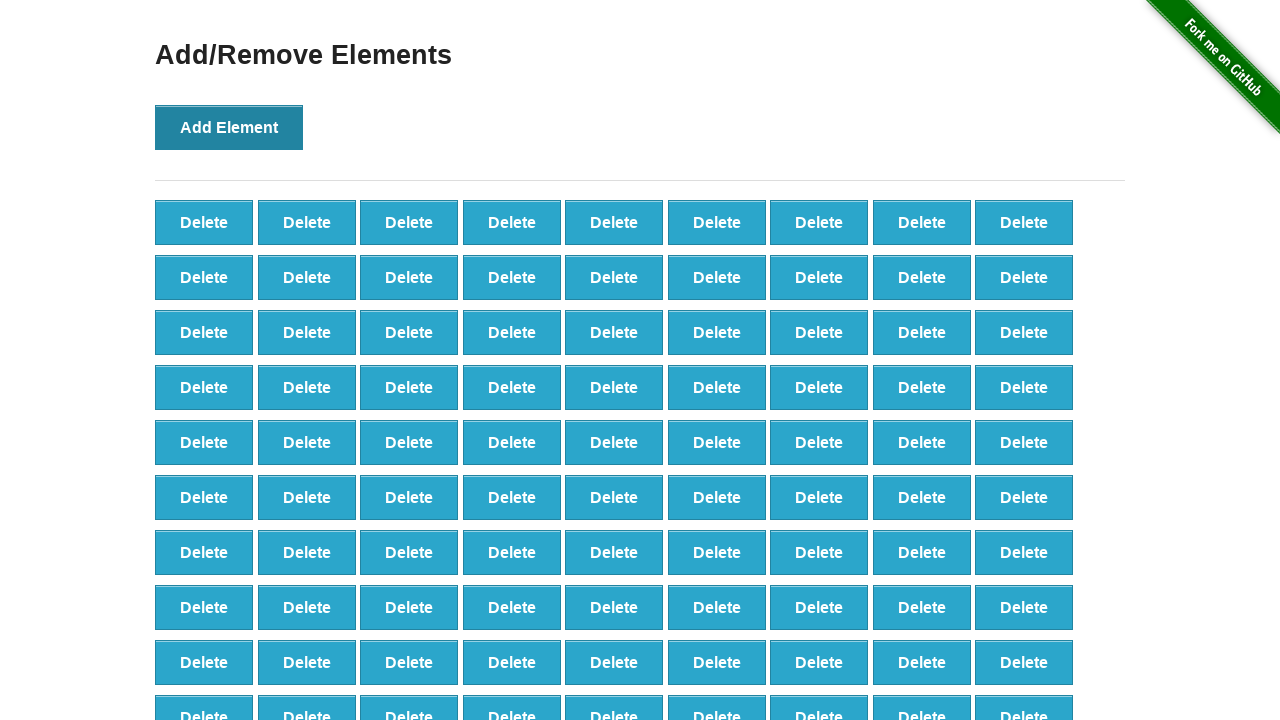

Clicked 'Add Element' button (iteration 98/100) at (229, 127) on button[onclick='addElement()']
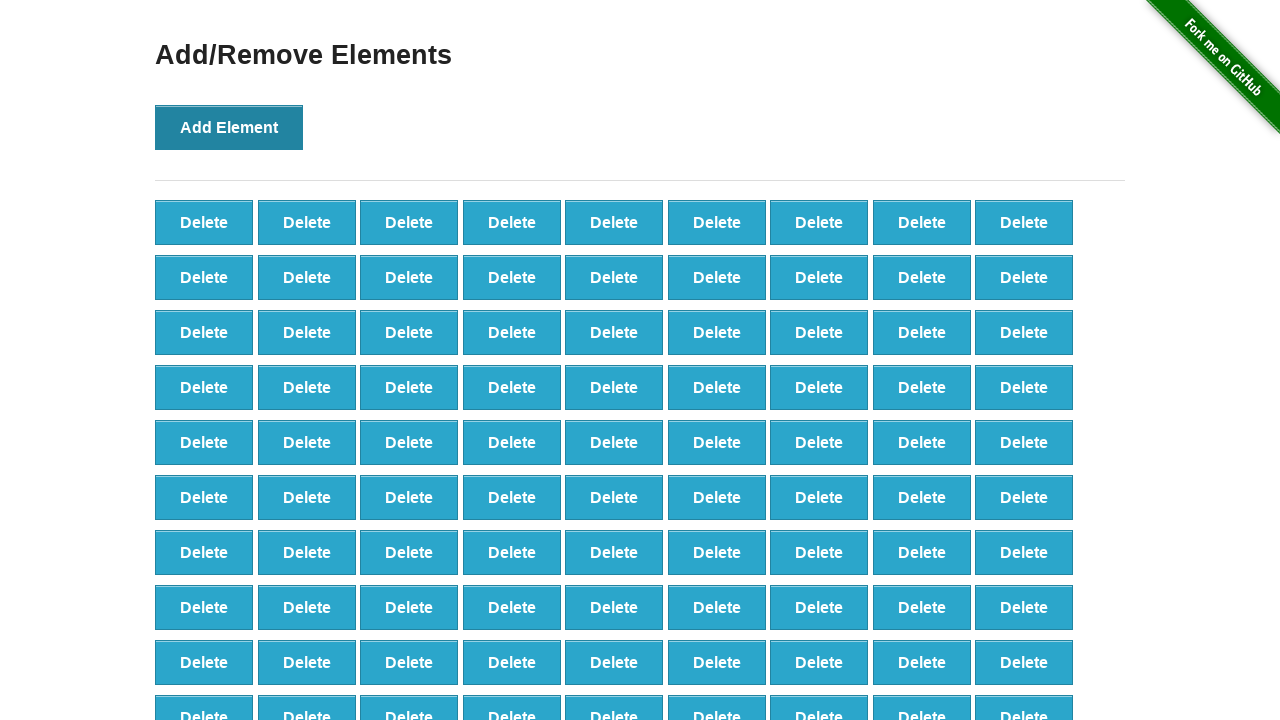

Clicked 'Add Element' button (iteration 99/100) at (229, 127) on button[onclick='addElement()']
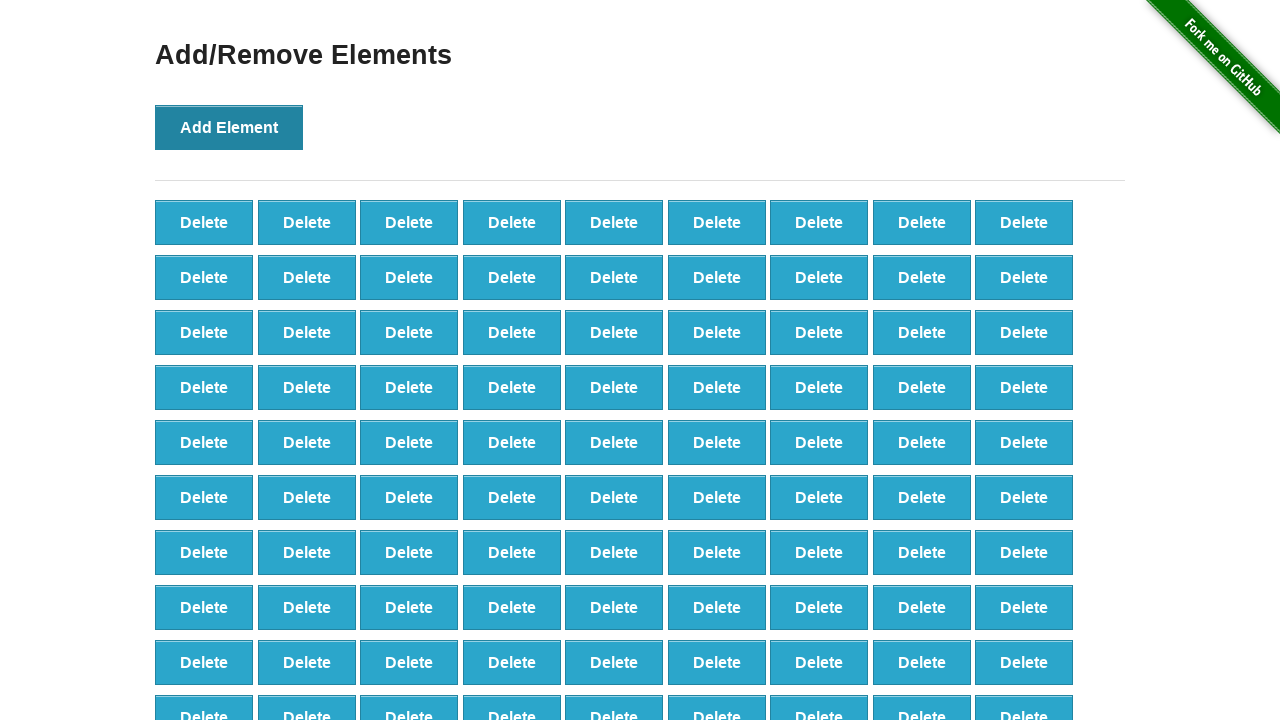

Clicked 'Add Element' button (iteration 100/100) at (229, 127) on button[onclick='addElement()']
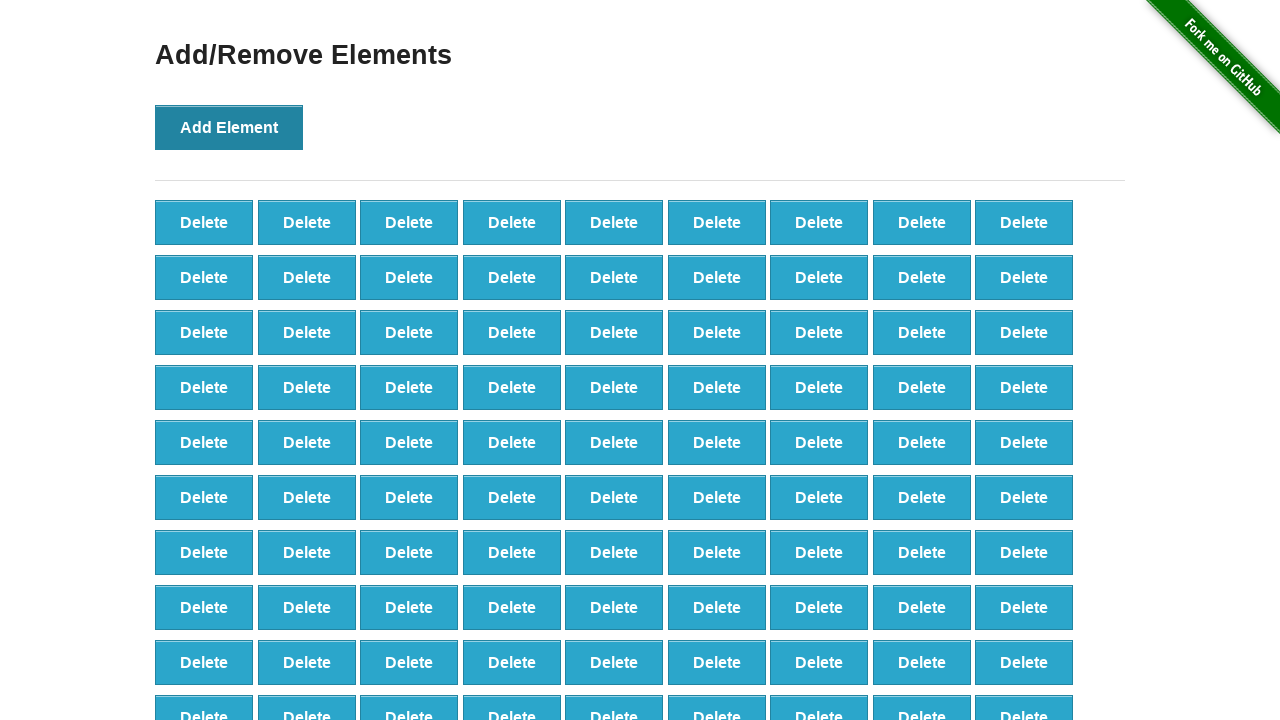

Counted initial delete buttons: 100
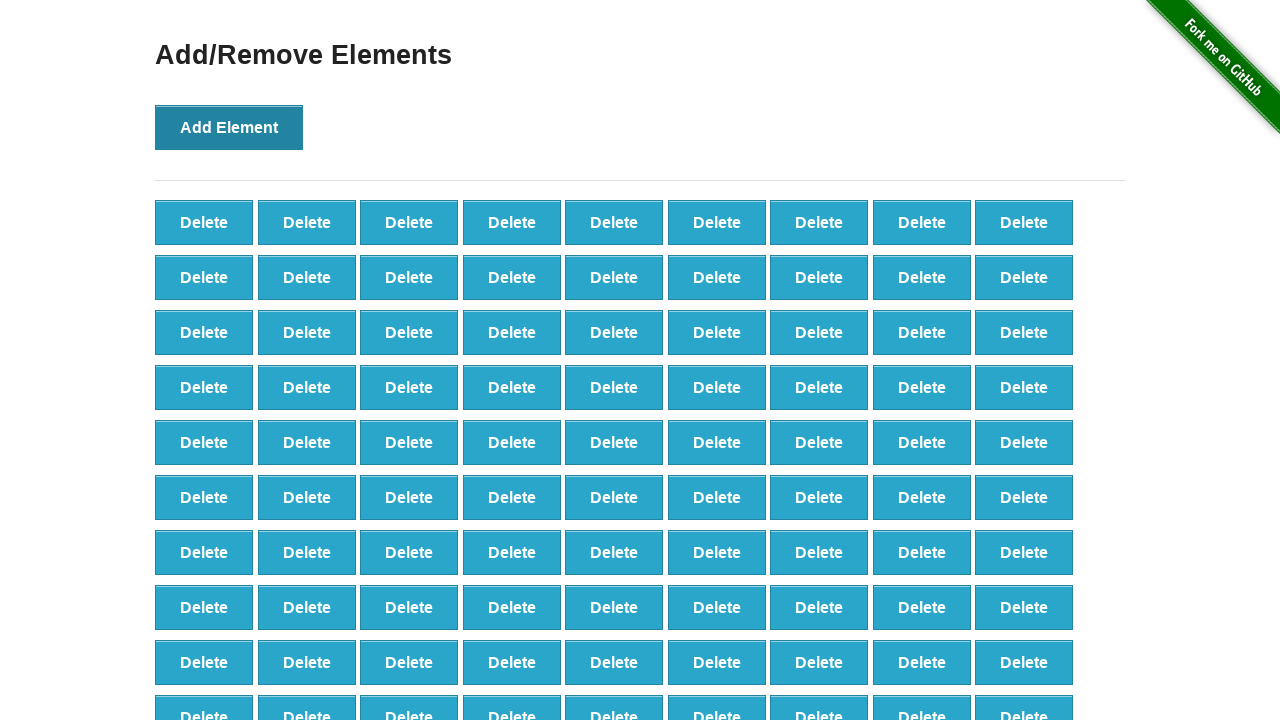

Clicked delete button (iteration 1/40) at (204, 222) on button[onclick='deleteElement()'] >> nth=0
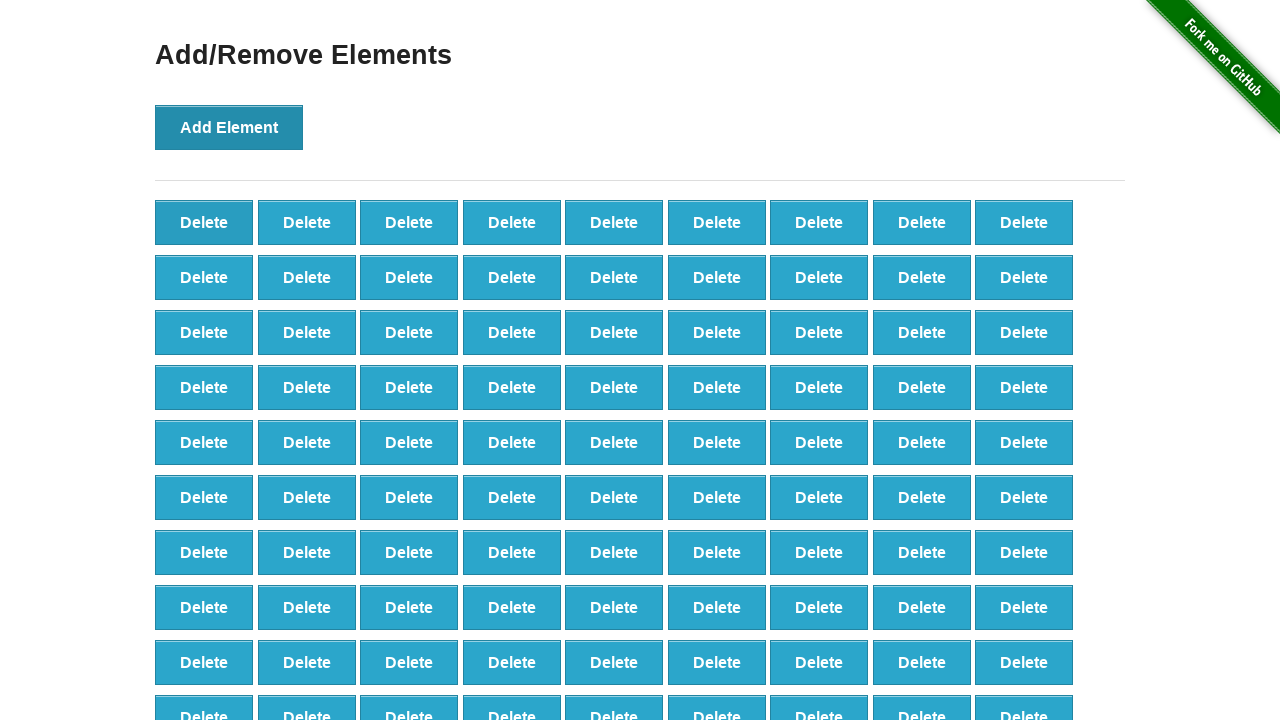

Clicked delete button (iteration 2/40) at (204, 222) on button[onclick='deleteElement()'] >> nth=0
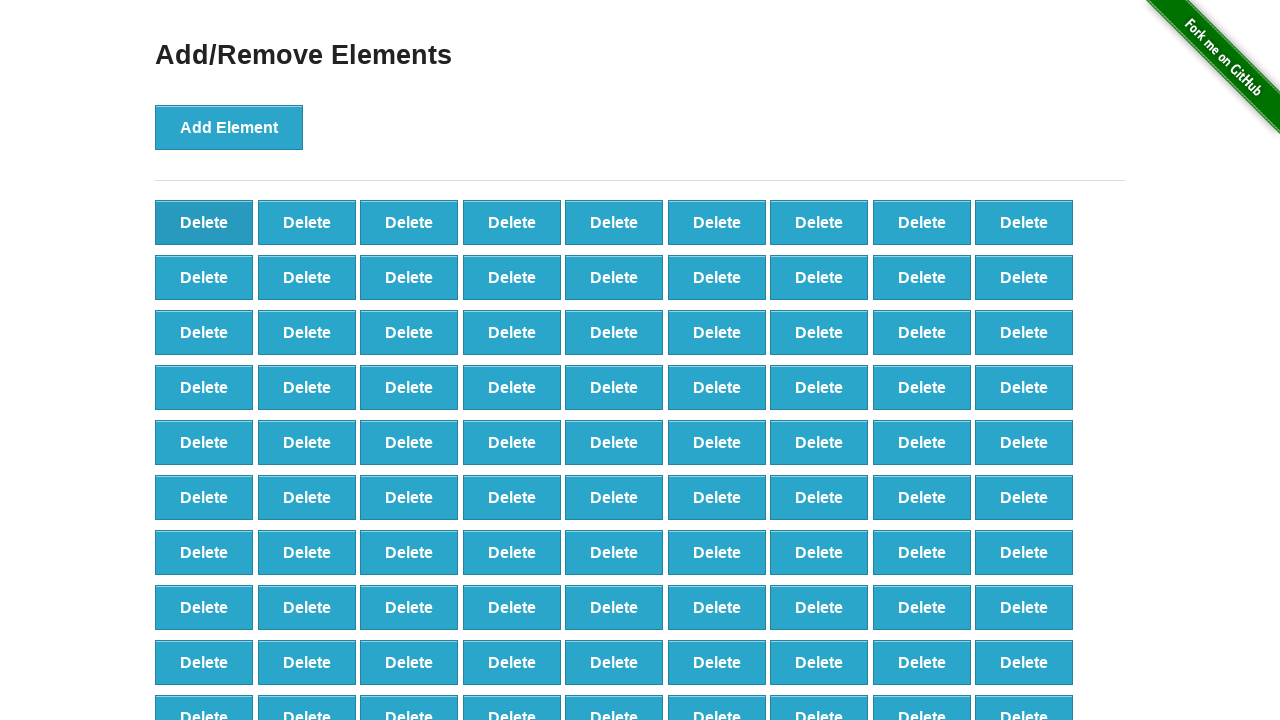

Clicked delete button (iteration 3/40) at (204, 222) on button[onclick='deleteElement()'] >> nth=0
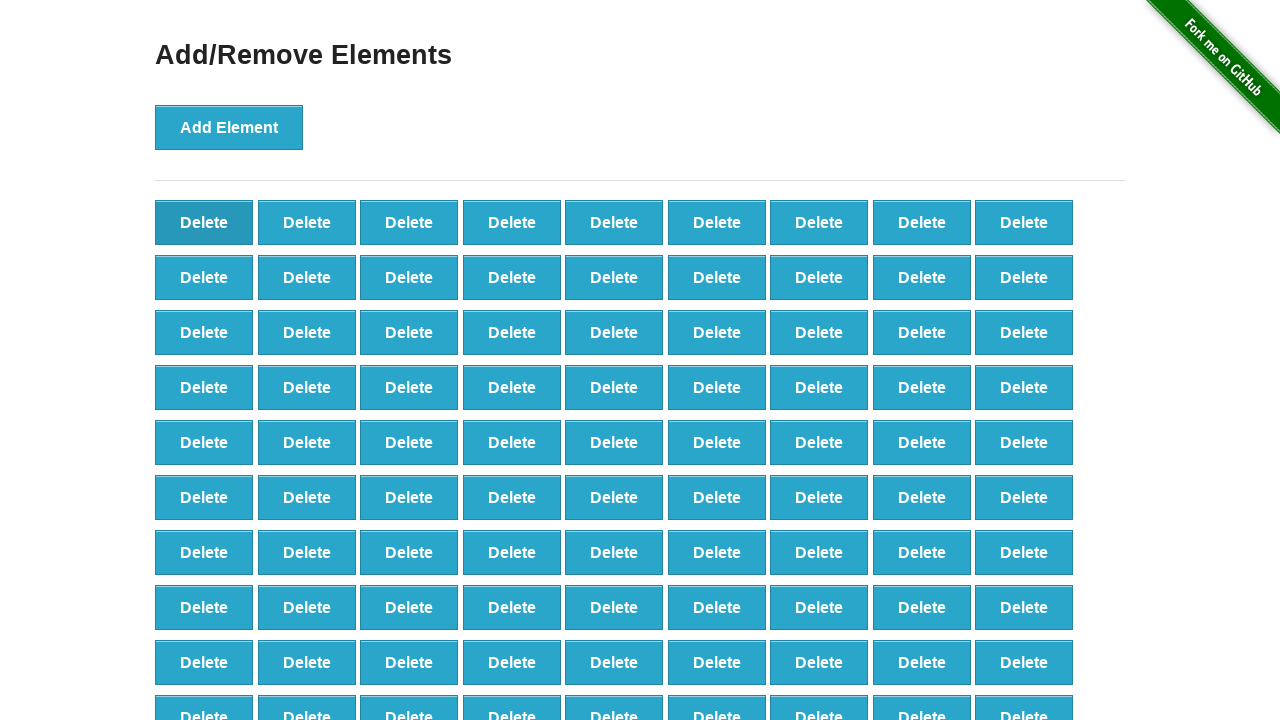

Clicked delete button (iteration 4/40) at (204, 222) on button[onclick='deleteElement()'] >> nth=0
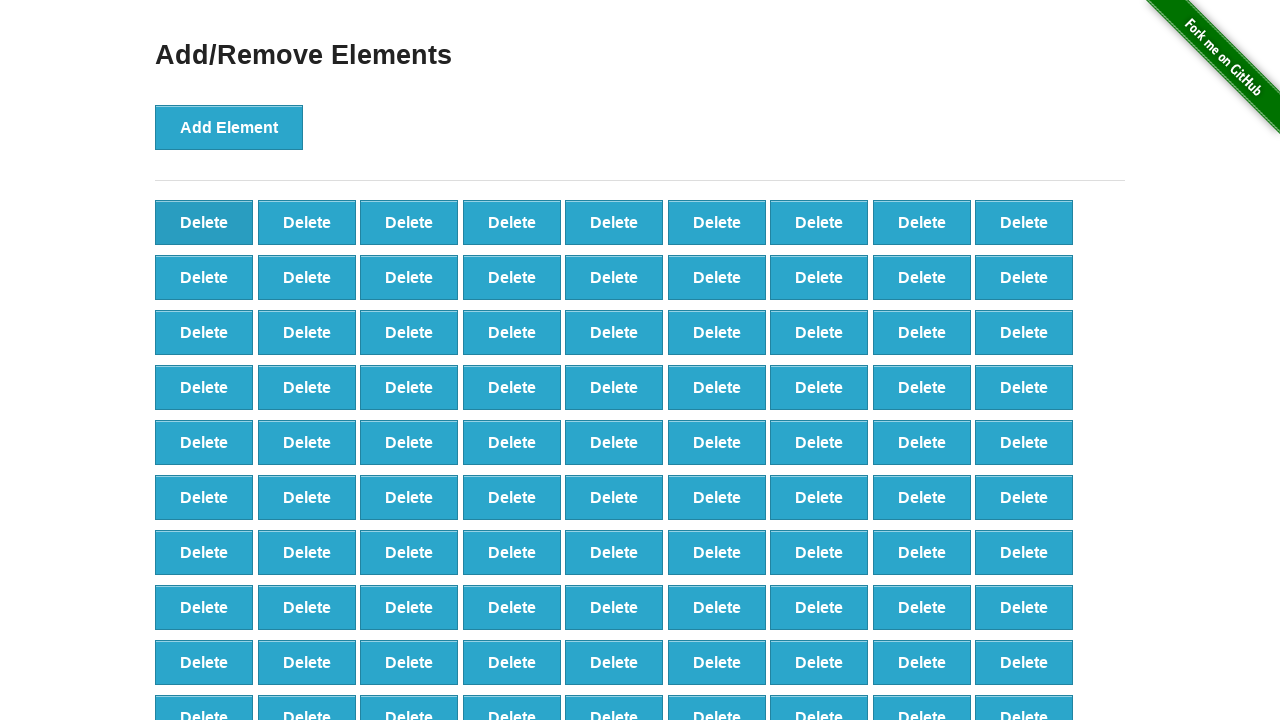

Clicked delete button (iteration 5/40) at (204, 222) on button[onclick='deleteElement()'] >> nth=0
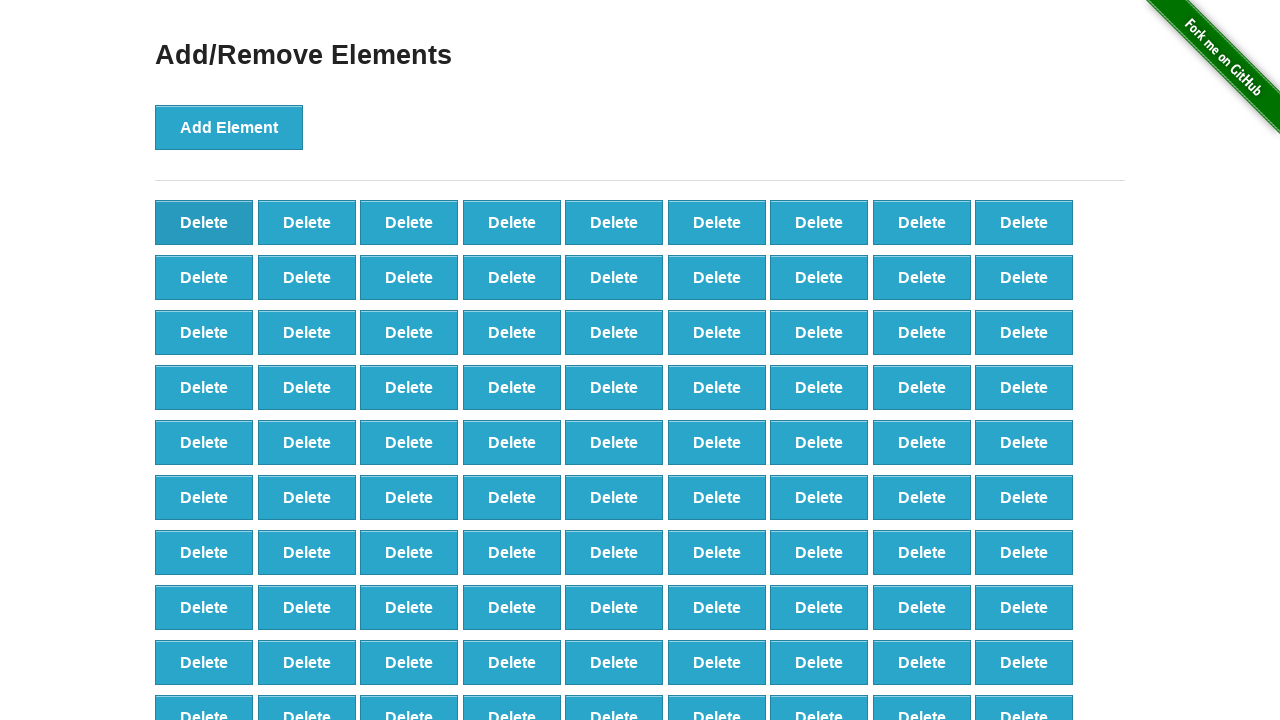

Clicked delete button (iteration 6/40) at (204, 222) on button[onclick='deleteElement()'] >> nth=0
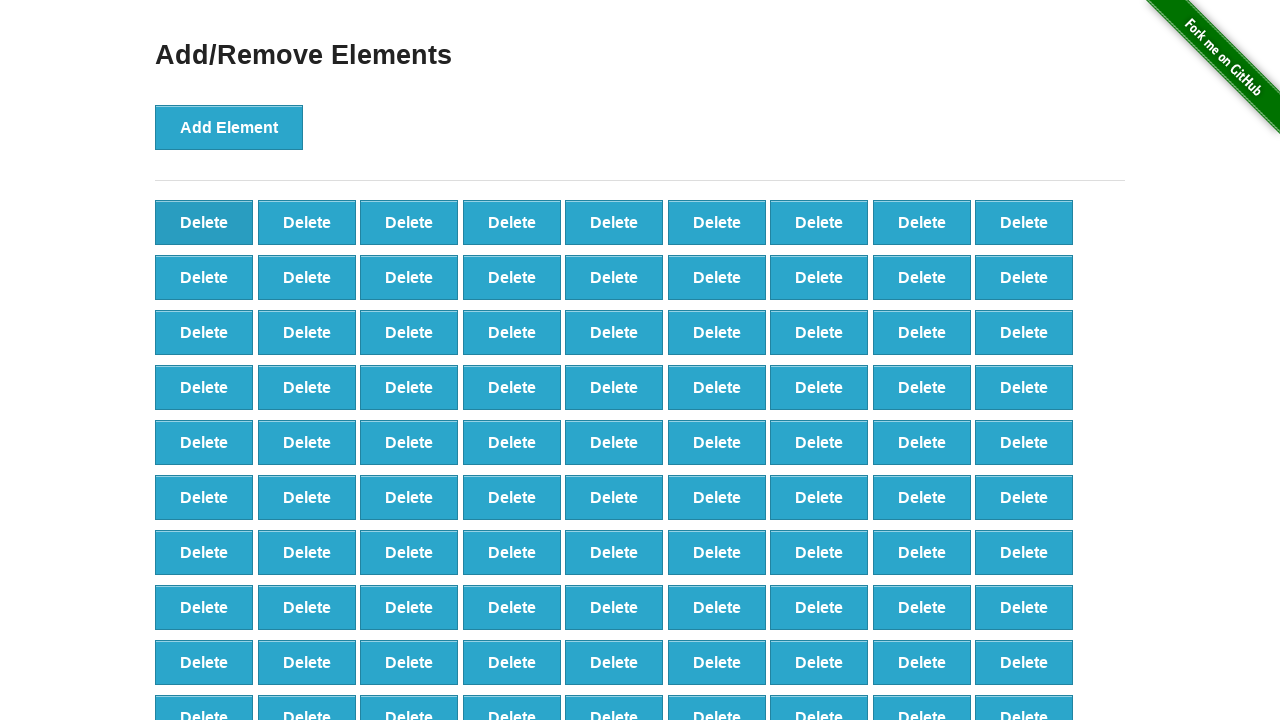

Clicked delete button (iteration 7/40) at (204, 222) on button[onclick='deleteElement()'] >> nth=0
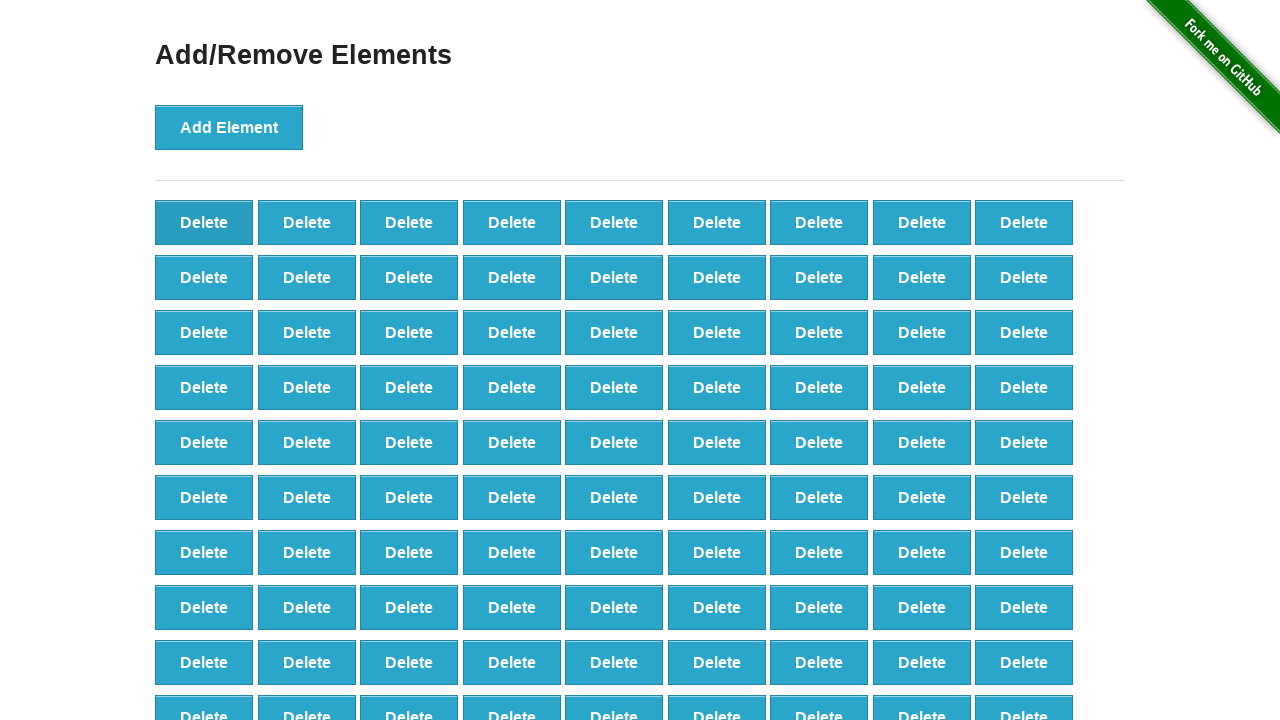

Clicked delete button (iteration 8/40) at (204, 222) on button[onclick='deleteElement()'] >> nth=0
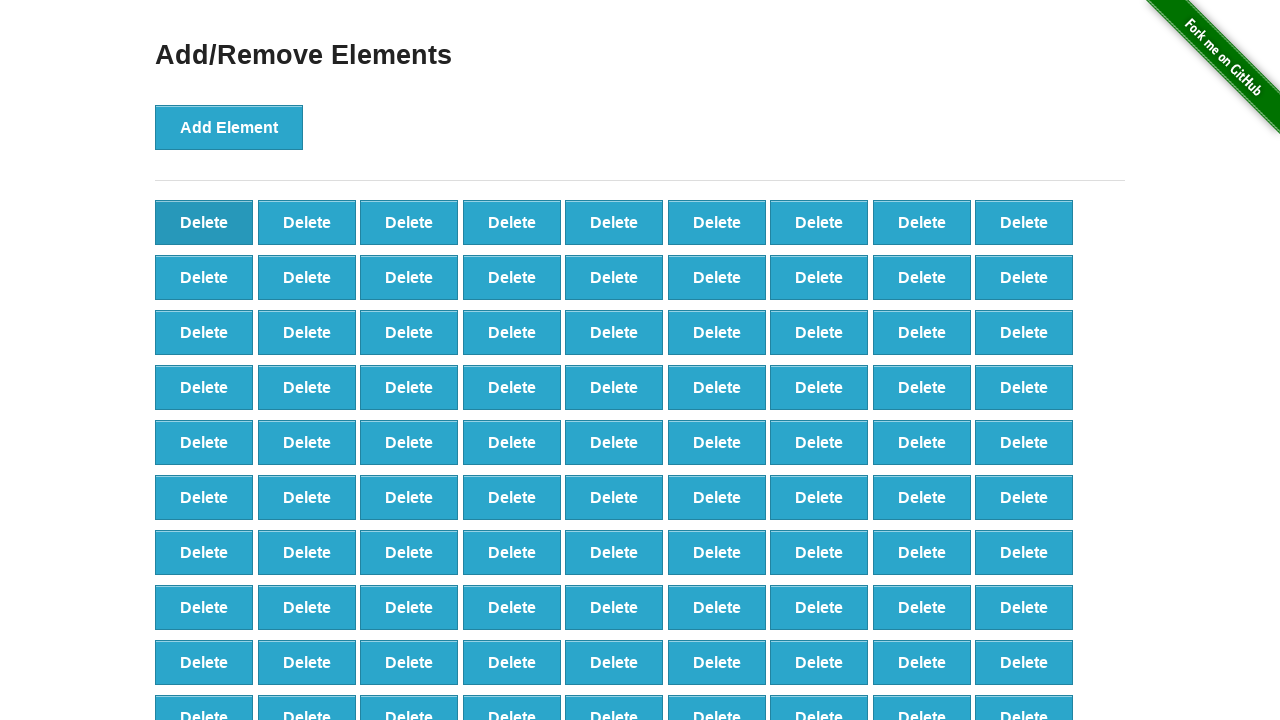

Clicked delete button (iteration 9/40) at (204, 222) on button[onclick='deleteElement()'] >> nth=0
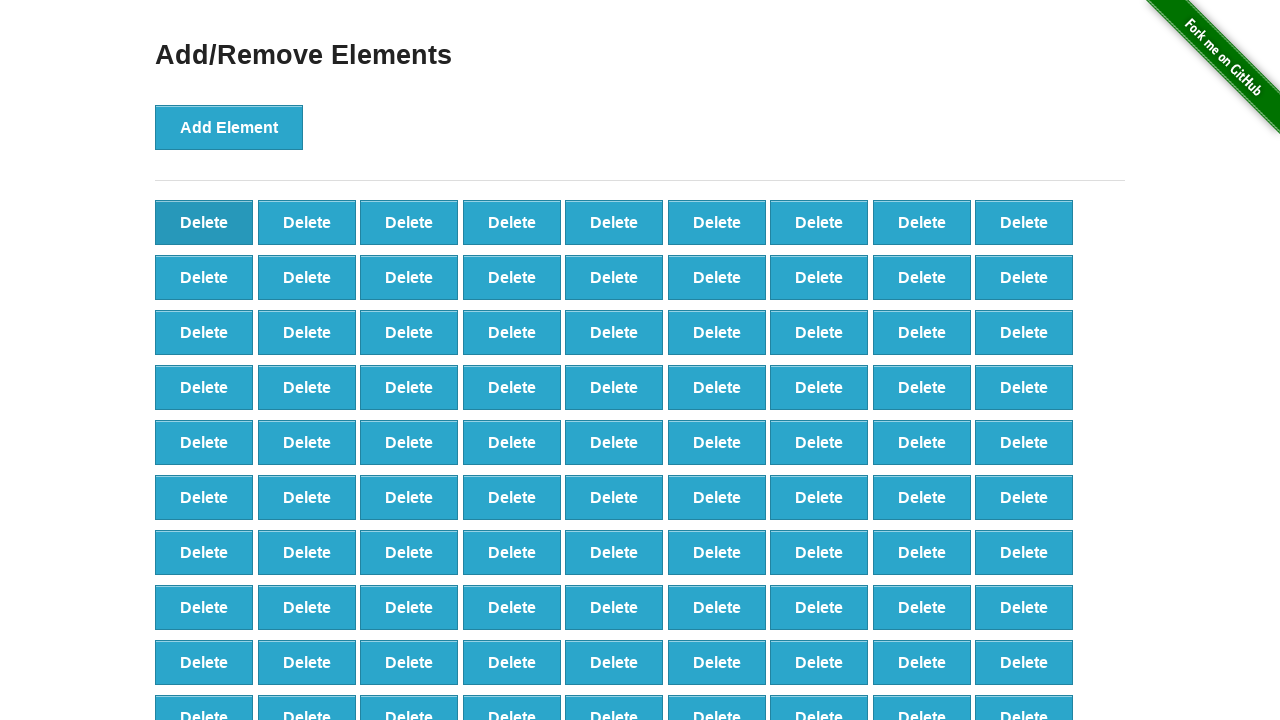

Clicked delete button (iteration 10/40) at (204, 222) on button[onclick='deleteElement()'] >> nth=0
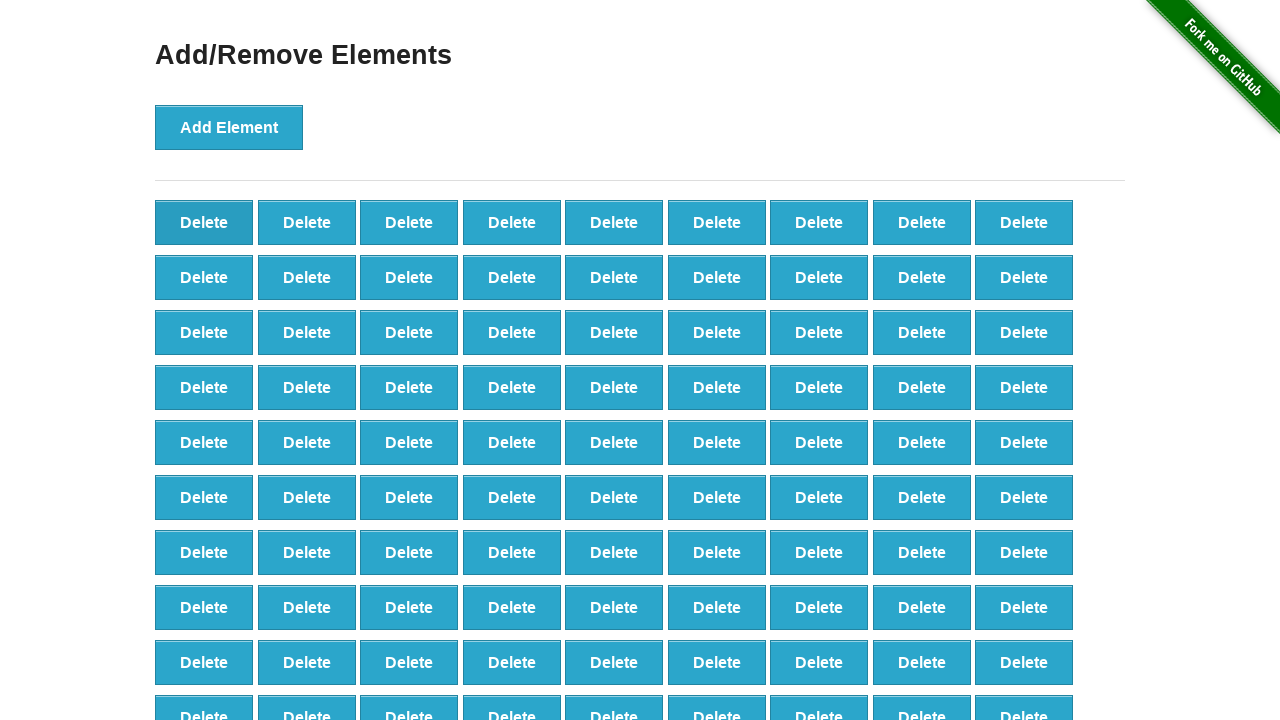

Clicked delete button (iteration 11/40) at (204, 222) on button[onclick='deleteElement()'] >> nth=0
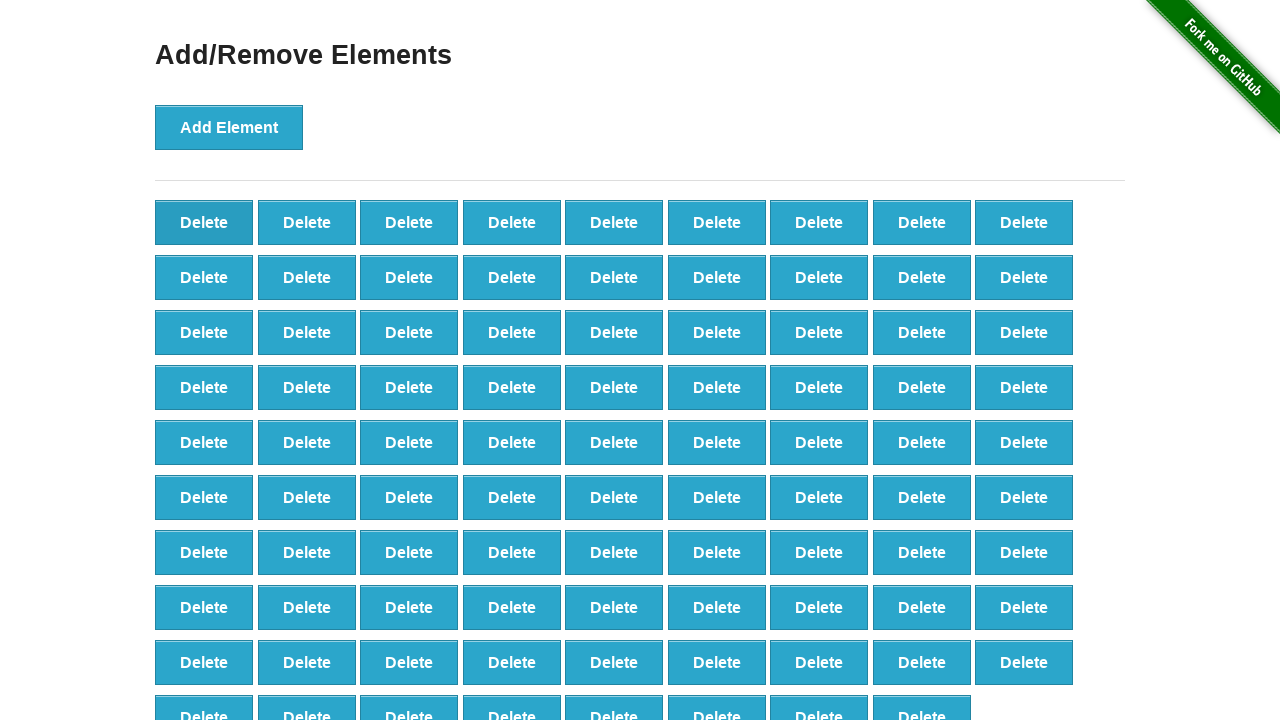

Clicked delete button (iteration 12/40) at (204, 222) on button[onclick='deleteElement()'] >> nth=0
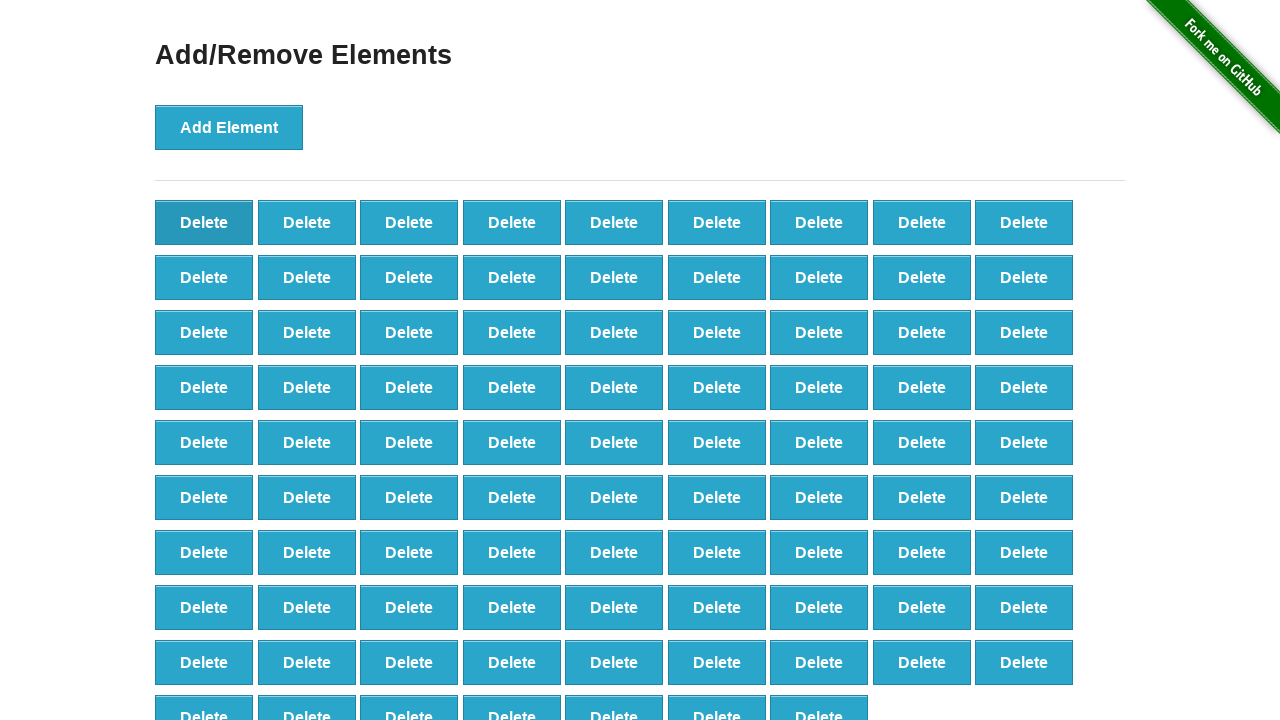

Clicked delete button (iteration 13/40) at (204, 222) on button[onclick='deleteElement()'] >> nth=0
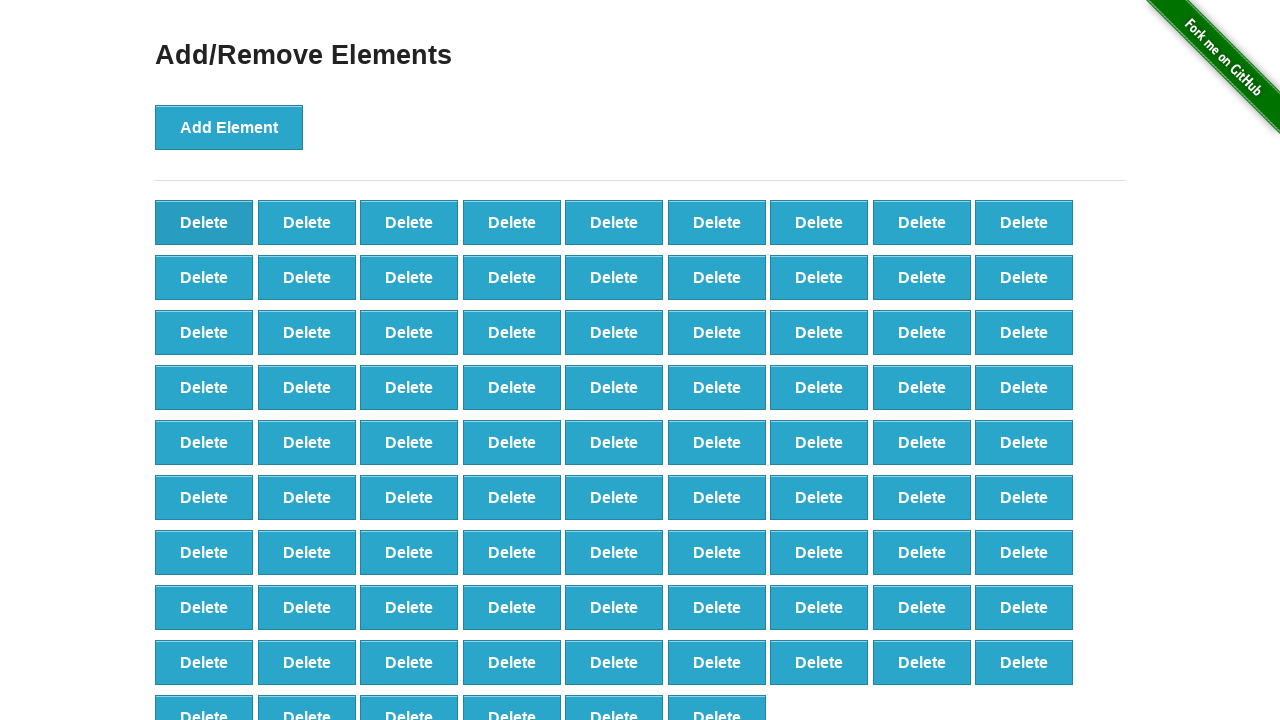

Clicked delete button (iteration 14/40) at (204, 222) on button[onclick='deleteElement()'] >> nth=0
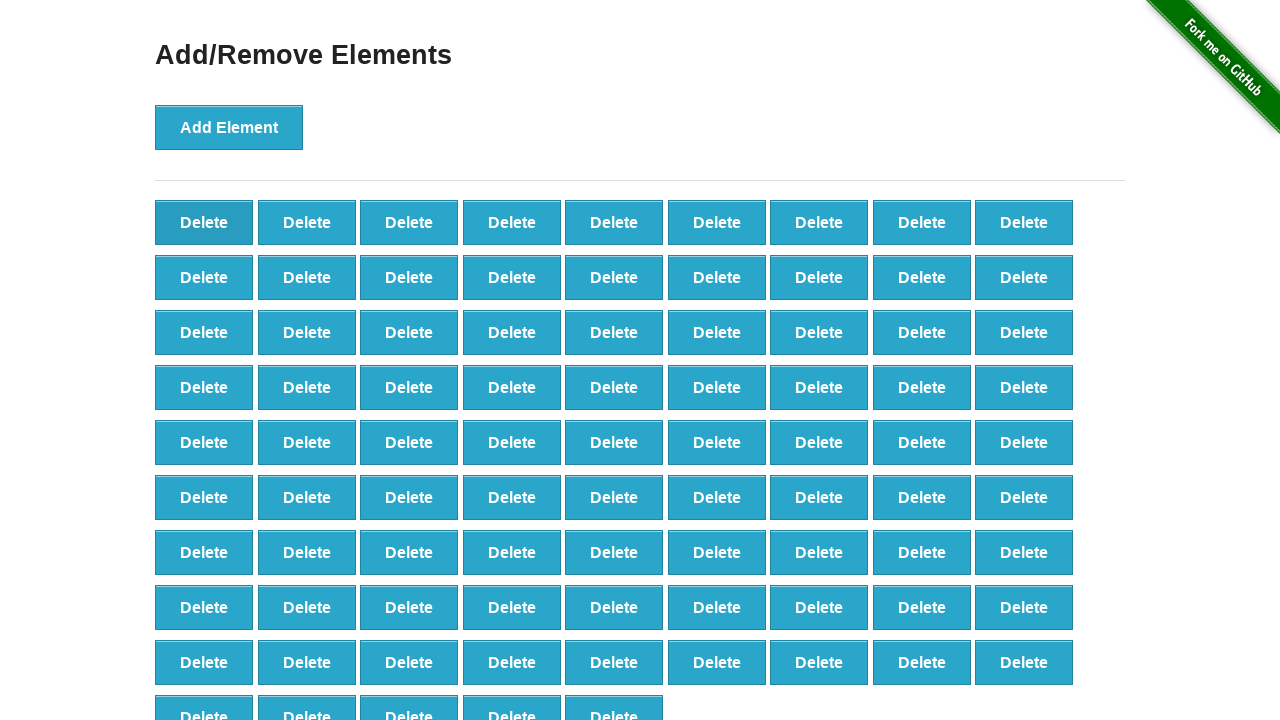

Clicked delete button (iteration 15/40) at (204, 222) on button[onclick='deleteElement()'] >> nth=0
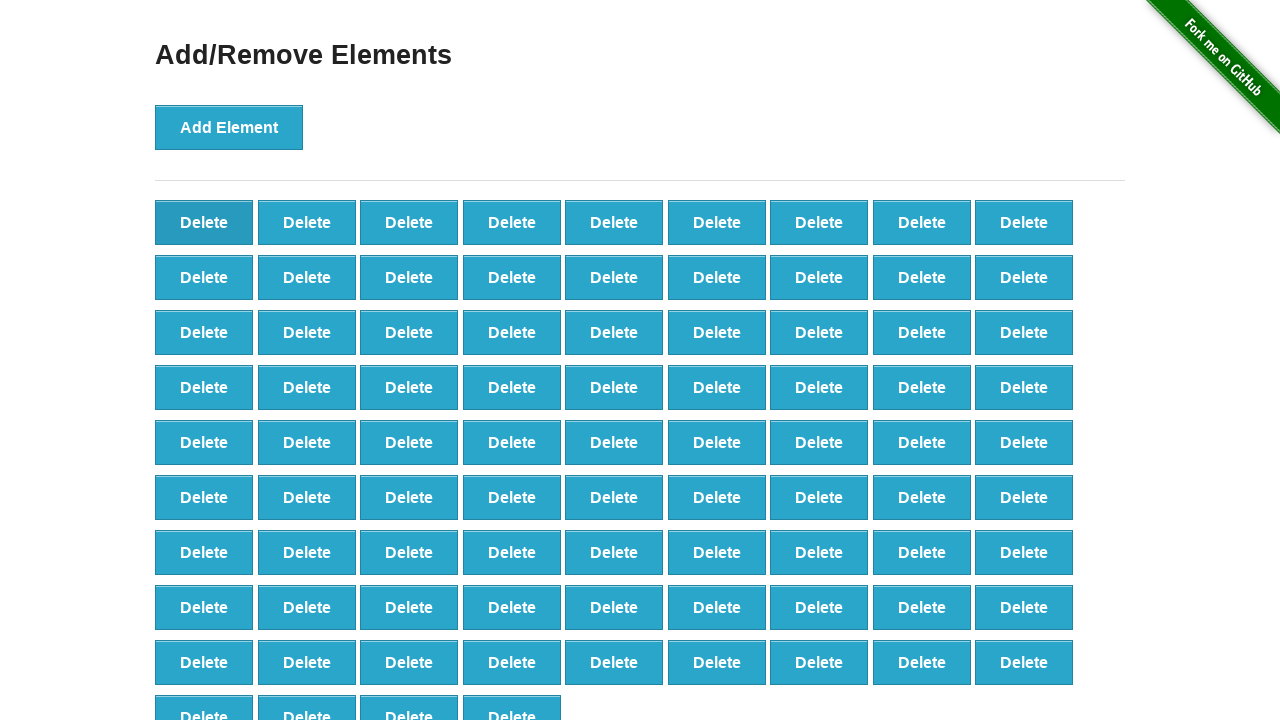

Clicked delete button (iteration 16/40) at (204, 222) on button[onclick='deleteElement()'] >> nth=0
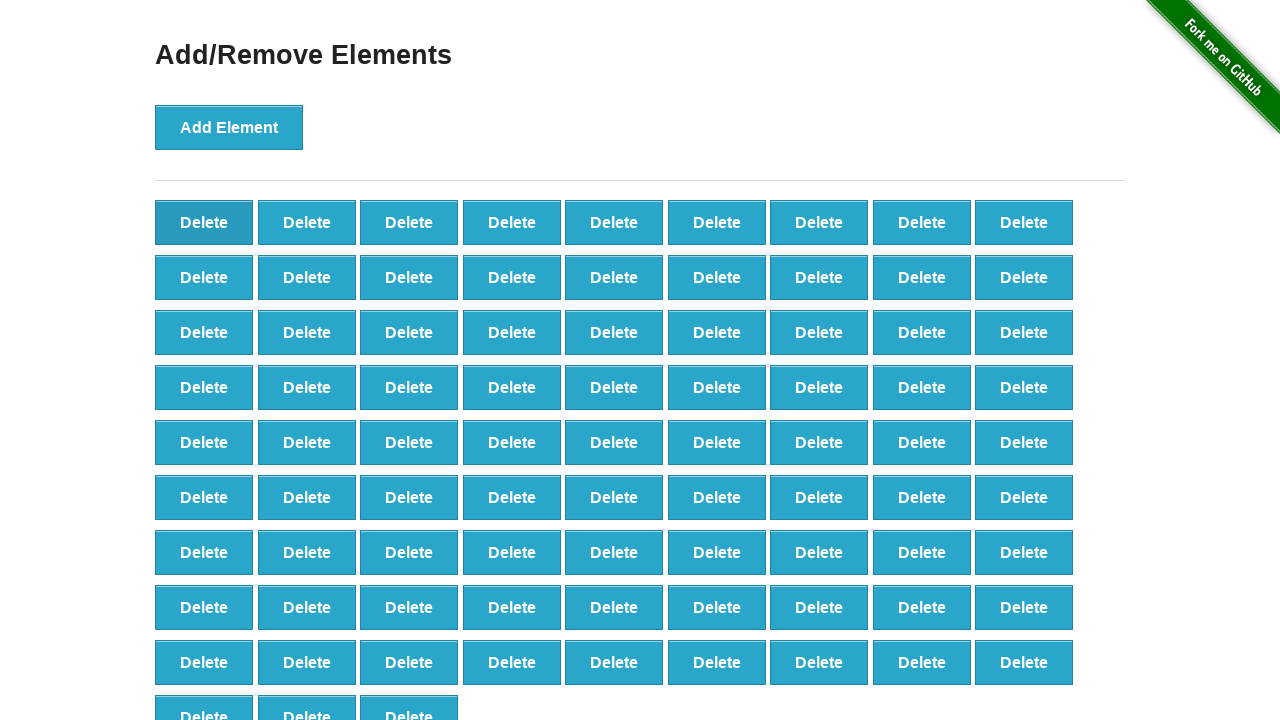

Clicked delete button (iteration 17/40) at (204, 222) on button[onclick='deleteElement()'] >> nth=0
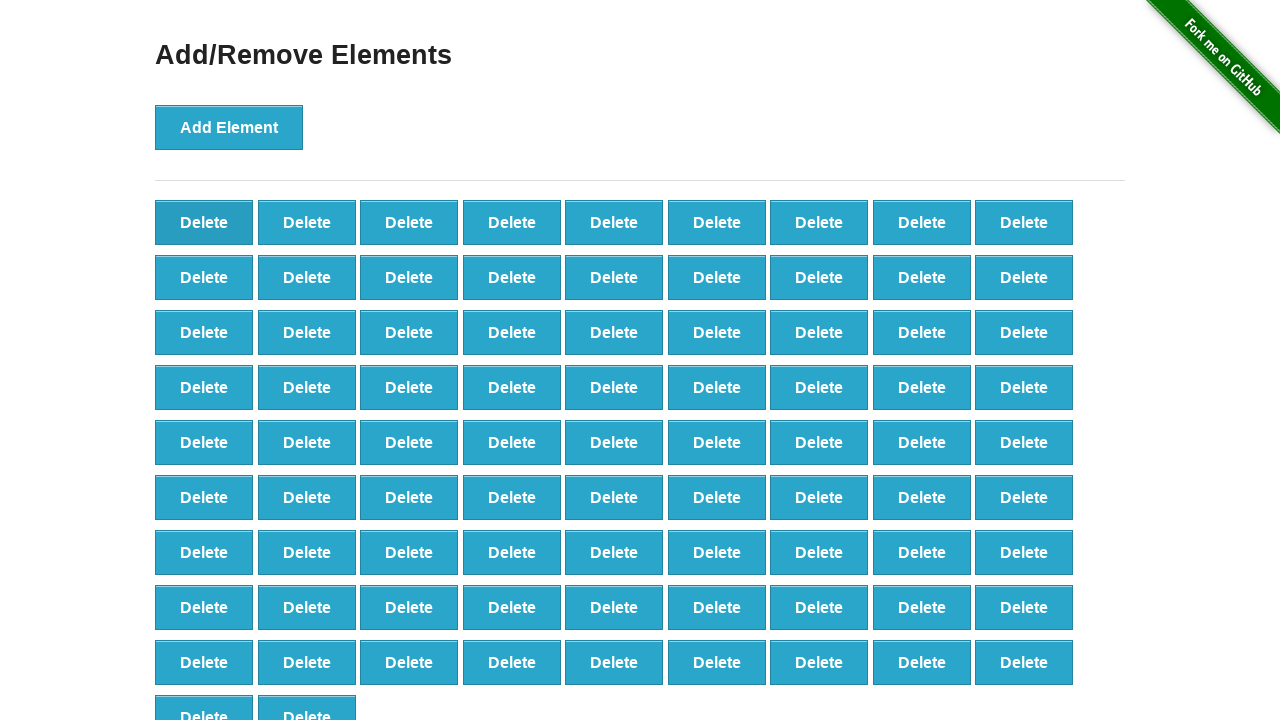

Clicked delete button (iteration 18/40) at (204, 222) on button[onclick='deleteElement()'] >> nth=0
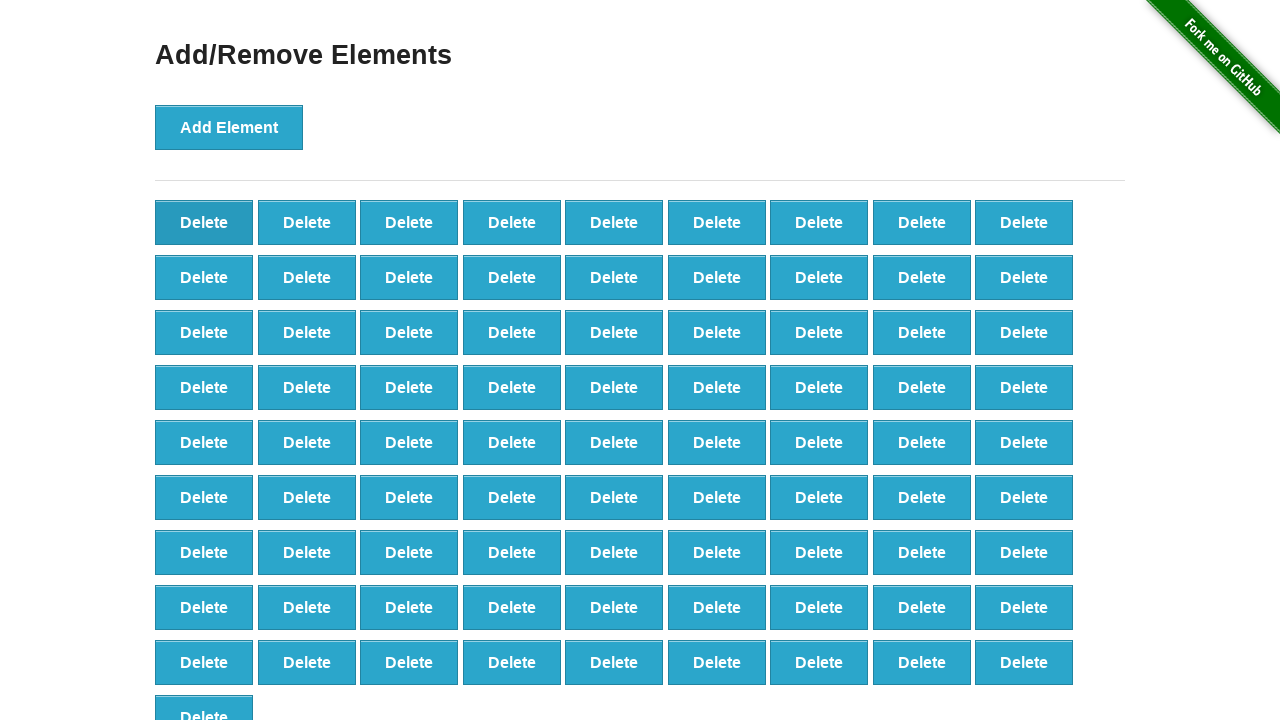

Clicked delete button (iteration 19/40) at (204, 222) on button[onclick='deleteElement()'] >> nth=0
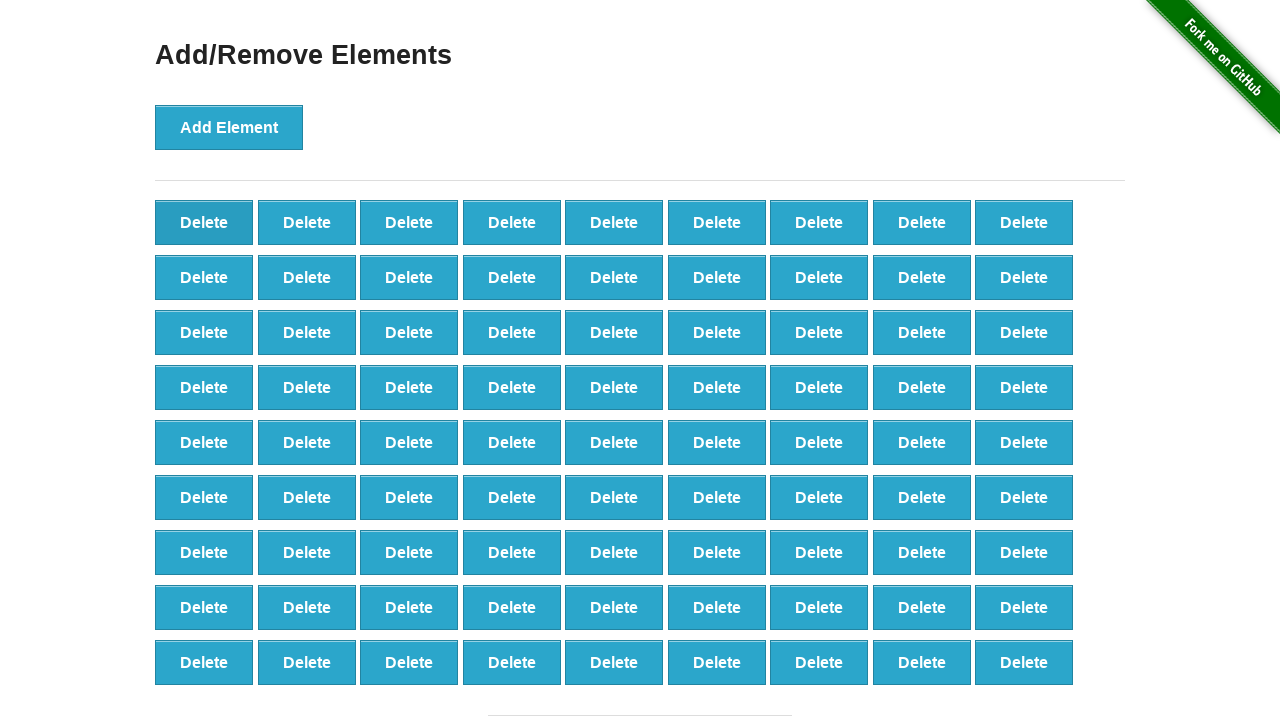

Clicked delete button (iteration 20/40) at (204, 222) on button[onclick='deleteElement()'] >> nth=0
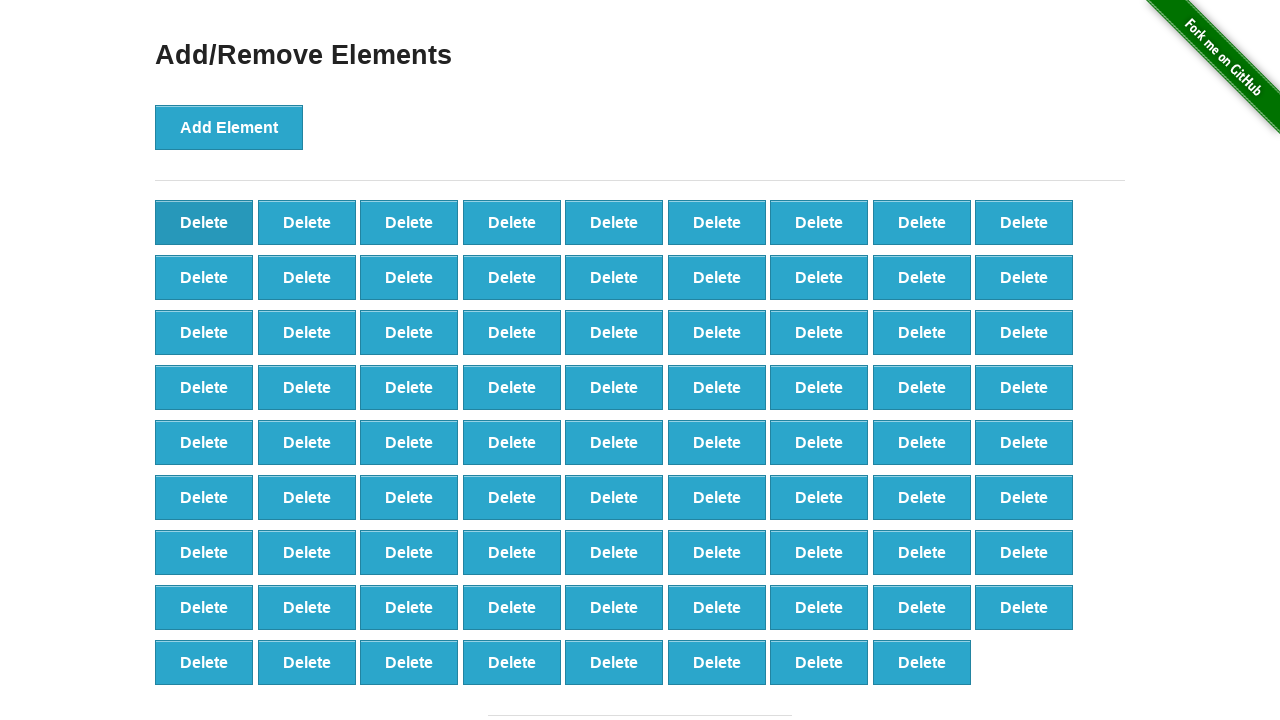

Clicked delete button (iteration 21/40) at (204, 222) on button[onclick='deleteElement()'] >> nth=0
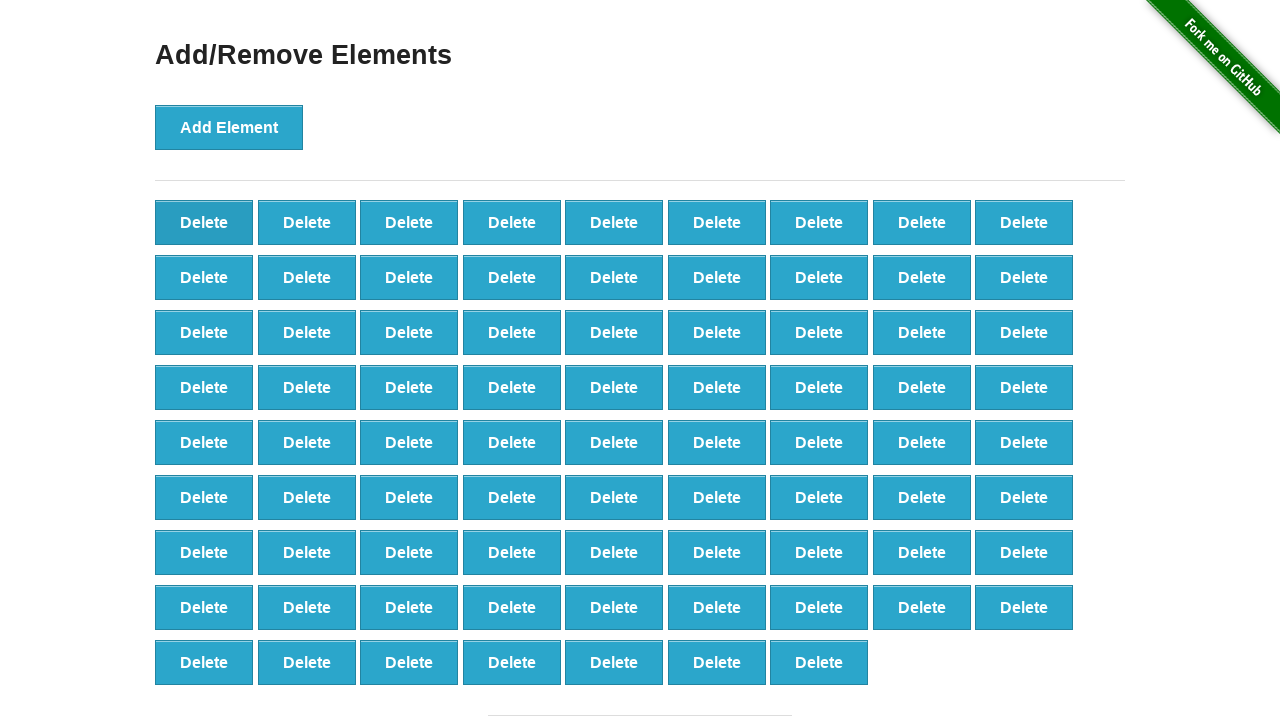

Clicked delete button (iteration 22/40) at (204, 222) on button[onclick='deleteElement()'] >> nth=0
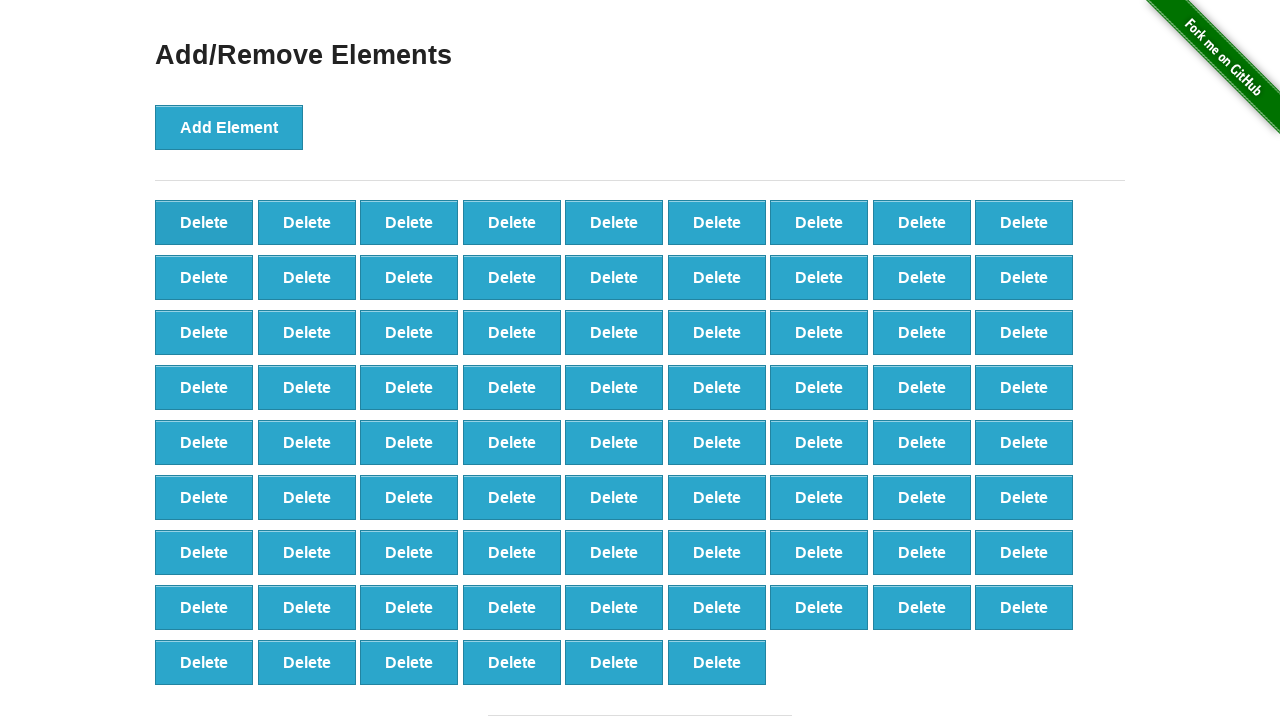

Clicked delete button (iteration 23/40) at (204, 222) on button[onclick='deleteElement()'] >> nth=0
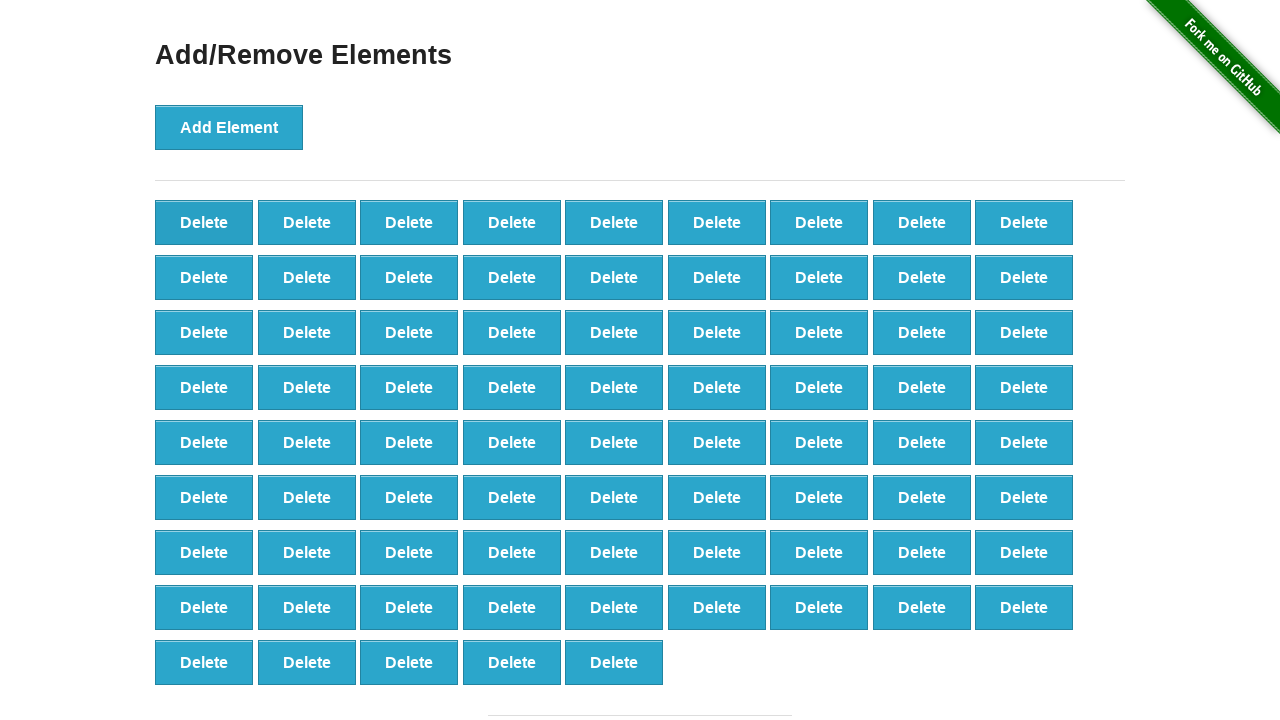

Clicked delete button (iteration 24/40) at (204, 222) on button[onclick='deleteElement()'] >> nth=0
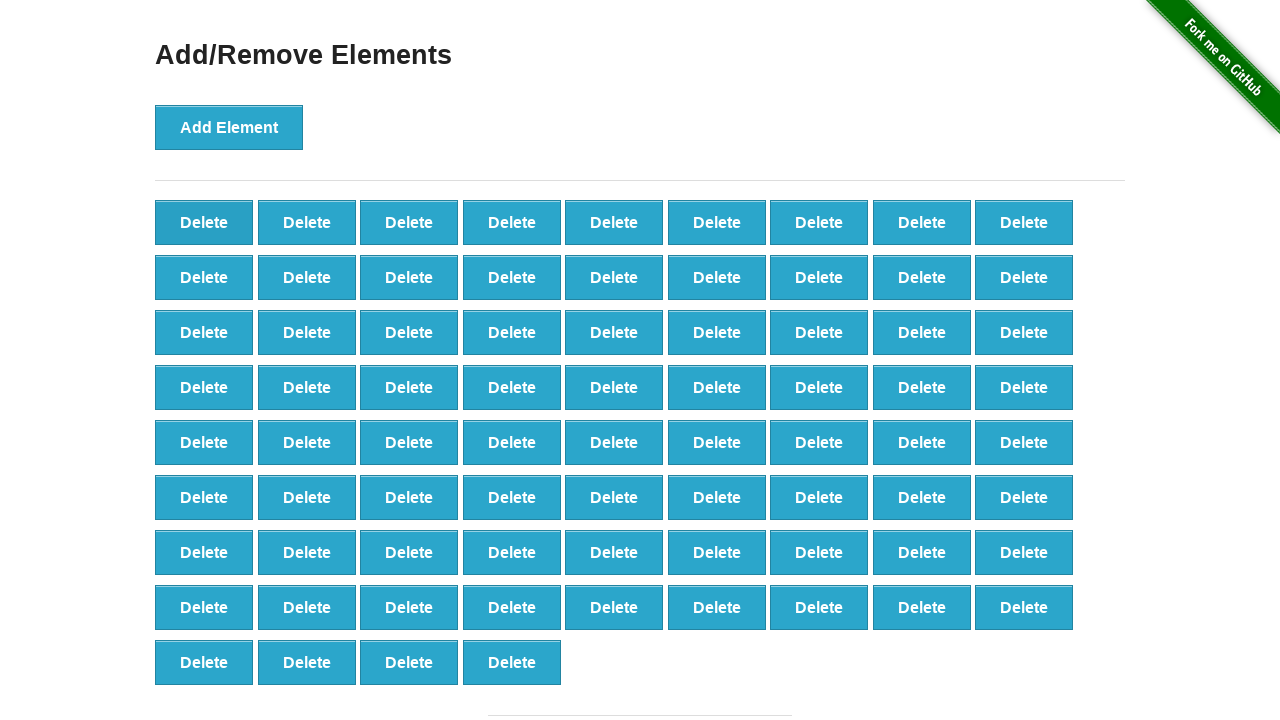

Clicked delete button (iteration 25/40) at (204, 222) on button[onclick='deleteElement()'] >> nth=0
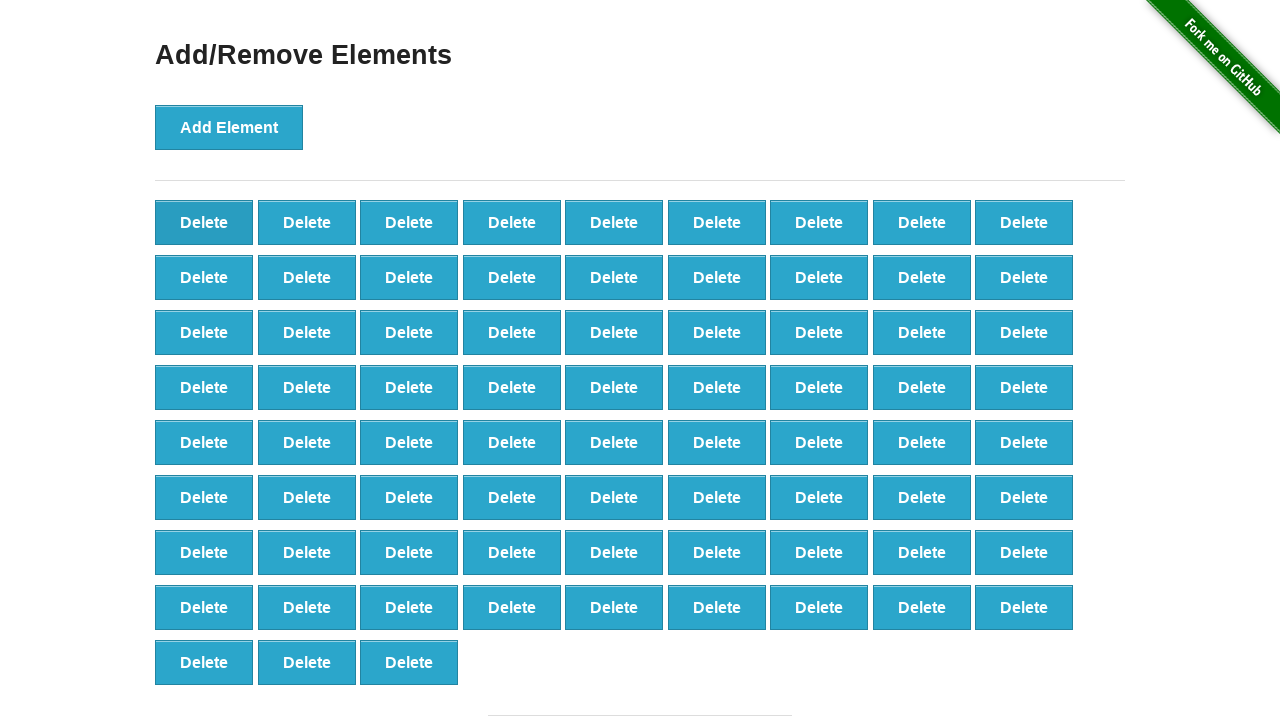

Clicked delete button (iteration 26/40) at (204, 222) on button[onclick='deleteElement()'] >> nth=0
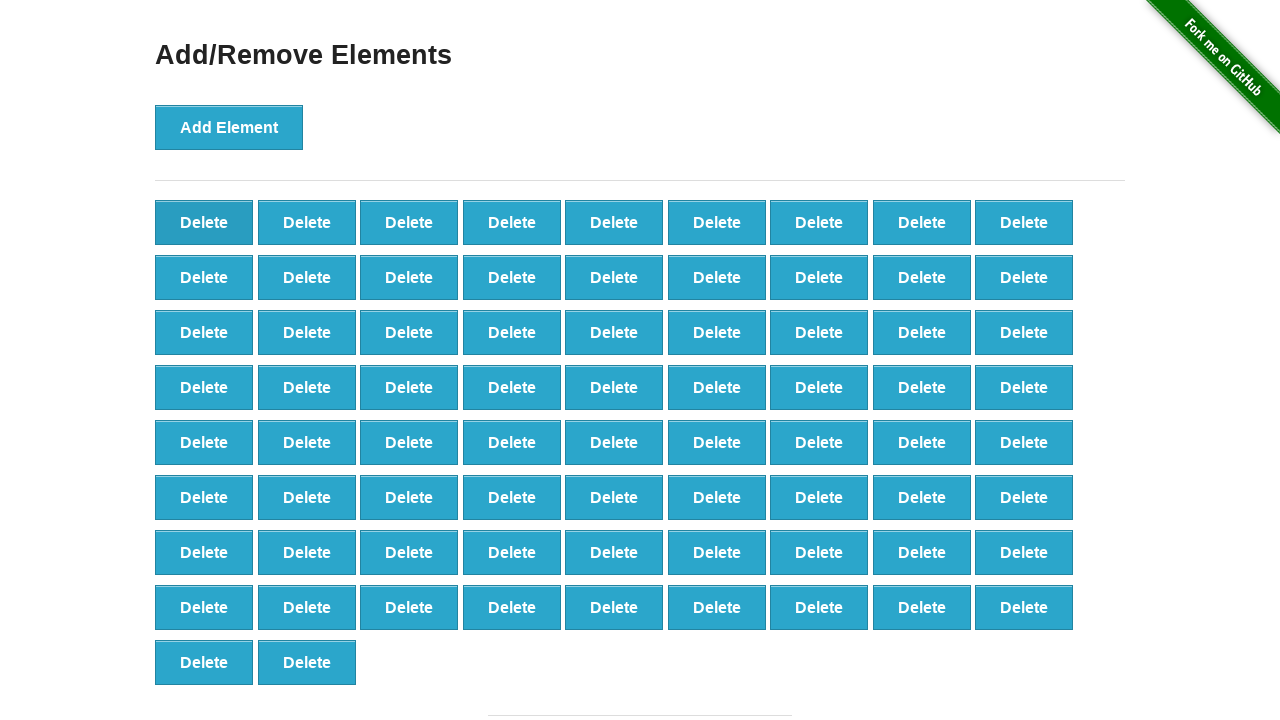

Clicked delete button (iteration 27/40) at (204, 222) on button[onclick='deleteElement()'] >> nth=0
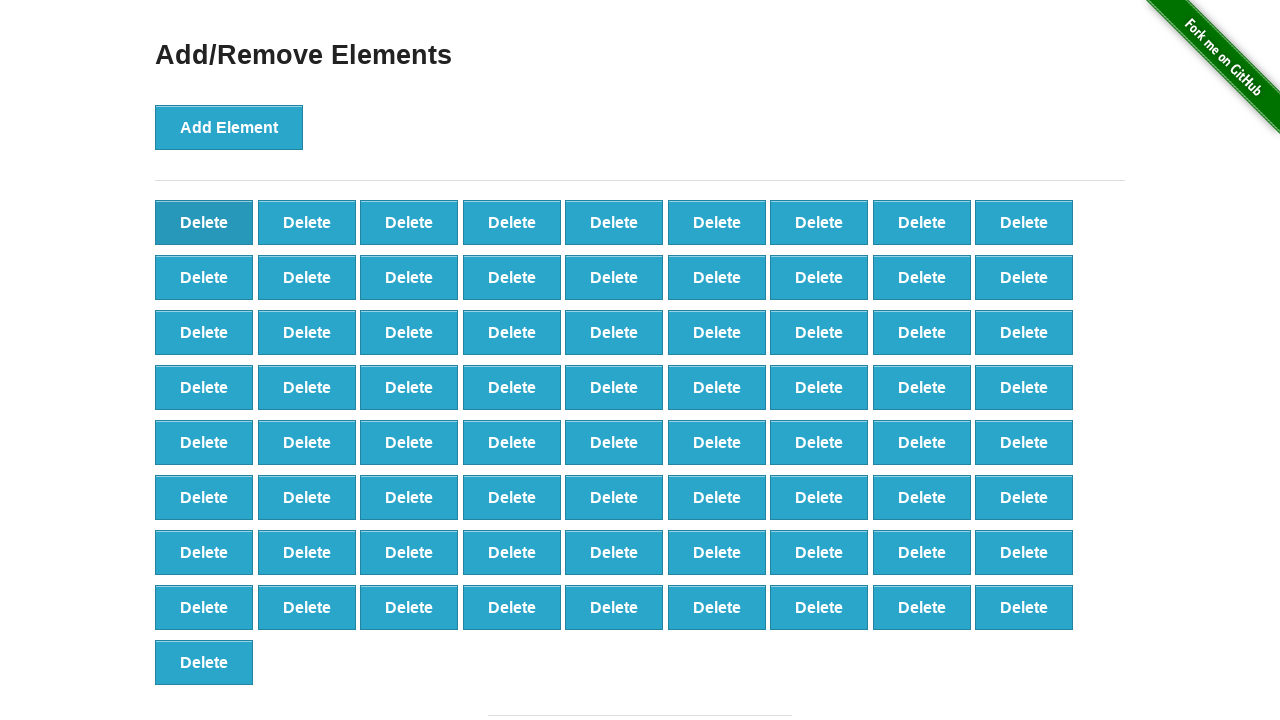

Clicked delete button (iteration 28/40) at (204, 222) on button[onclick='deleteElement()'] >> nth=0
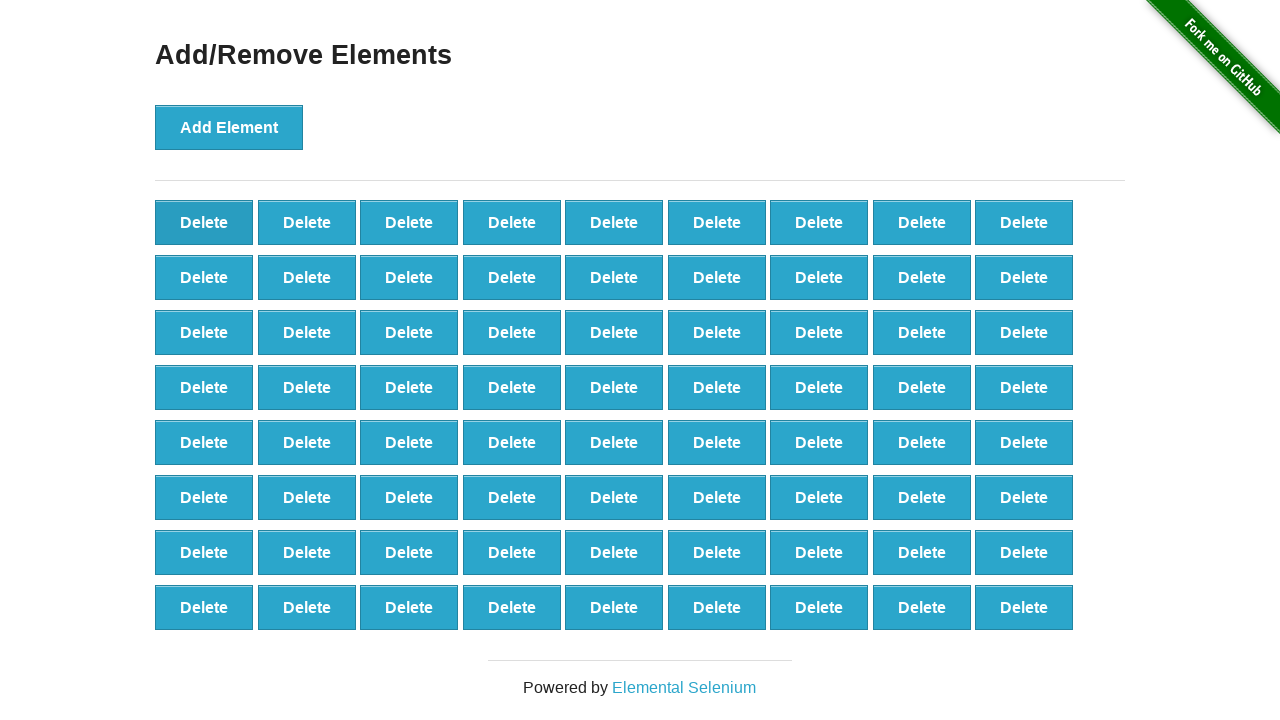

Clicked delete button (iteration 29/40) at (204, 222) on button[onclick='deleteElement()'] >> nth=0
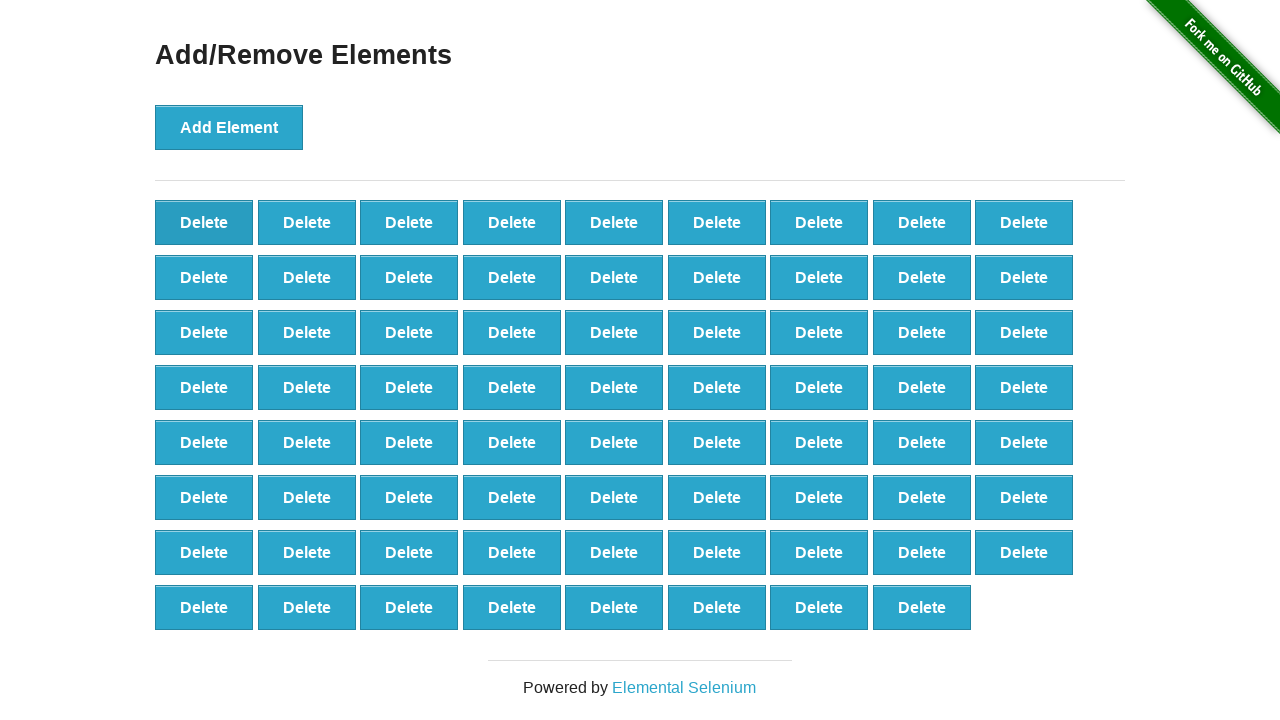

Clicked delete button (iteration 30/40) at (204, 222) on button[onclick='deleteElement()'] >> nth=0
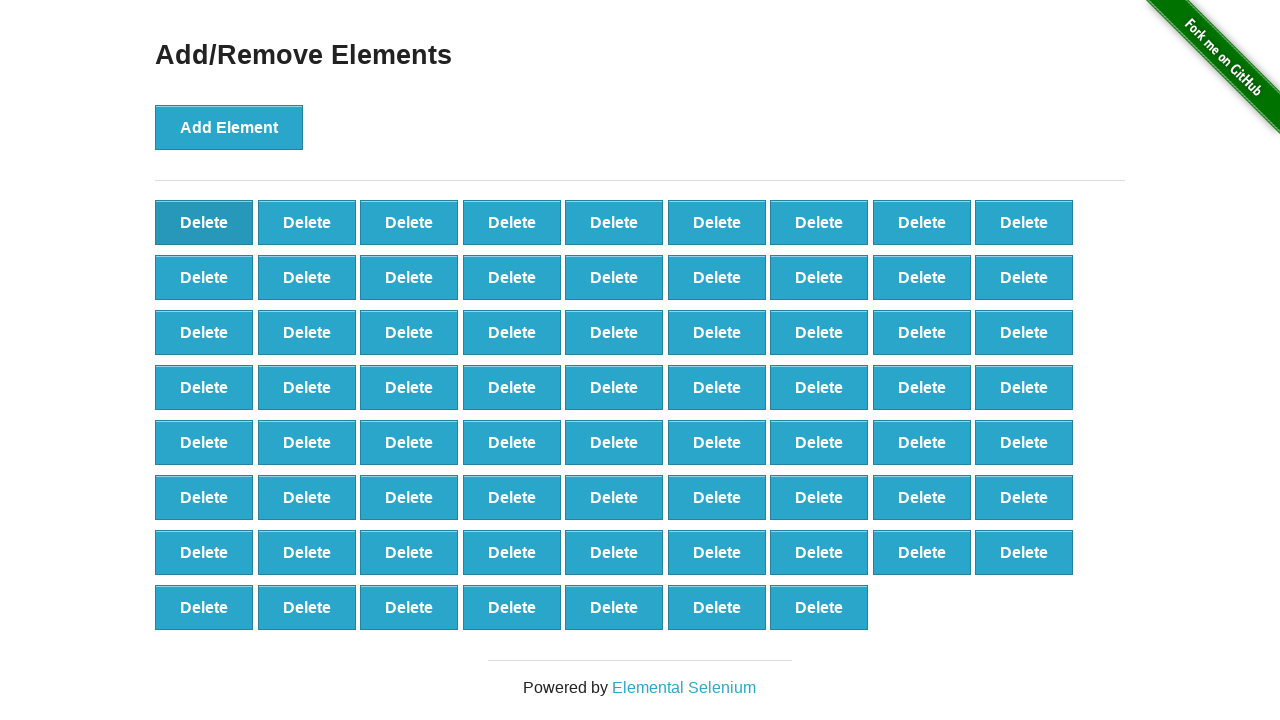

Clicked delete button (iteration 31/40) at (204, 222) on button[onclick='deleteElement()'] >> nth=0
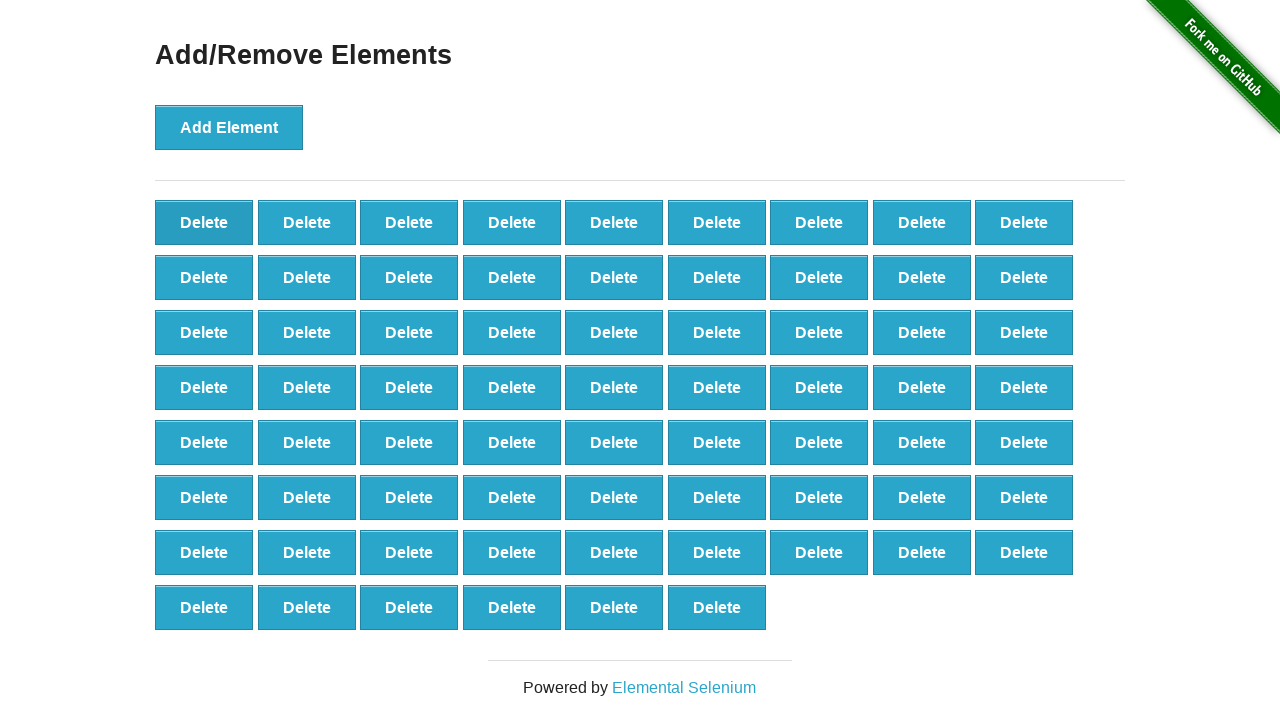

Clicked delete button (iteration 32/40) at (204, 222) on button[onclick='deleteElement()'] >> nth=0
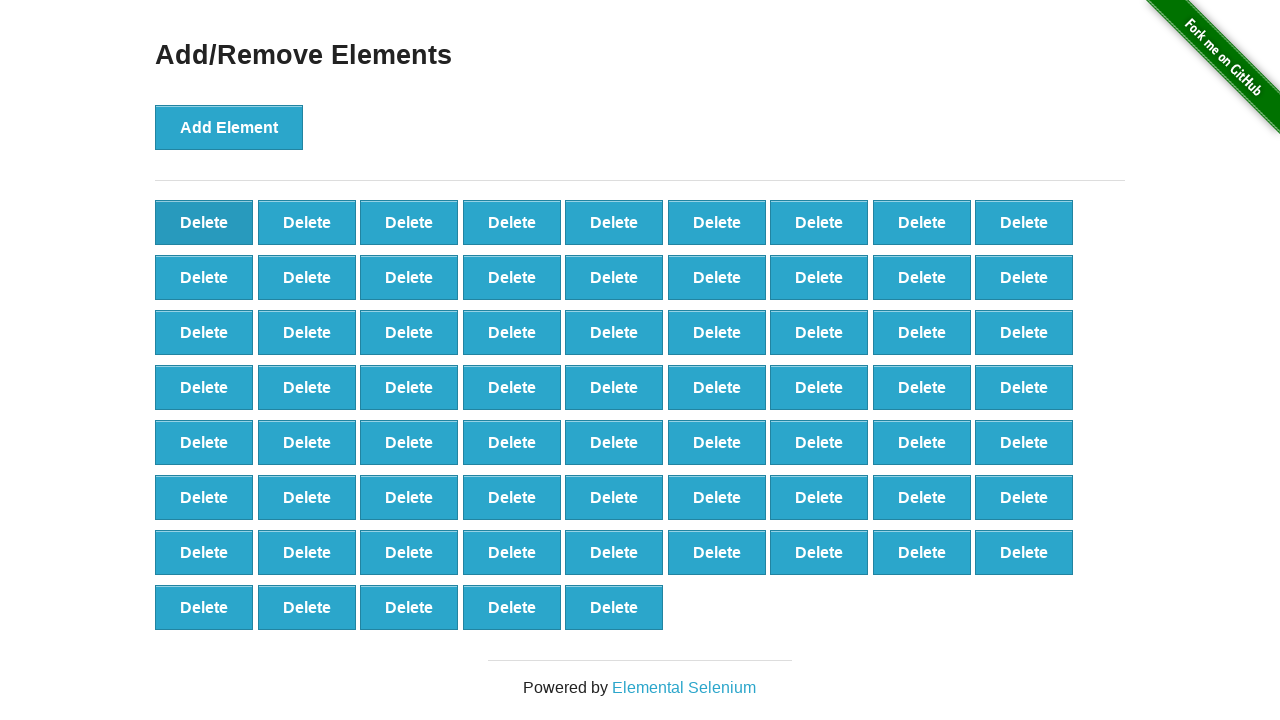

Clicked delete button (iteration 33/40) at (204, 222) on button[onclick='deleteElement()'] >> nth=0
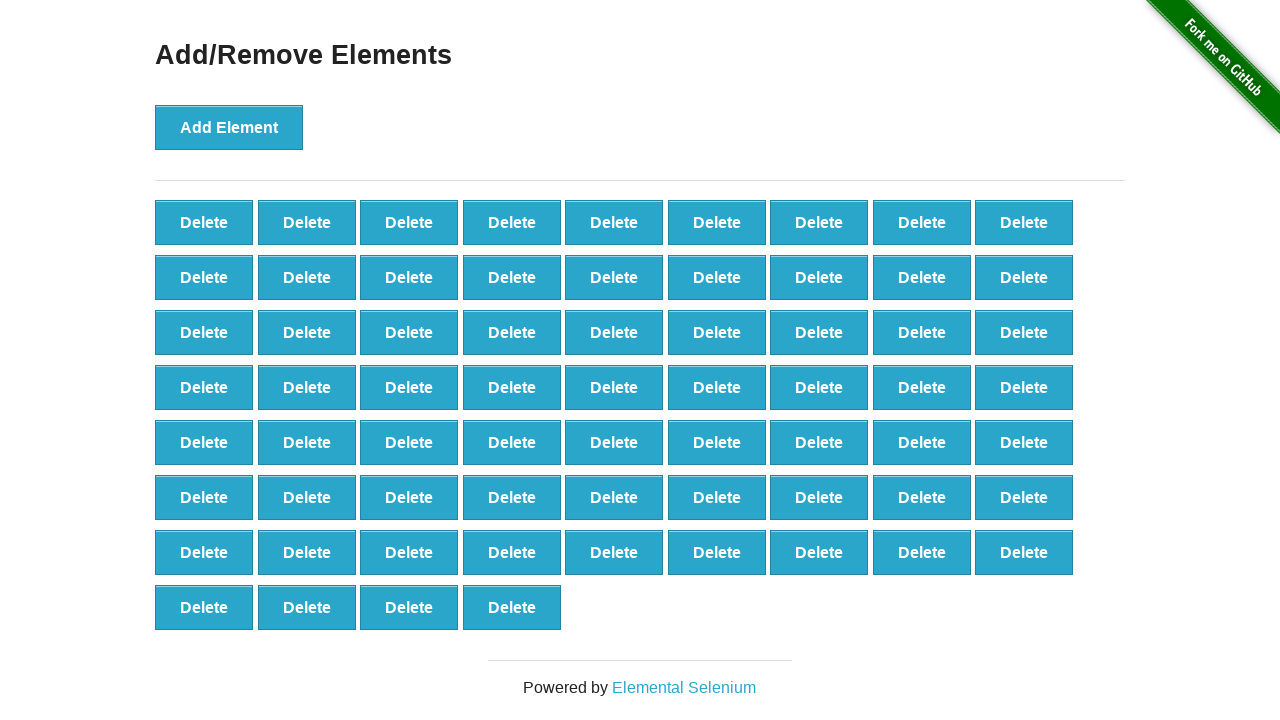

Clicked delete button (iteration 34/40) at (204, 222) on button[onclick='deleteElement()'] >> nth=0
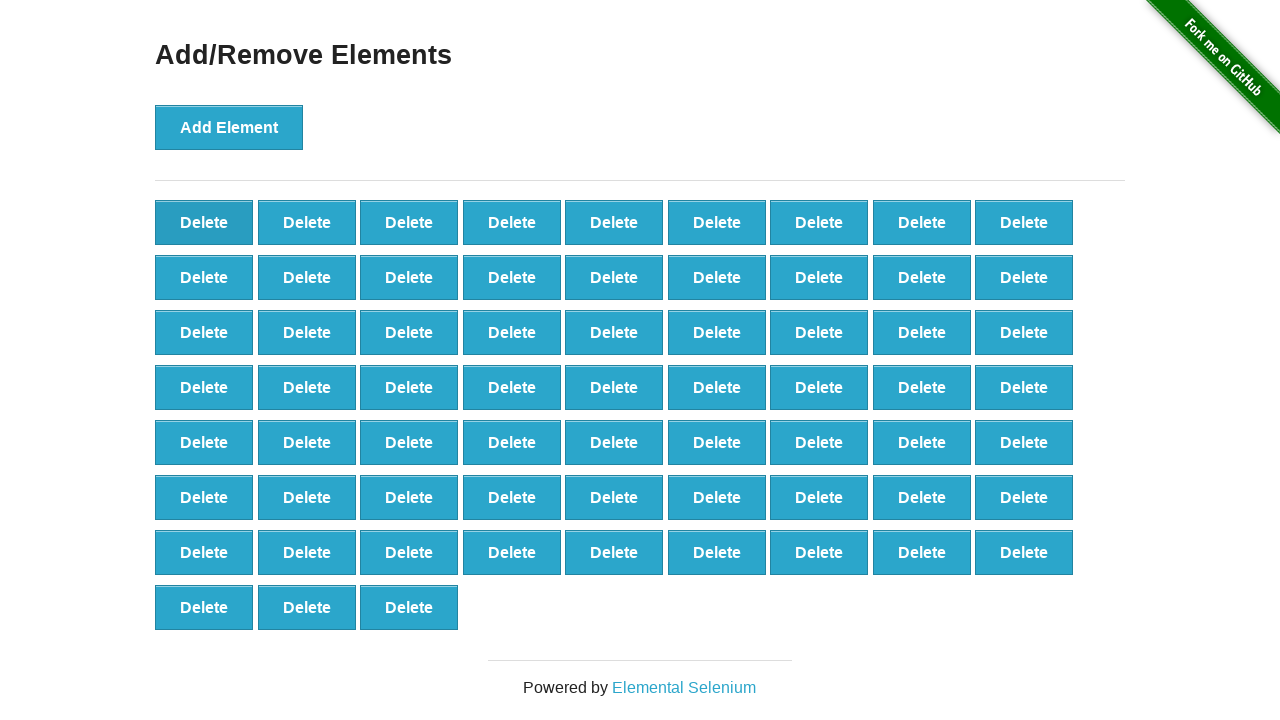

Clicked delete button (iteration 35/40) at (204, 222) on button[onclick='deleteElement()'] >> nth=0
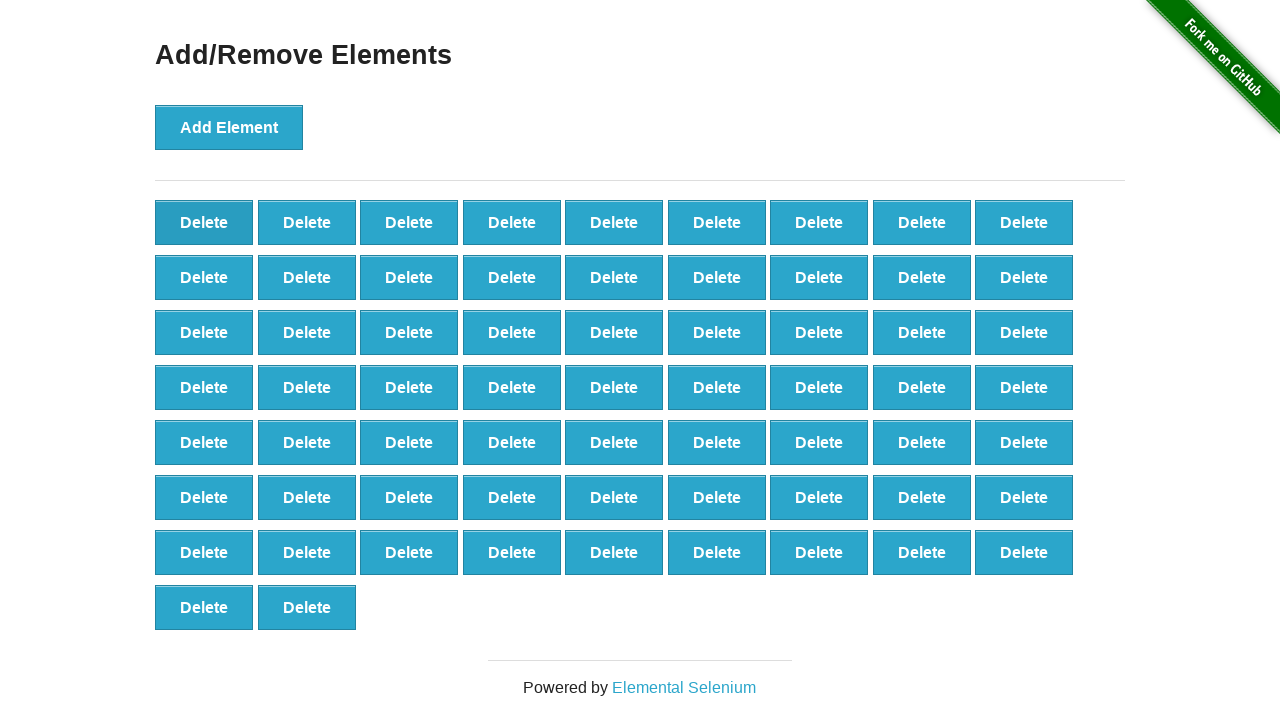

Clicked delete button (iteration 36/40) at (204, 222) on button[onclick='deleteElement()'] >> nth=0
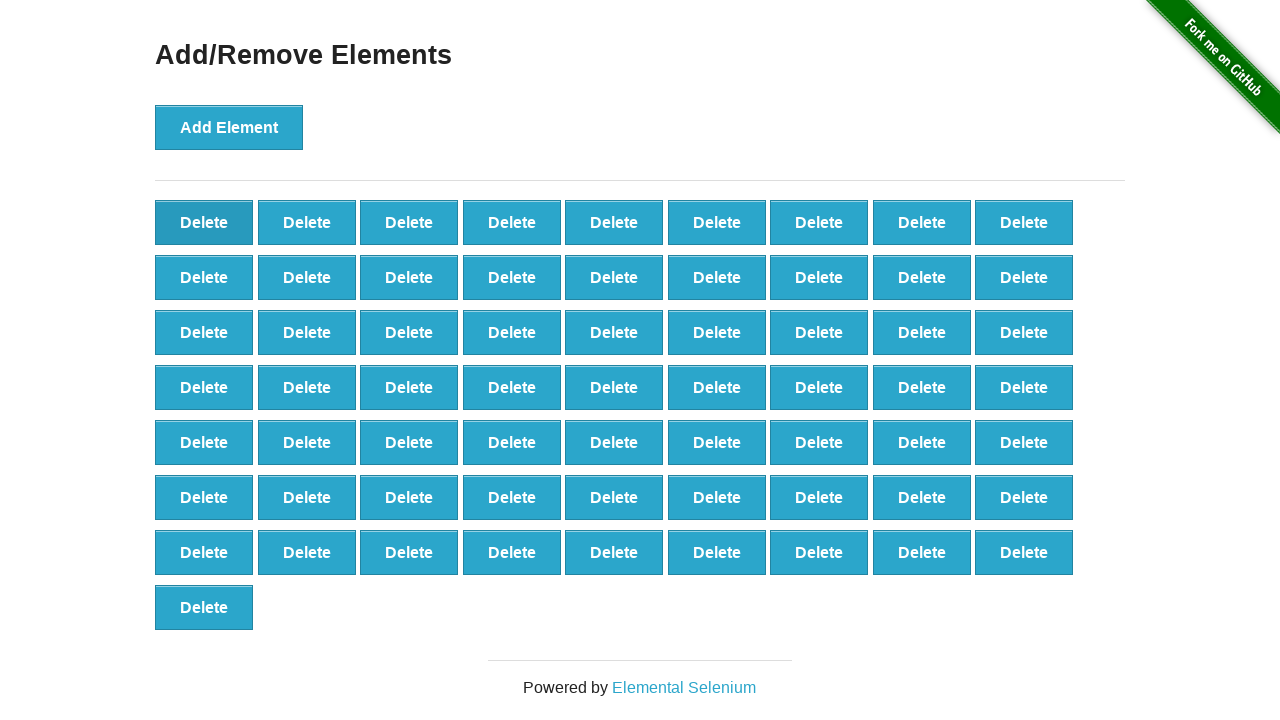

Clicked delete button (iteration 37/40) at (204, 222) on button[onclick='deleteElement()'] >> nth=0
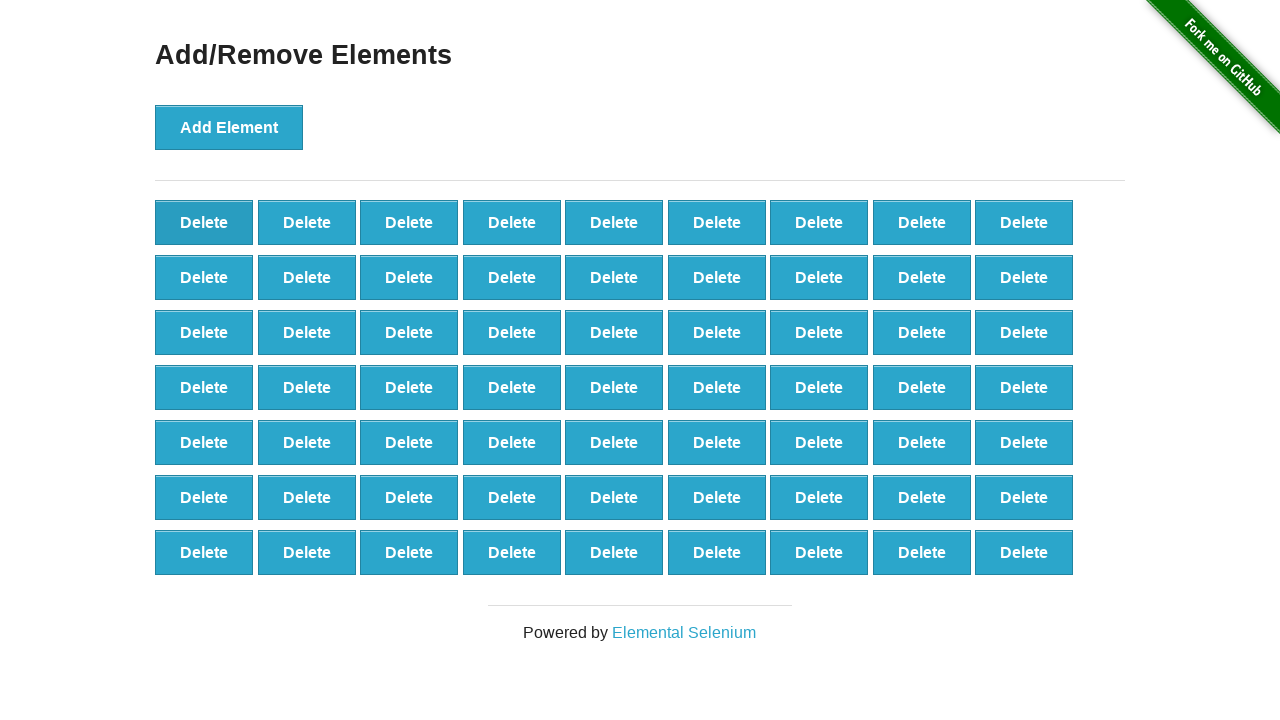

Clicked delete button (iteration 38/40) at (204, 222) on button[onclick='deleteElement()'] >> nth=0
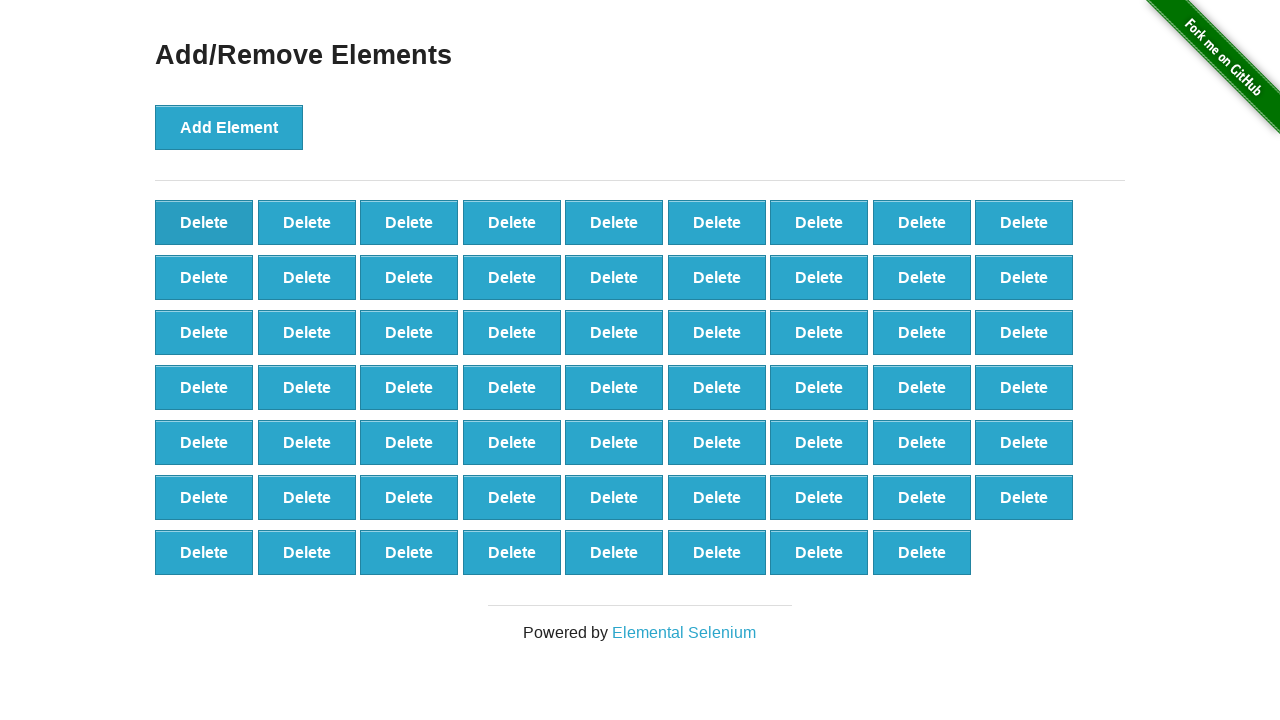

Clicked delete button (iteration 39/40) at (204, 222) on button[onclick='deleteElement()'] >> nth=0
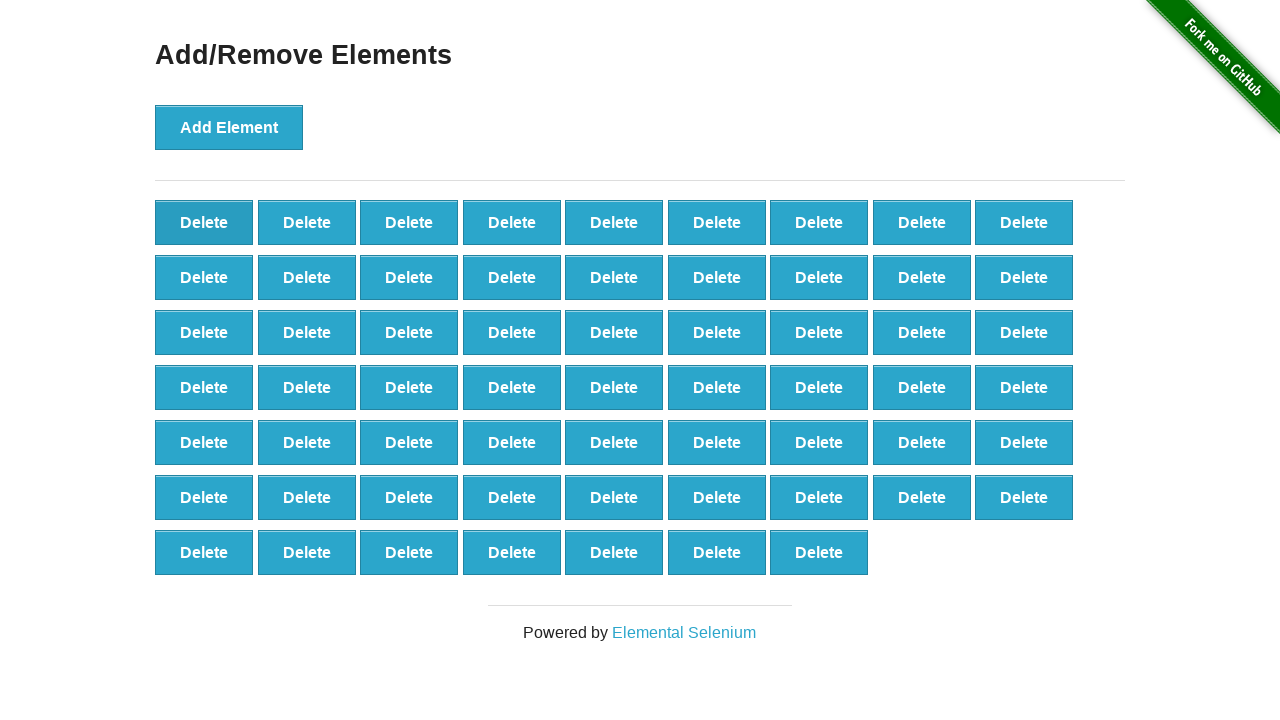

Clicked delete button (iteration 40/40) at (204, 222) on button[onclick='deleteElement()'] >> nth=0
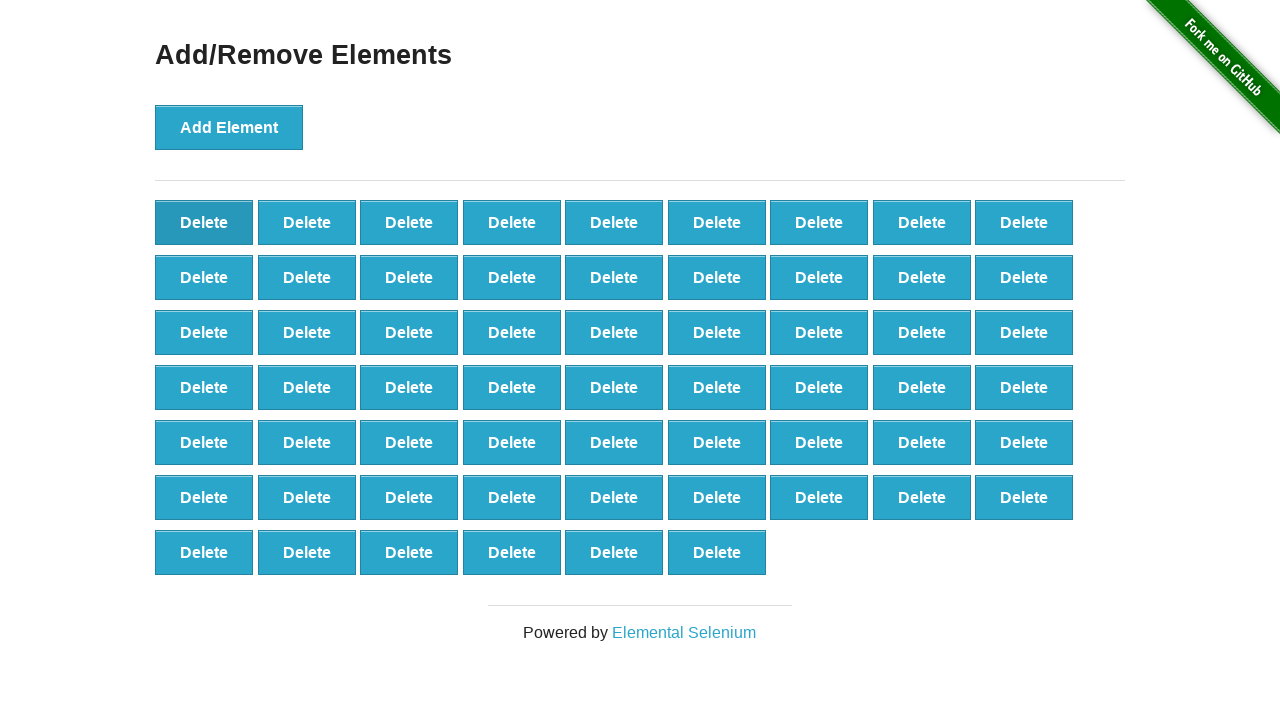

Counted remaining delete buttons: 60
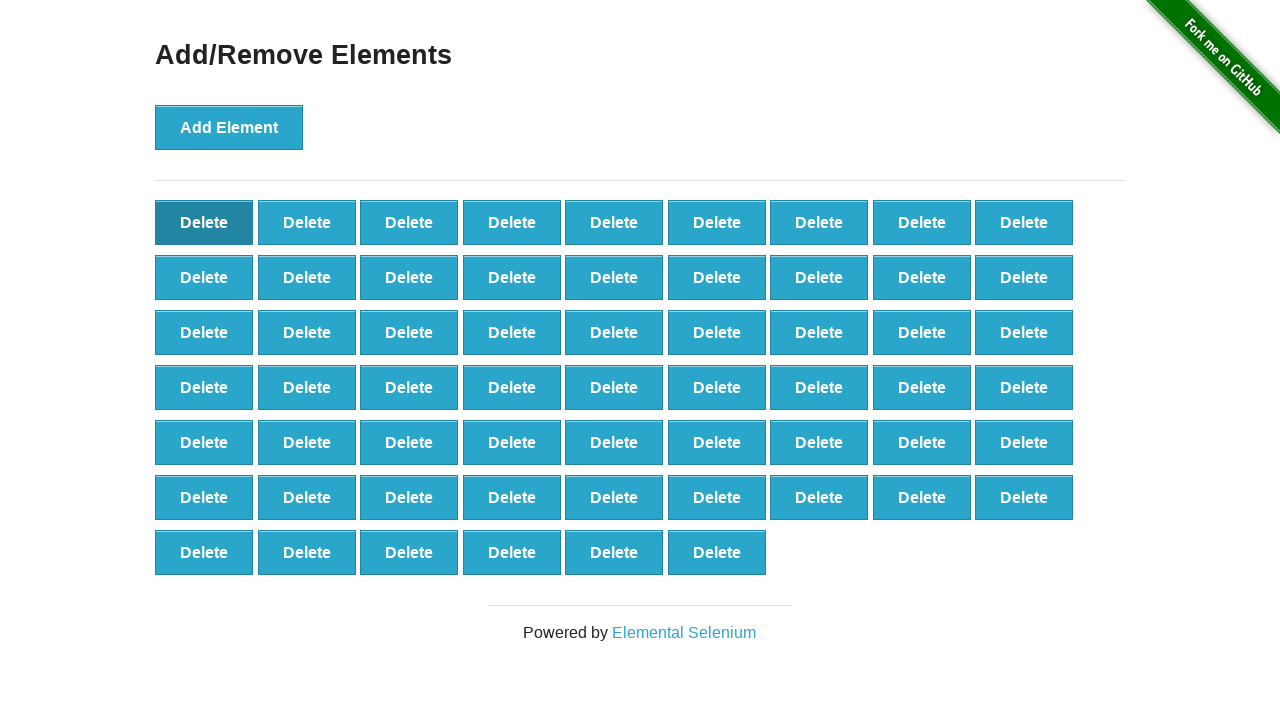

Assertion passed: remaining buttons (60) equals initial count (100) minus 40
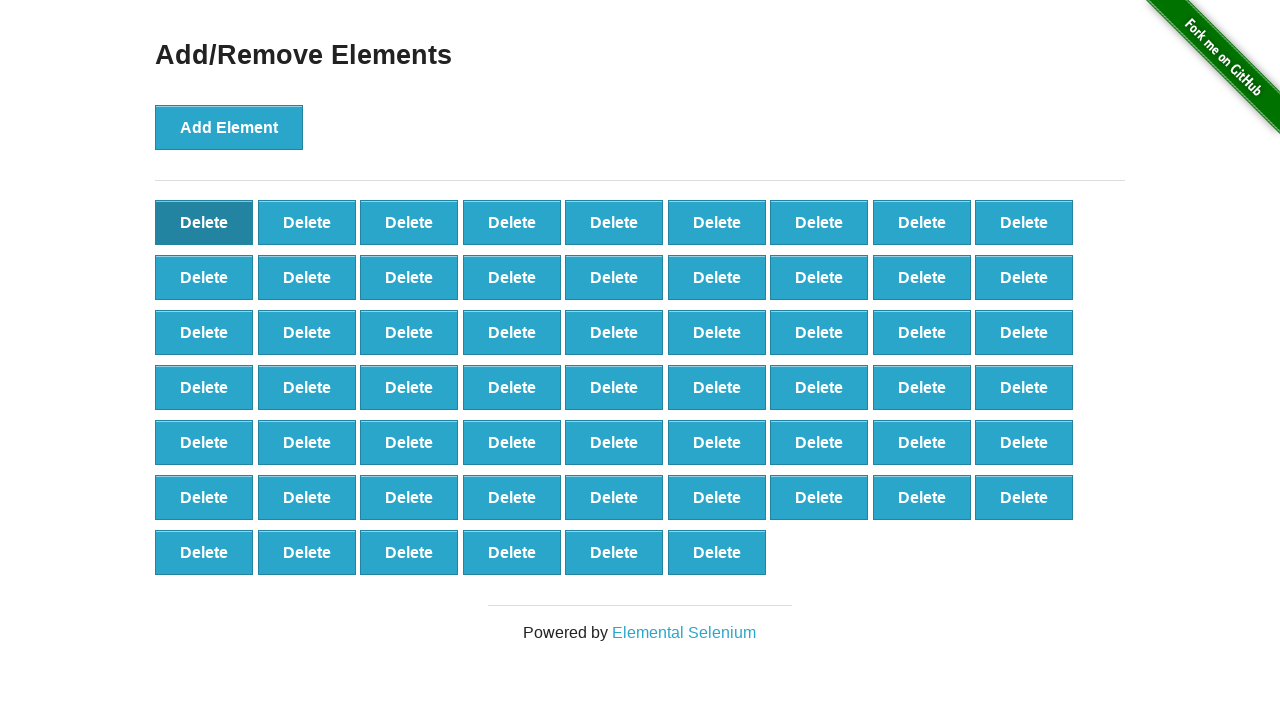

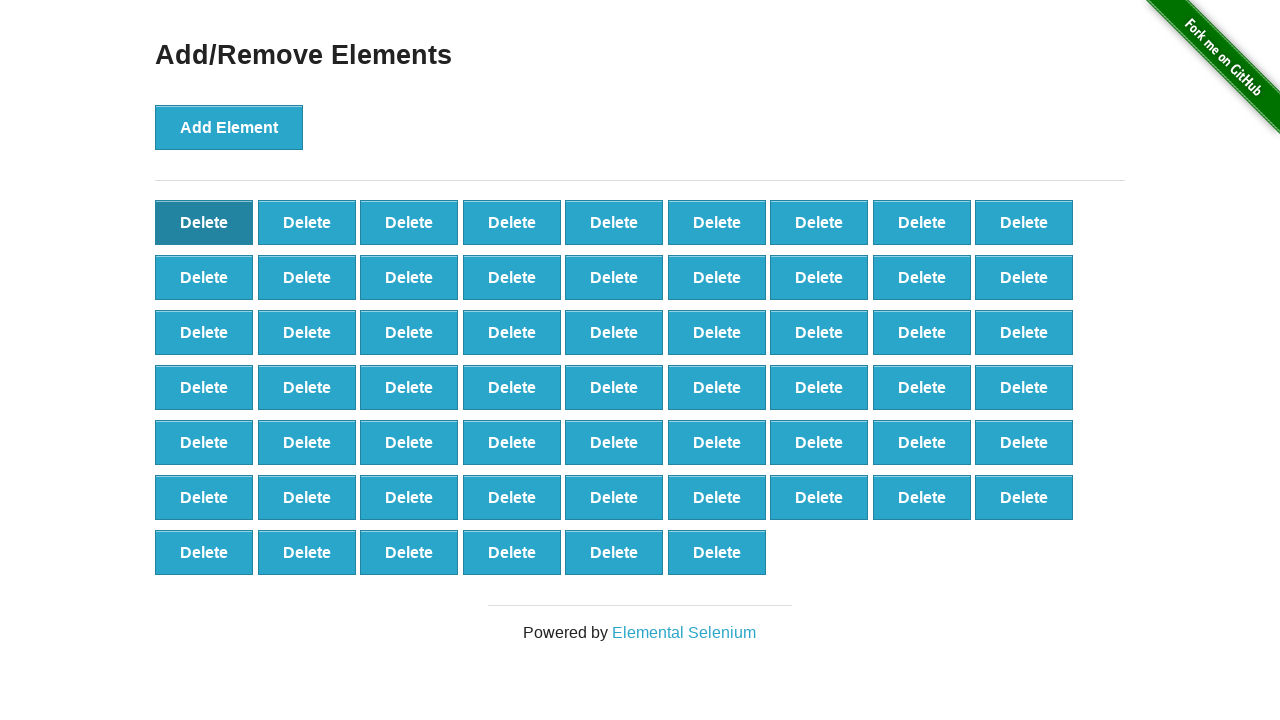